Tests filling a large form by entering text into all text input fields and clicking the submit button

Starting URL: http://suninjuly.github.io/huge_form.html

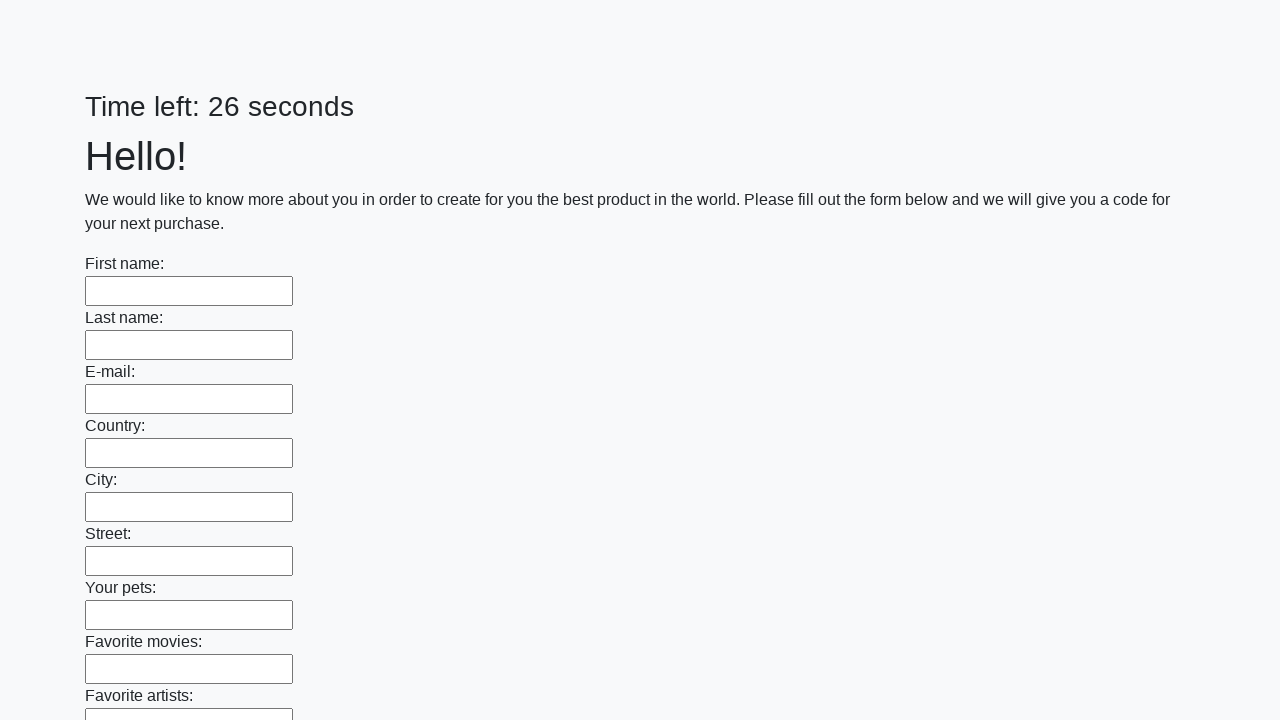

Located all text input fields on the huge form
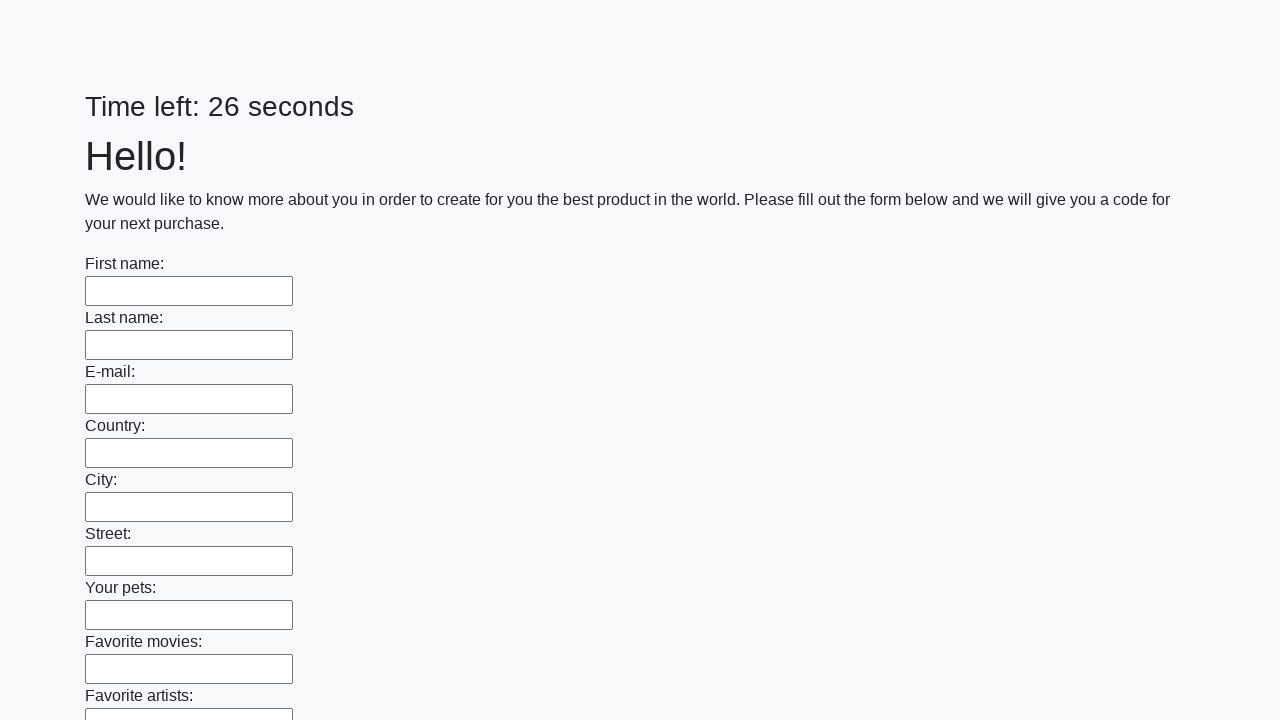

Filled a text input field with 'a' on input[type='text'] >> nth=0
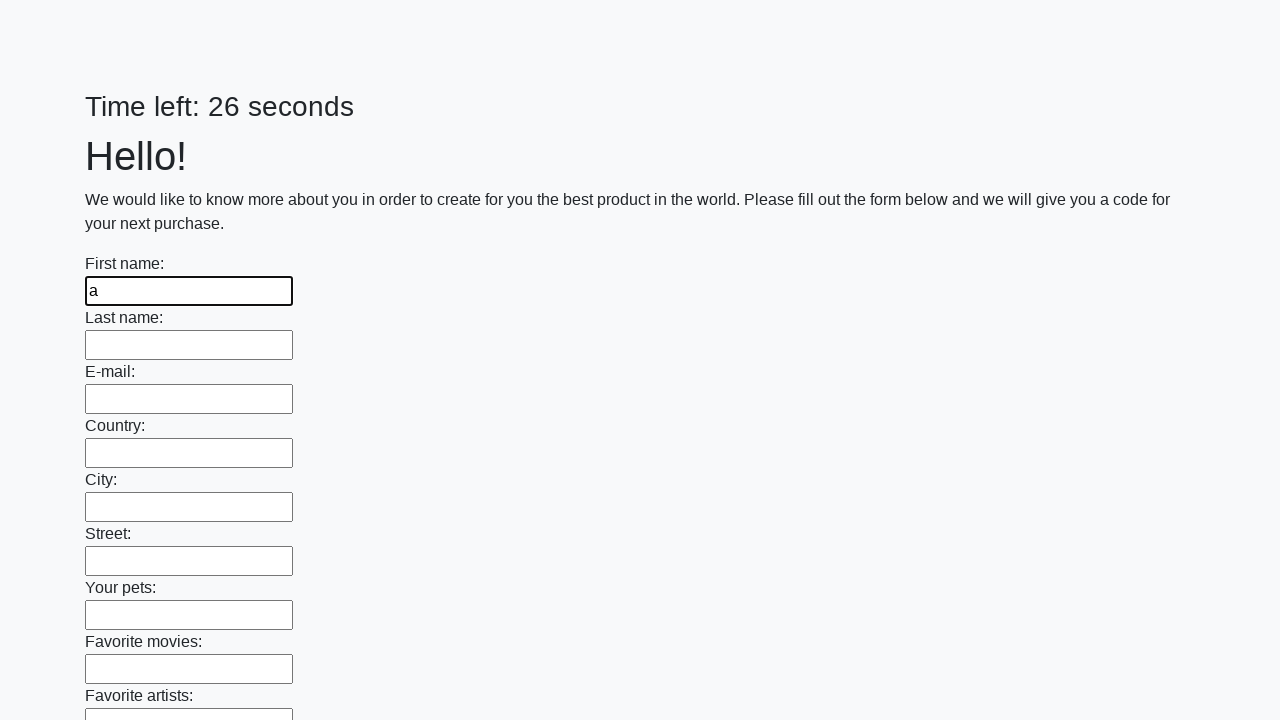

Filled a text input field with 'a' on input[type='text'] >> nth=1
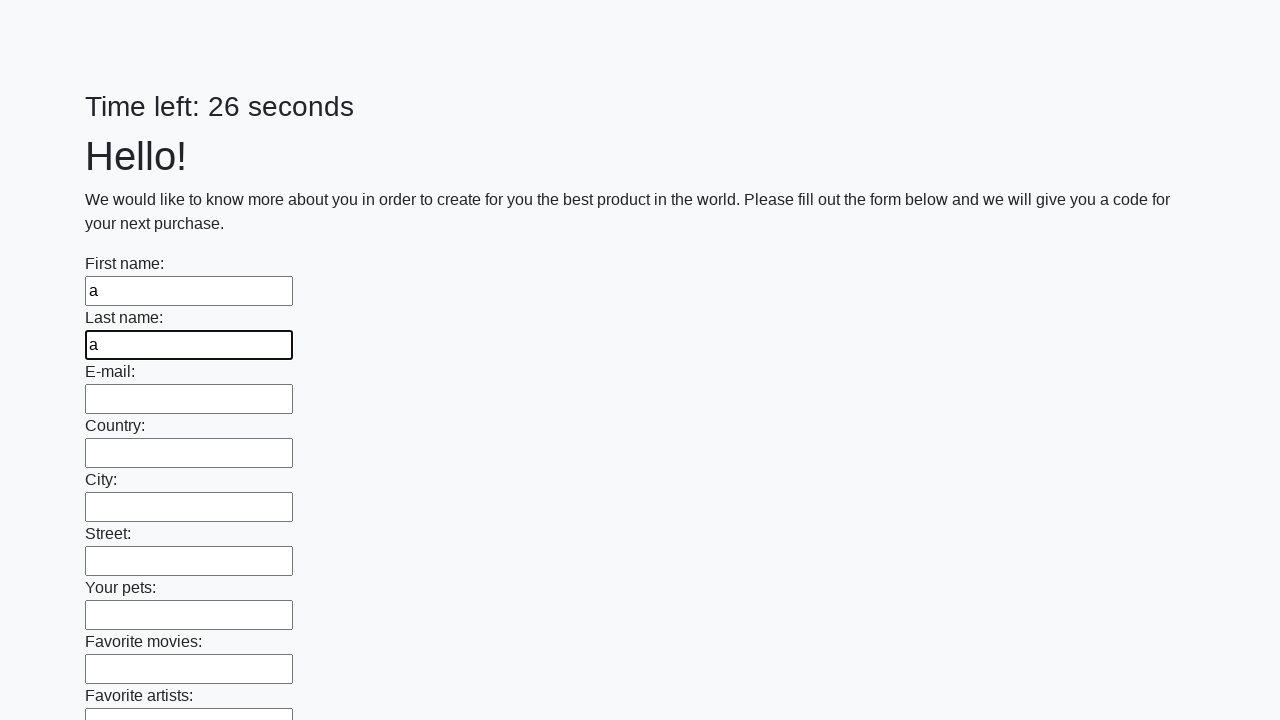

Filled a text input field with 'a' on input[type='text'] >> nth=2
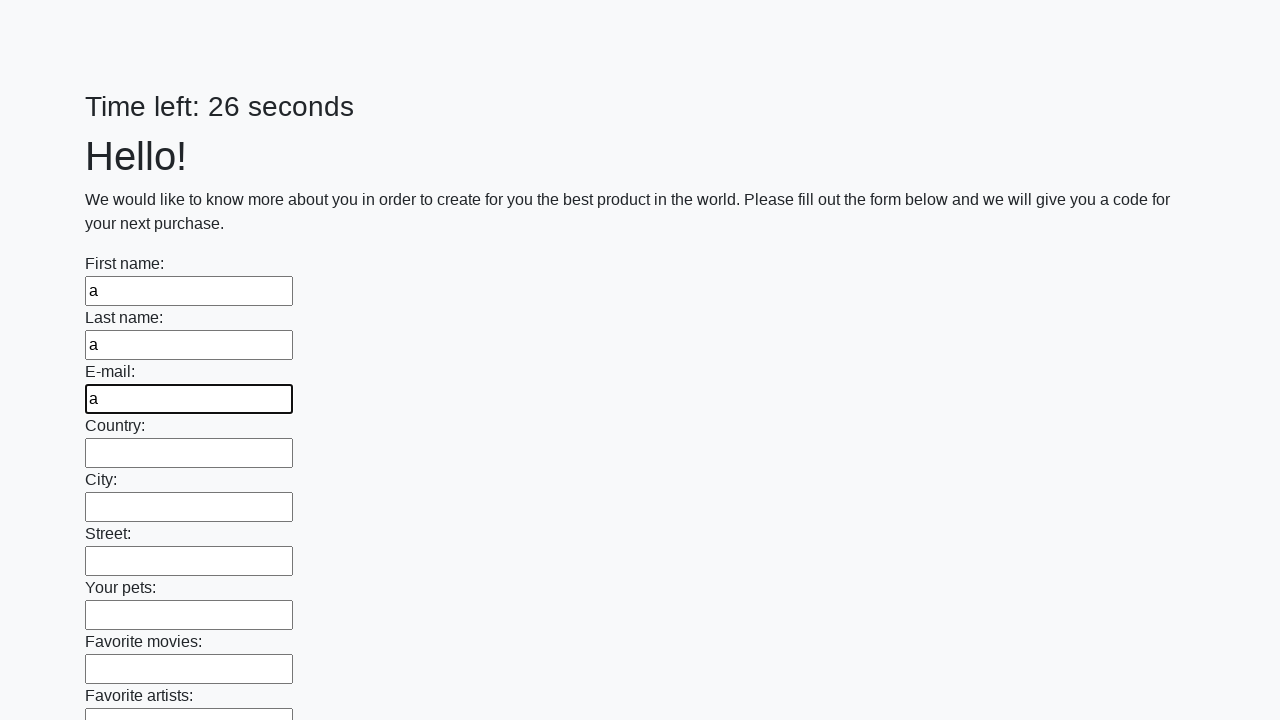

Filled a text input field with 'a' on input[type='text'] >> nth=3
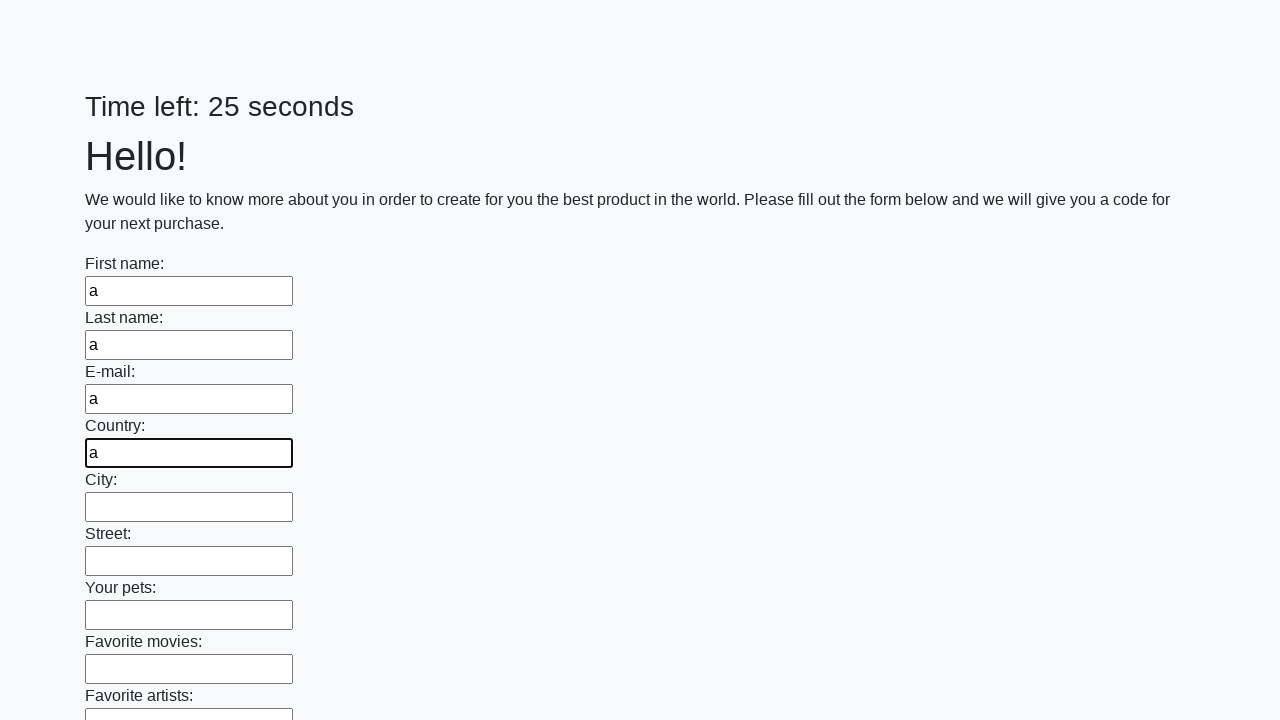

Filled a text input field with 'a' on input[type='text'] >> nth=4
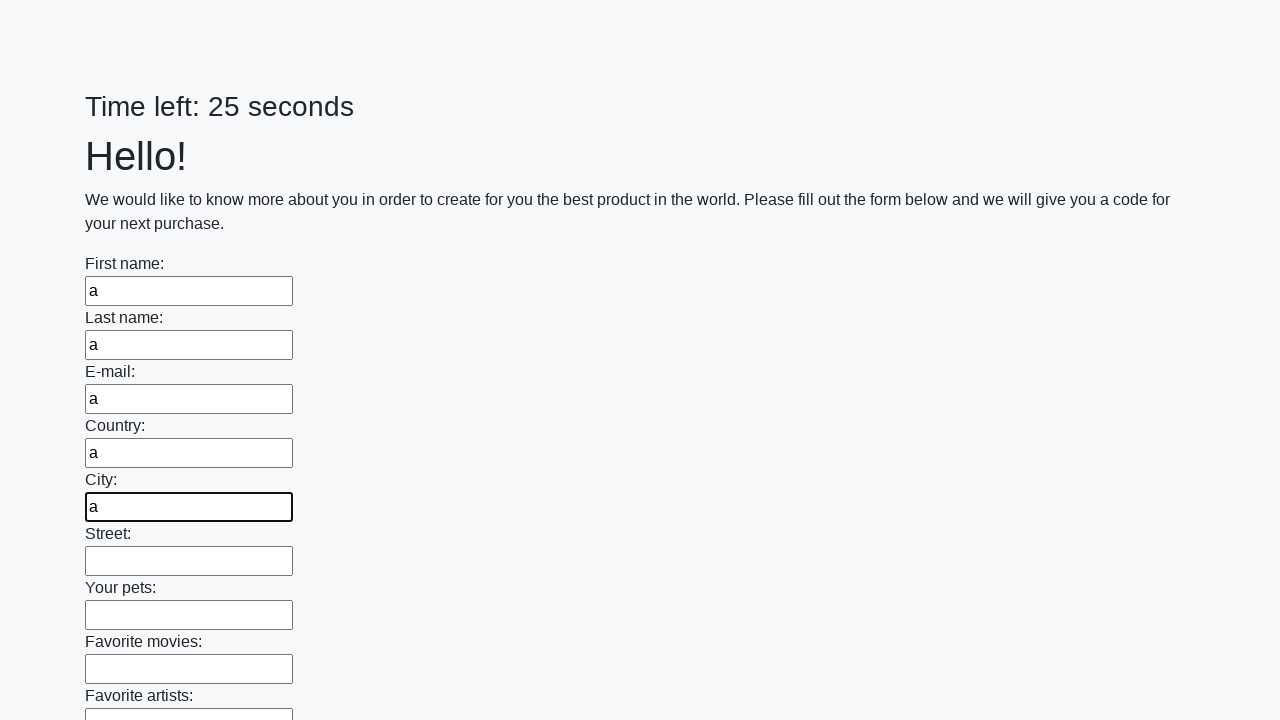

Filled a text input field with 'a' on input[type='text'] >> nth=5
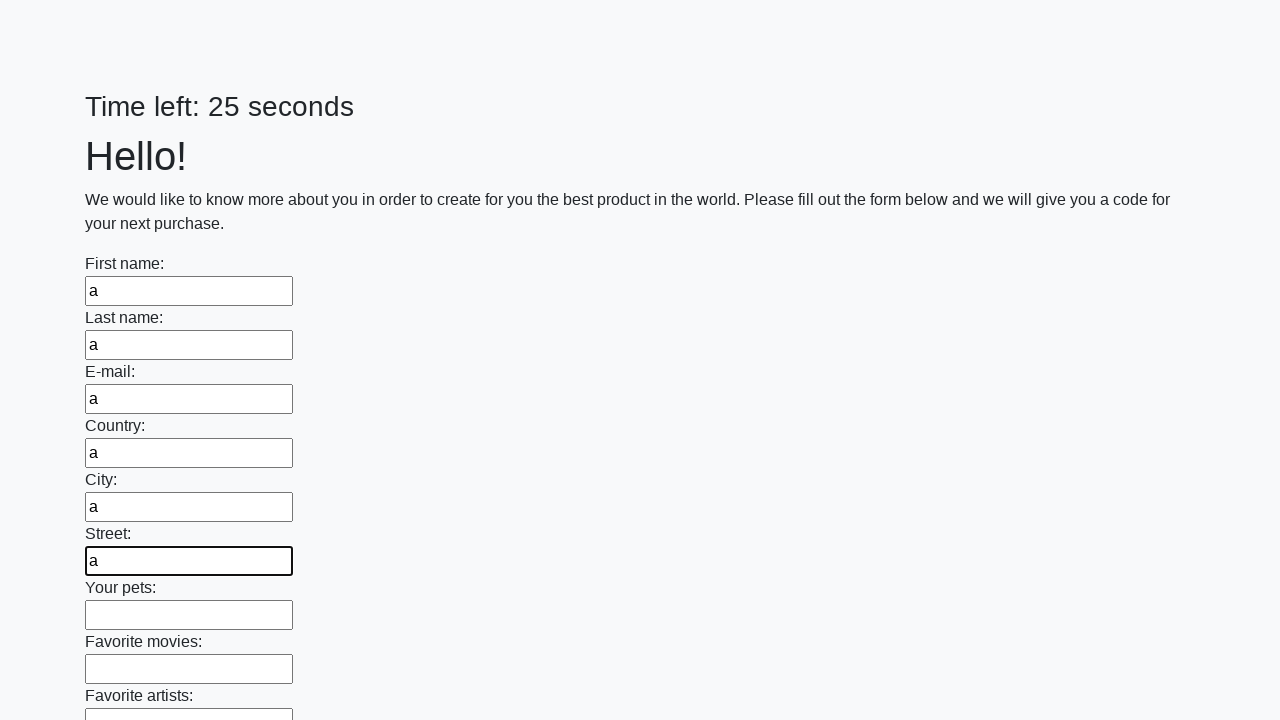

Filled a text input field with 'a' on input[type='text'] >> nth=6
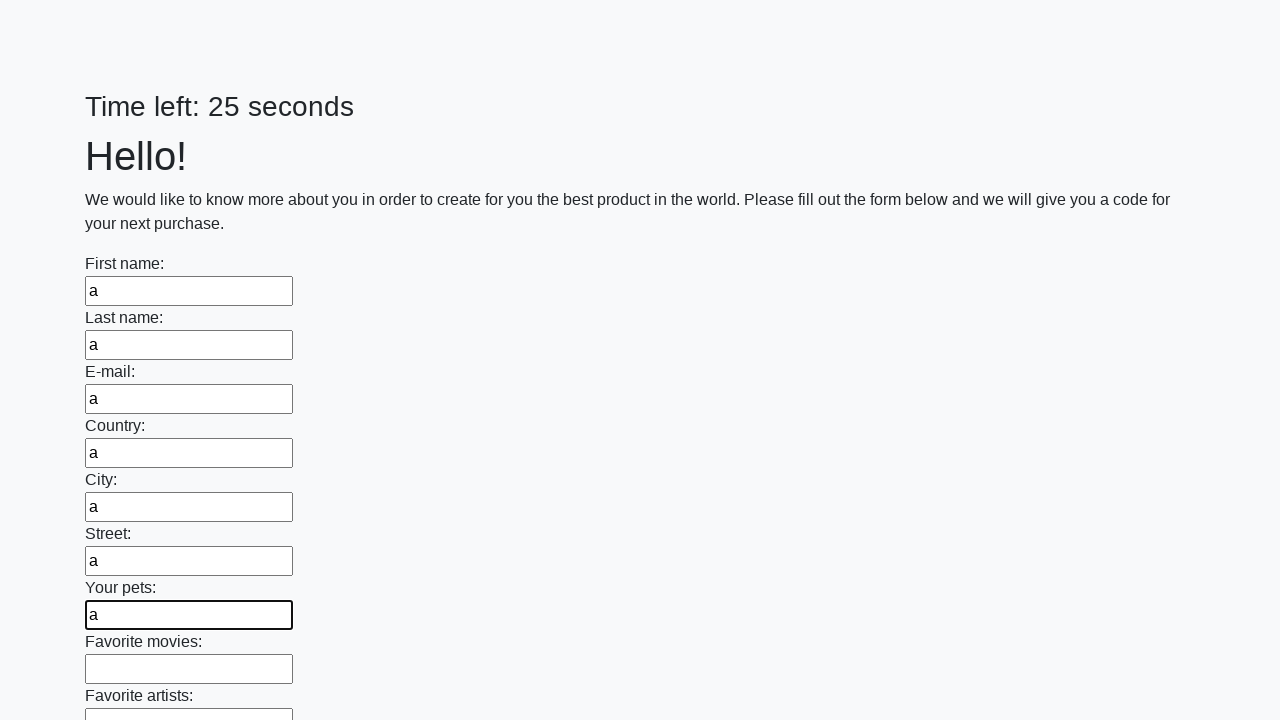

Filled a text input field with 'a' on input[type='text'] >> nth=7
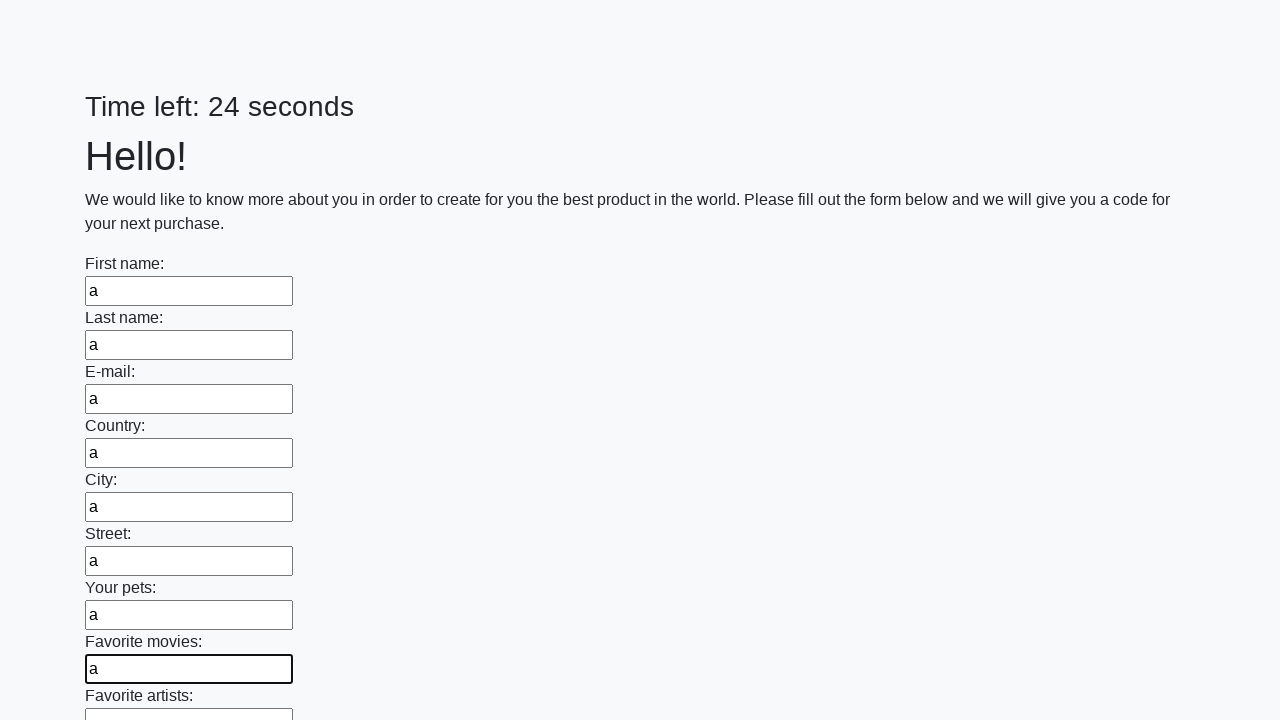

Filled a text input field with 'a' on input[type='text'] >> nth=8
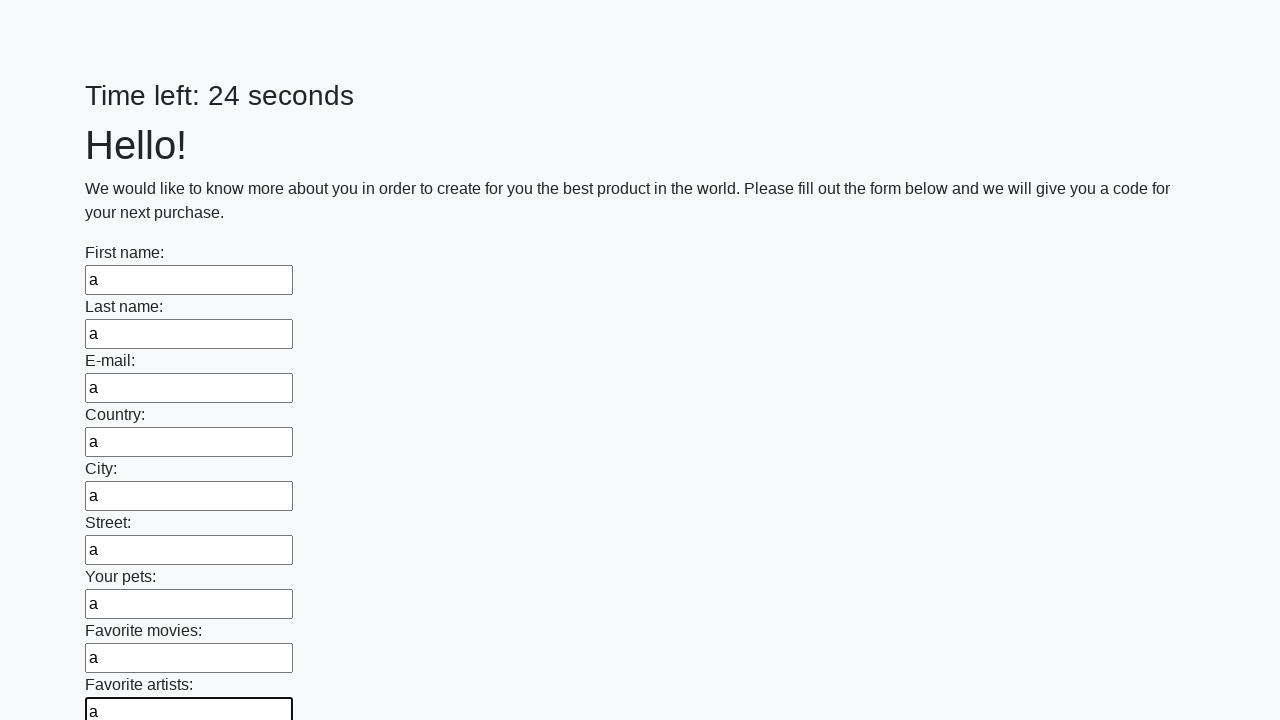

Filled a text input field with 'a' on input[type='text'] >> nth=9
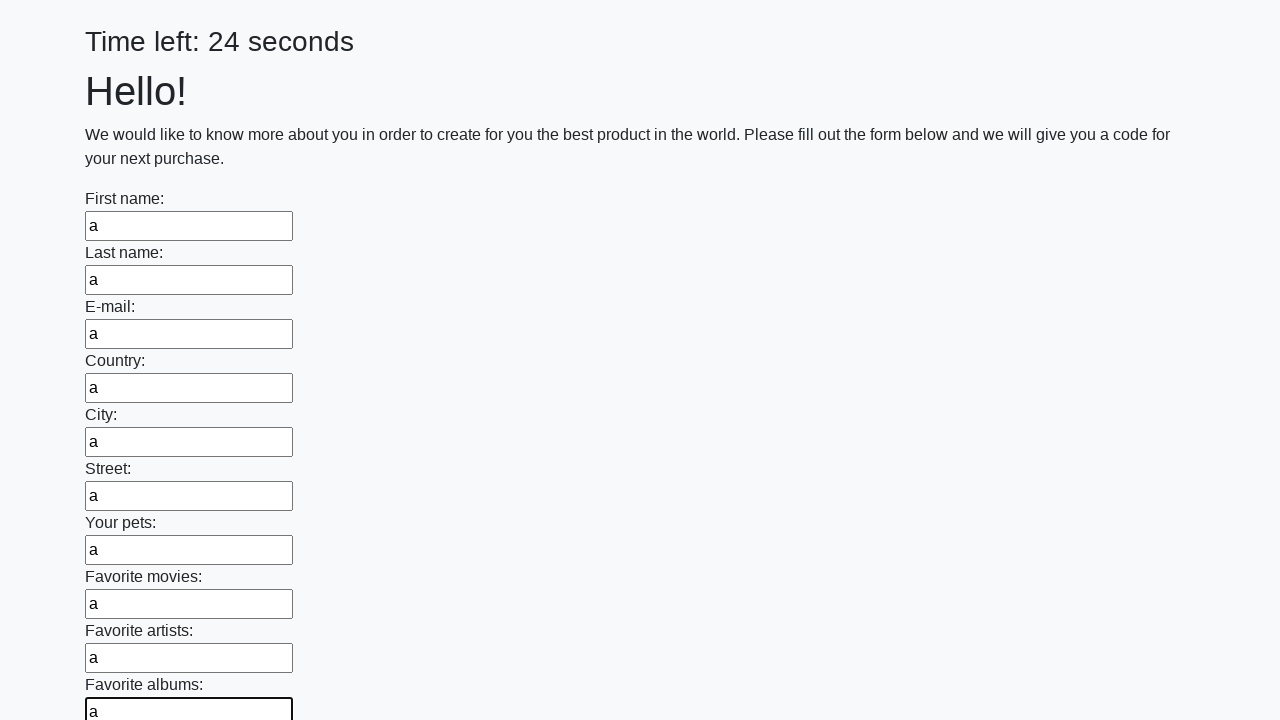

Filled a text input field with 'a' on input[type='text'] >> nth=10
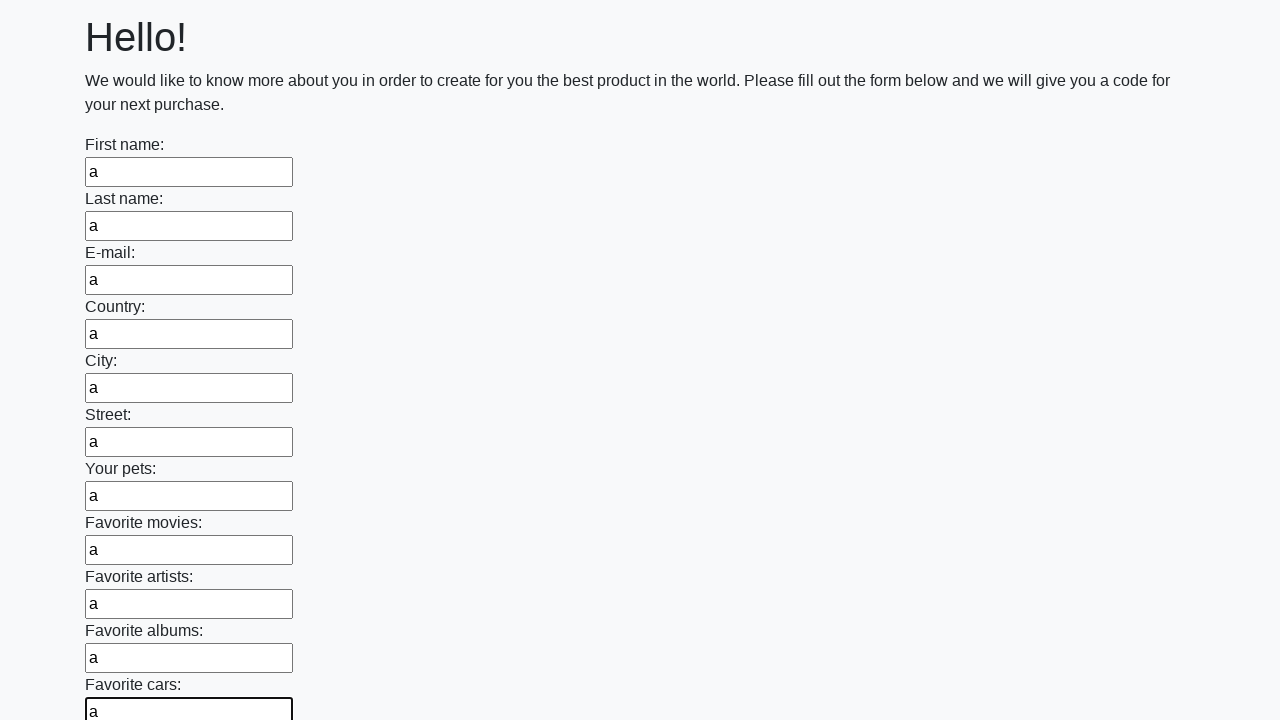

Filled a text input field with 'a' on input[type='text'] >> nth=11
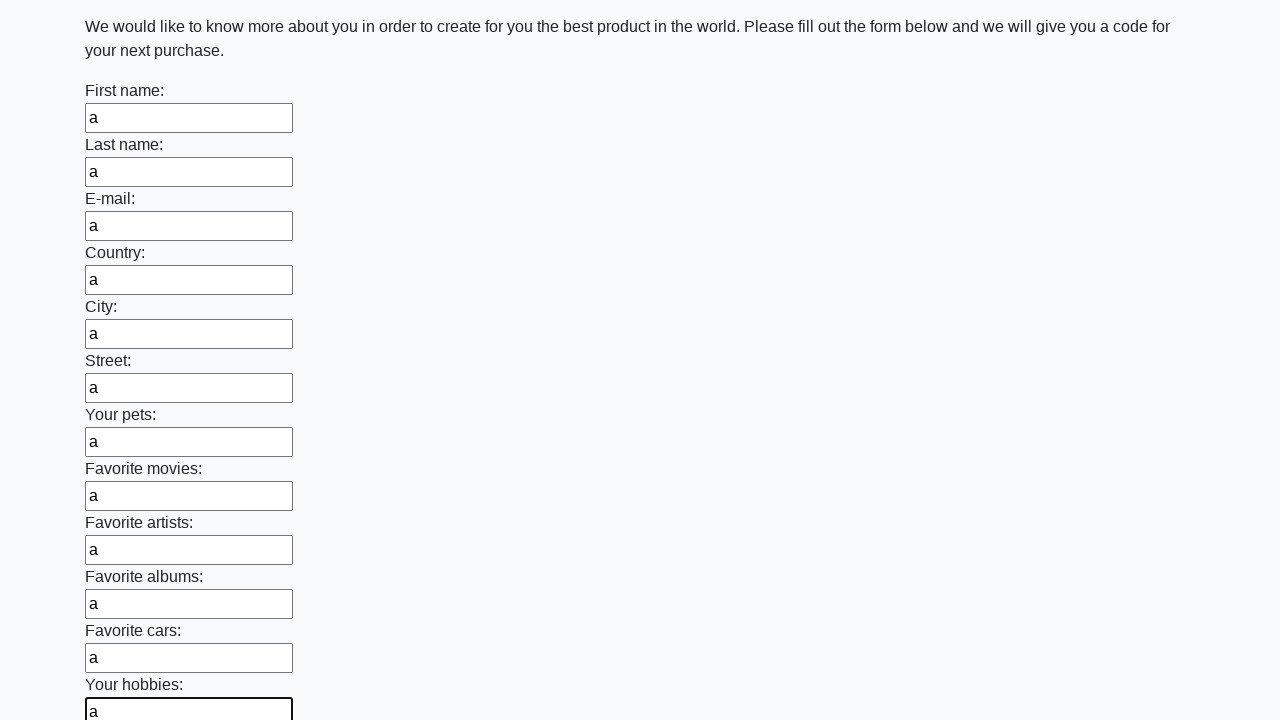

Filled a text input field with 'a' on input[type='text'] >> nth=12
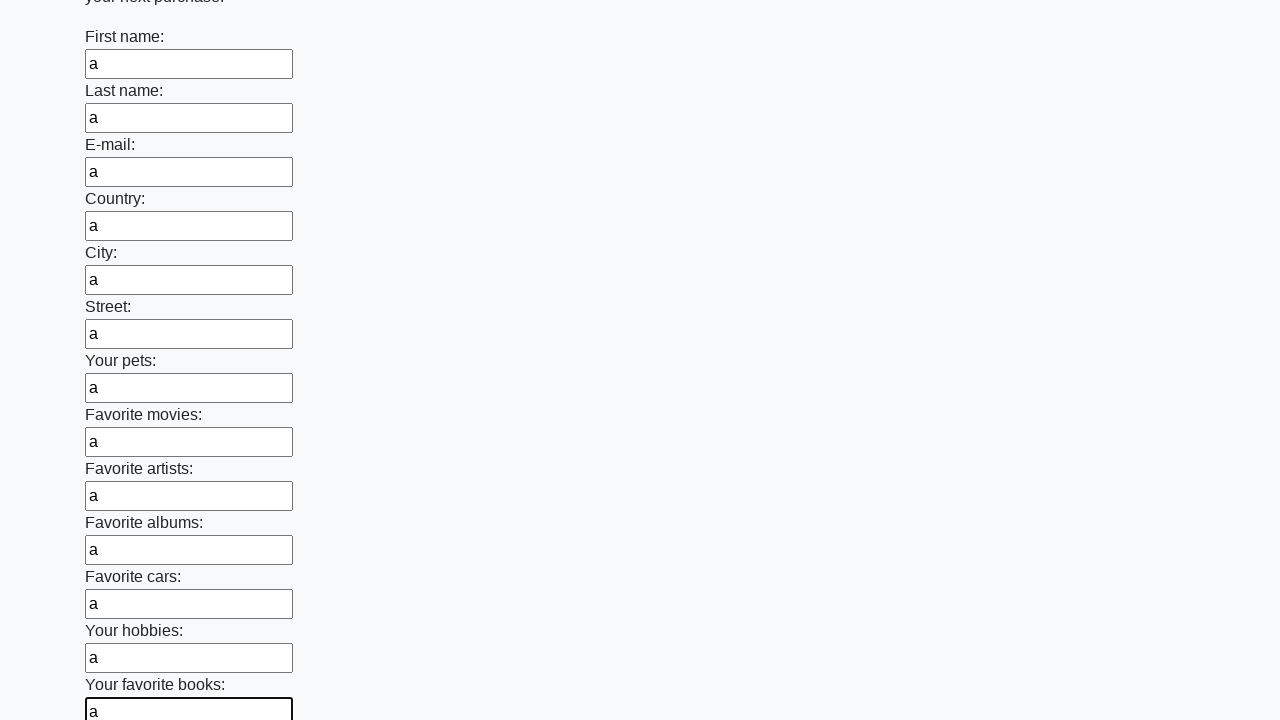

Filled a text input field with 'a' on input[type='text'] >> nth=13
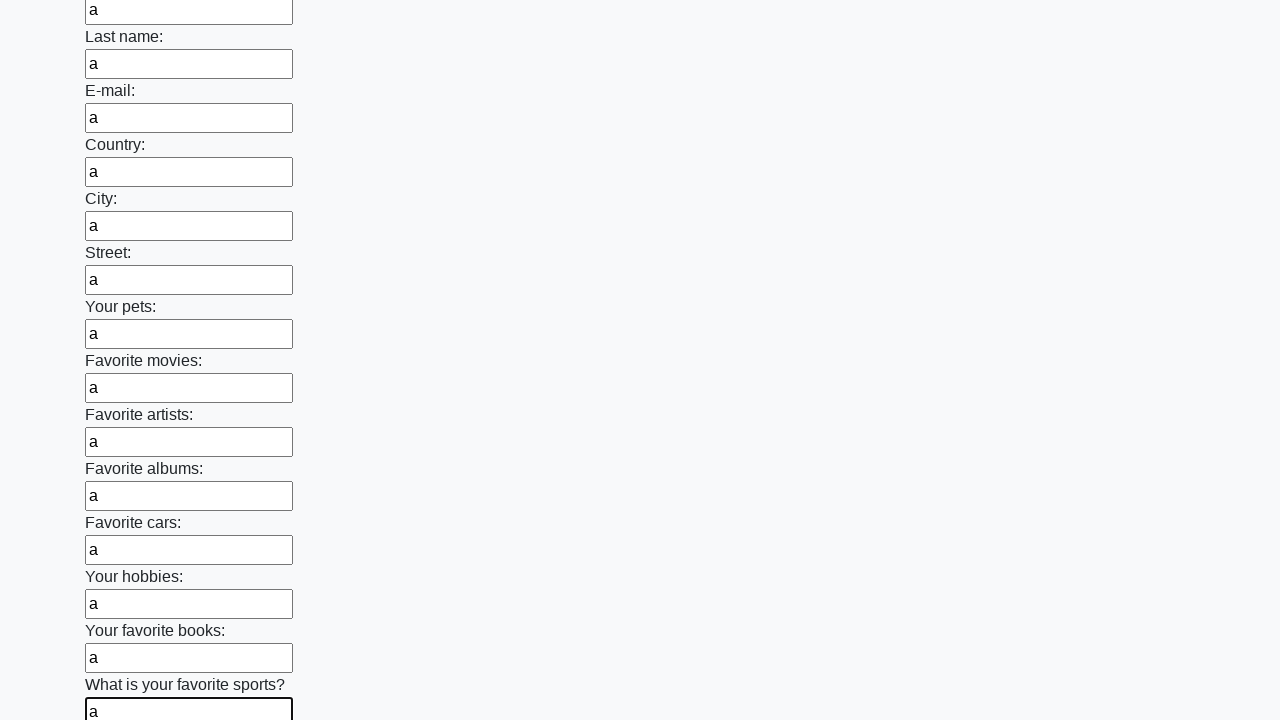

Filled a text input field with 'a' on input[type='text'] >> nth=14
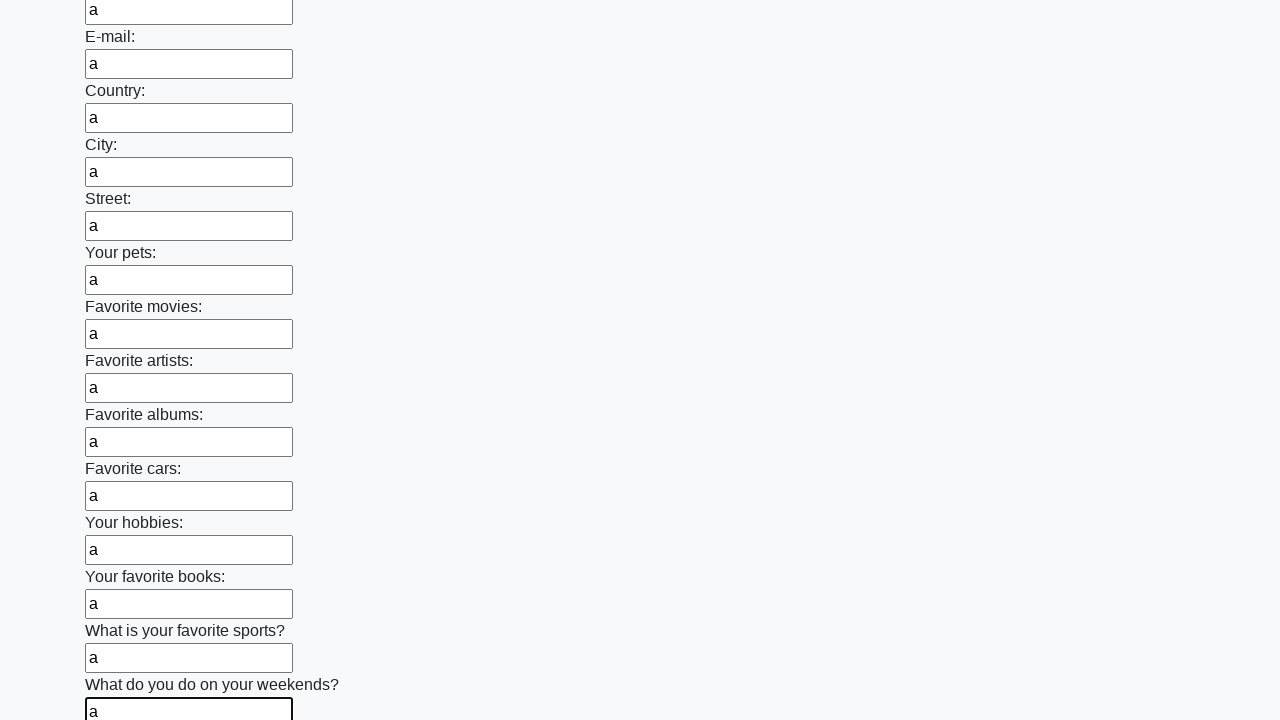

Filled a text input field with 'a' on input[type='text'] >> nth=15
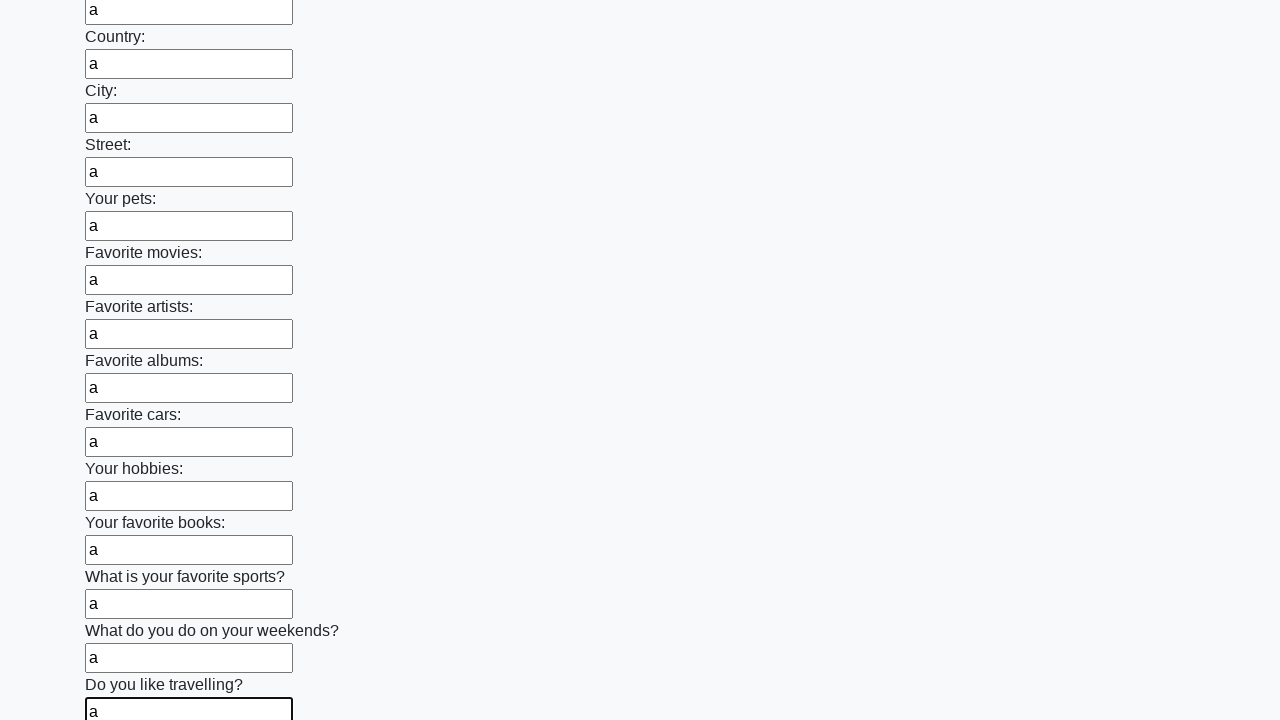

Filled a text input field with 'a' on input[type='text'] >> nth=16
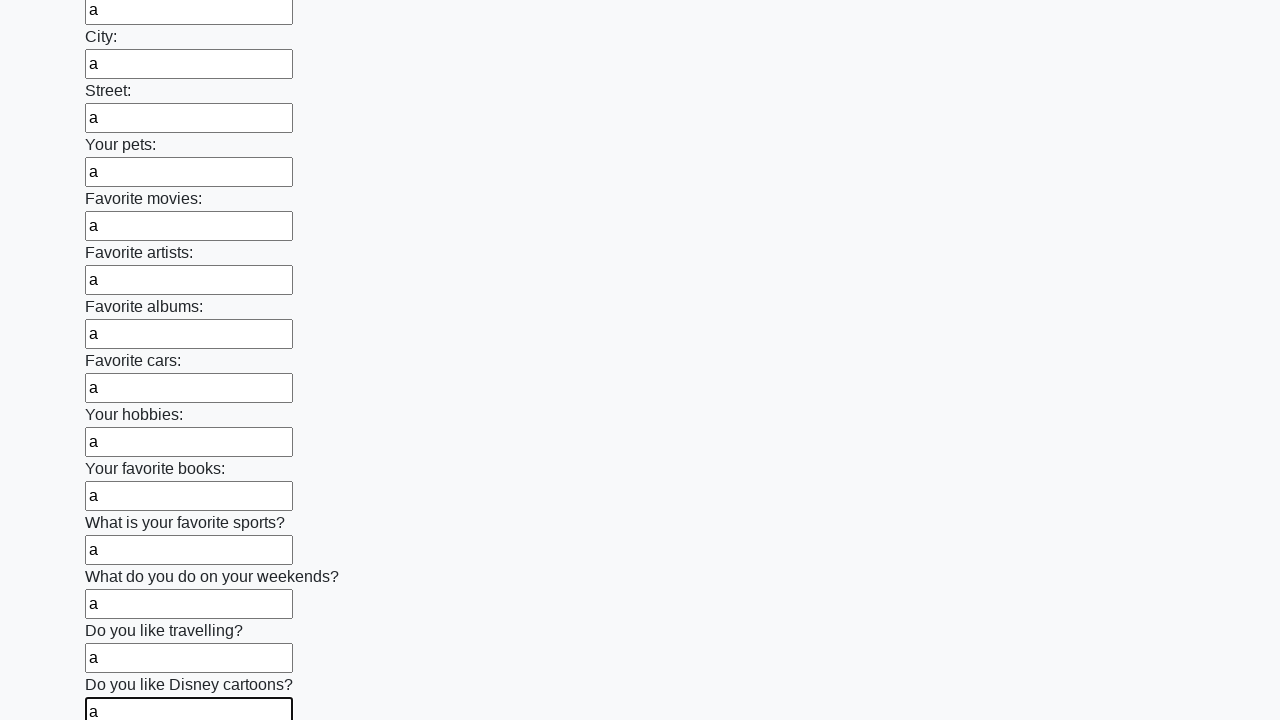

Filled a text input field with 'a' on input[type='text'] >> nth=17
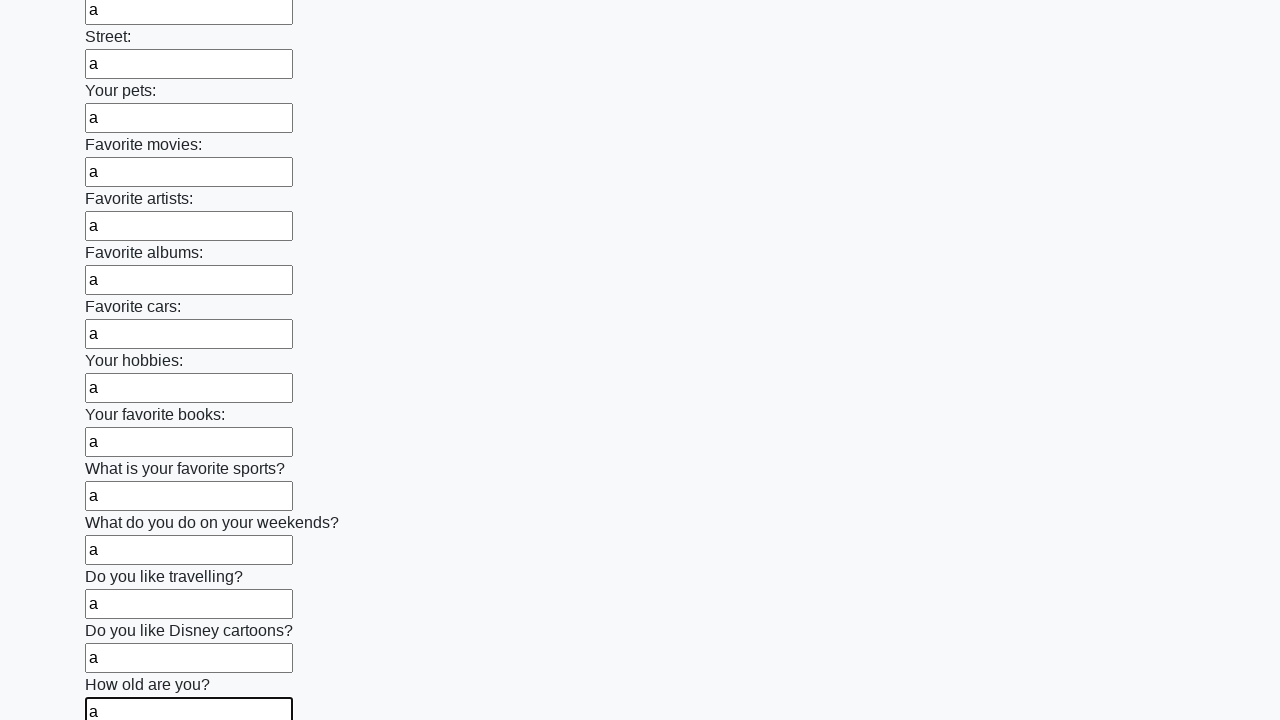

Filled a text input field with 'a' on input[type='text'] >> nth=18
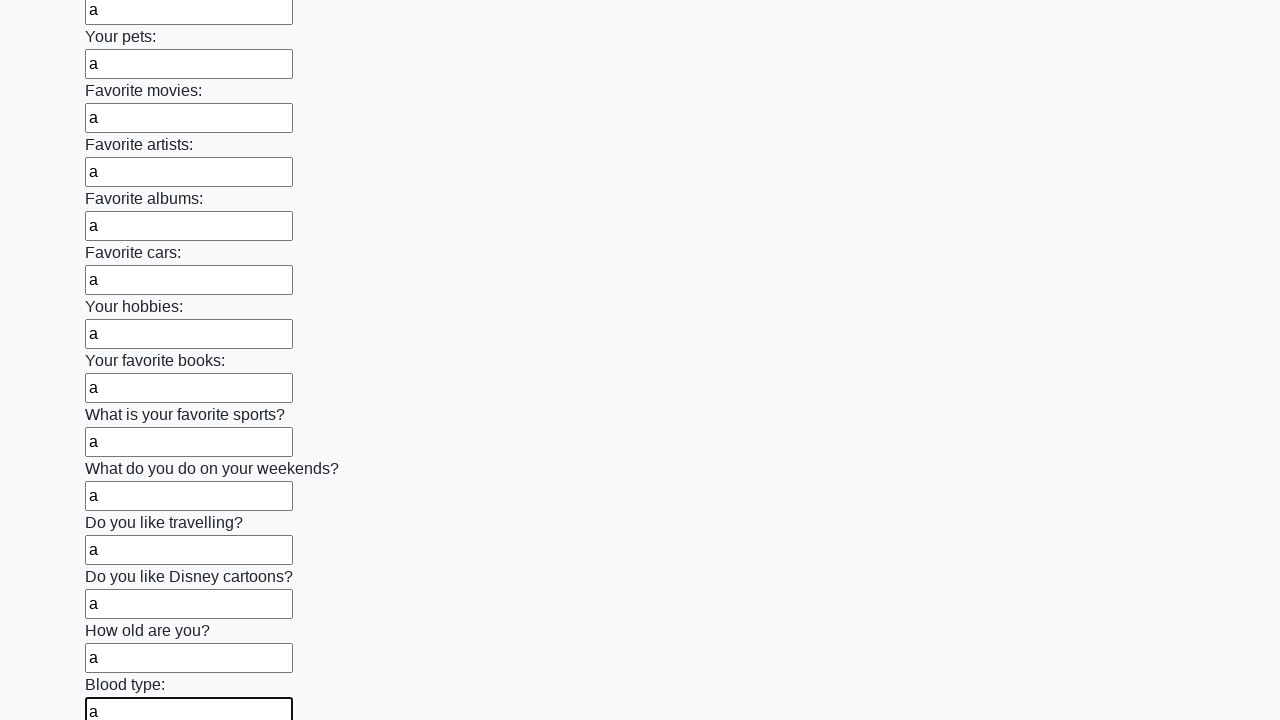

Filled a text input field with 'a' on input[type='text'] >> nth=19
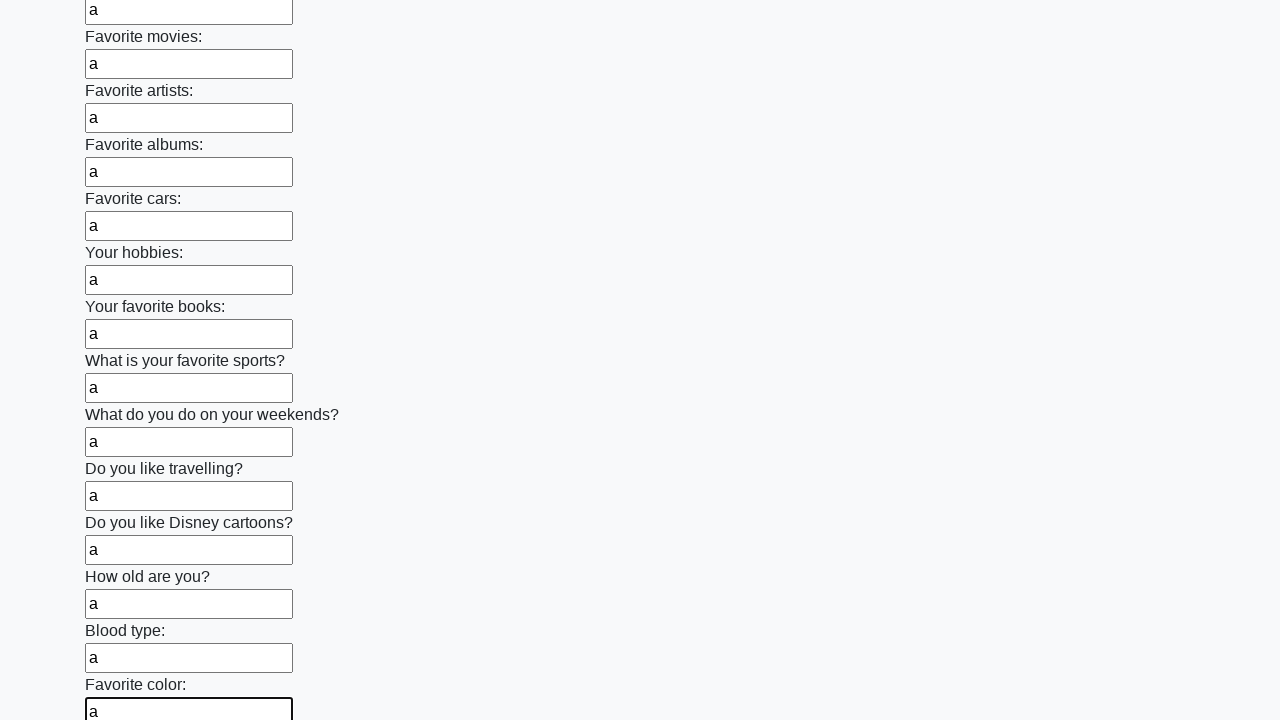

Filled a text input field with 'a' on input[type='text'] >> nth=20
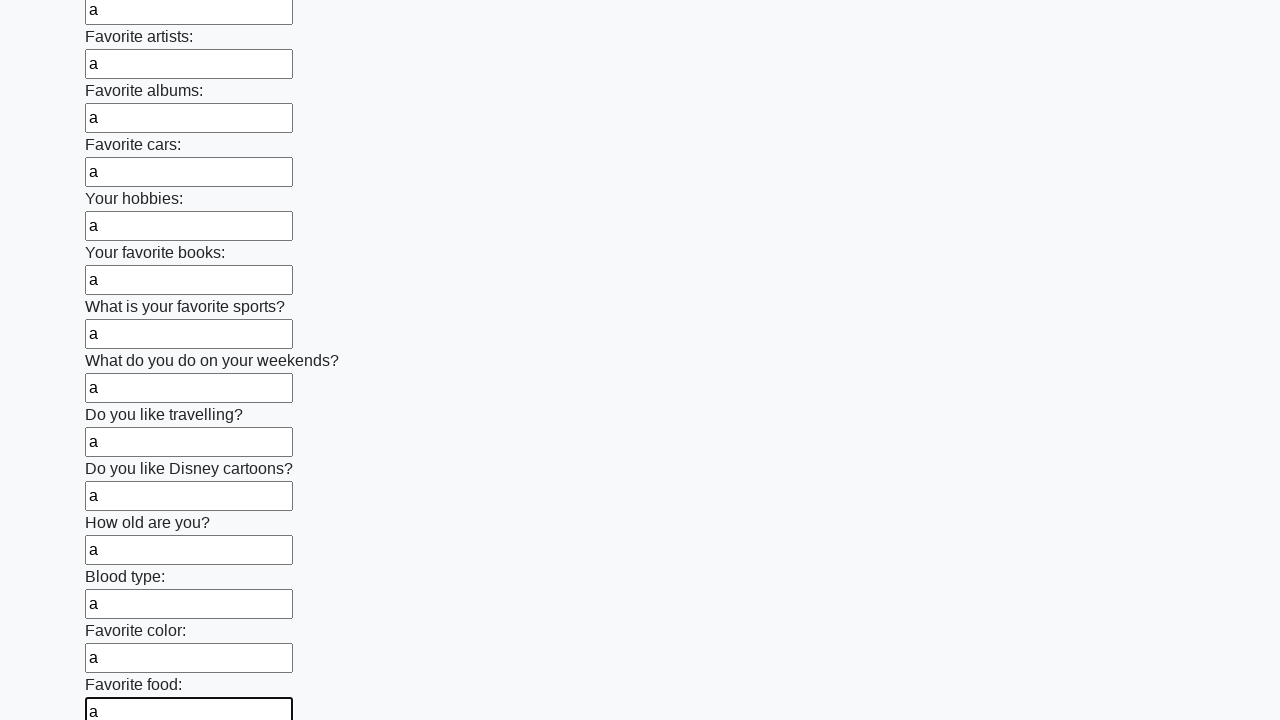

Filled a text input field with 'a' on input[type='text'] >> nth=21
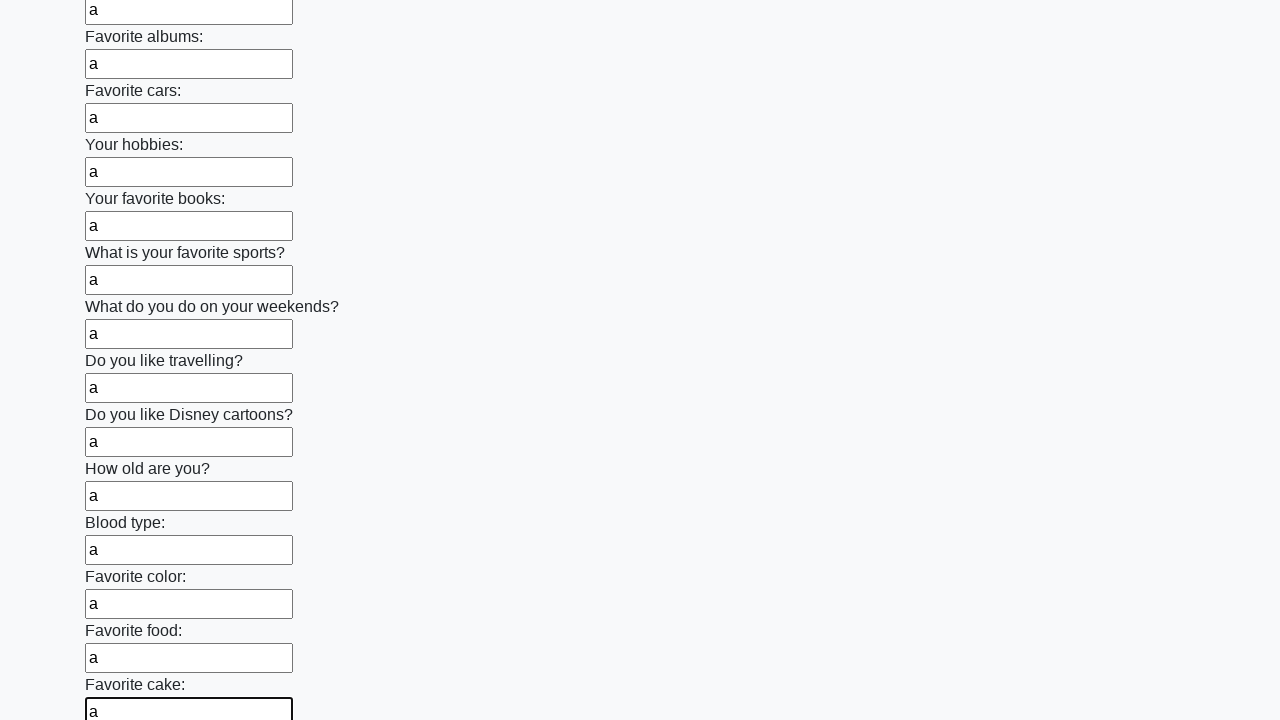

Filled a text input field with 'a' on input[type='text'] >> nth=22
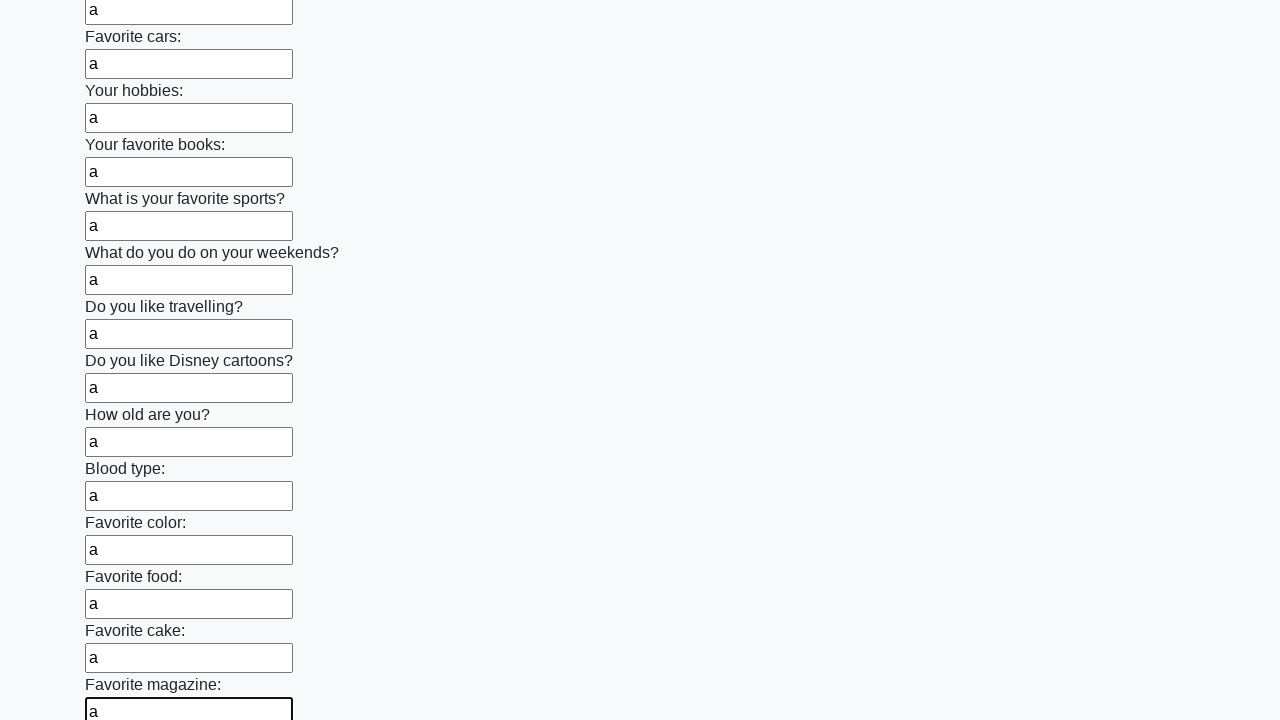

Filled a text input field with 'a' on input[type='text'] >> nth=23
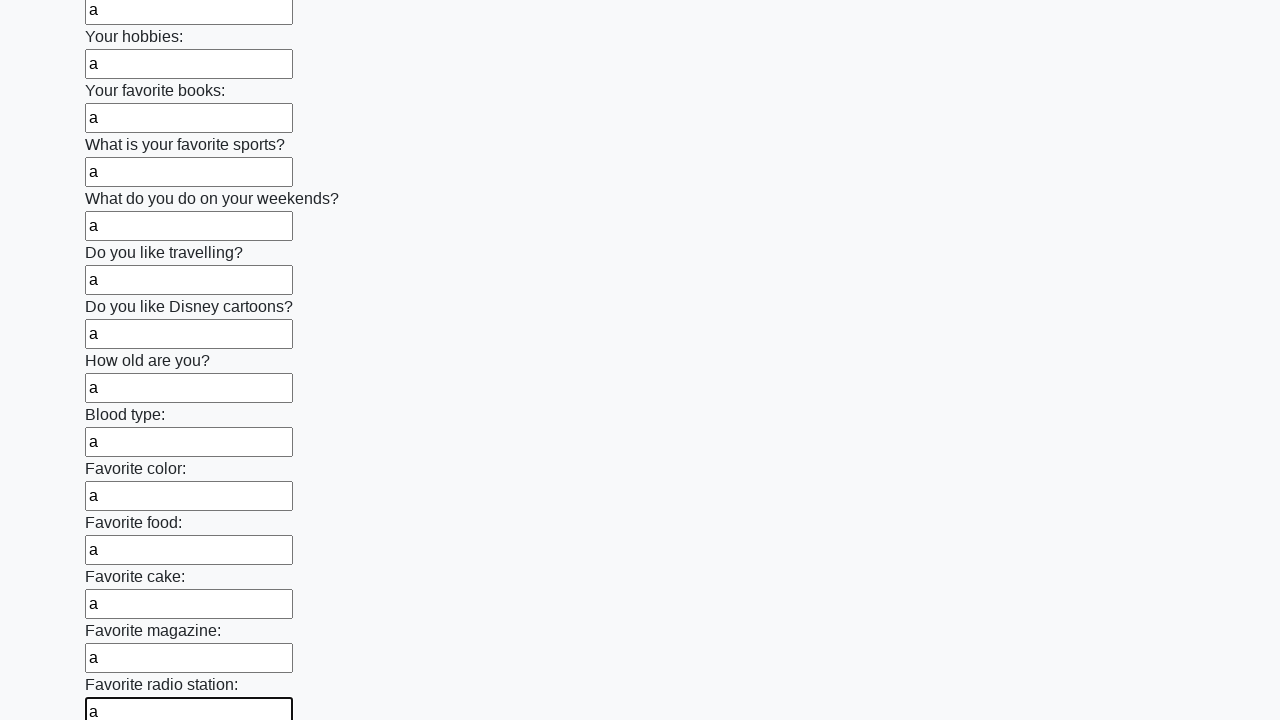

Filled a text input field with 'a' on input[type='text'] >> nth=24
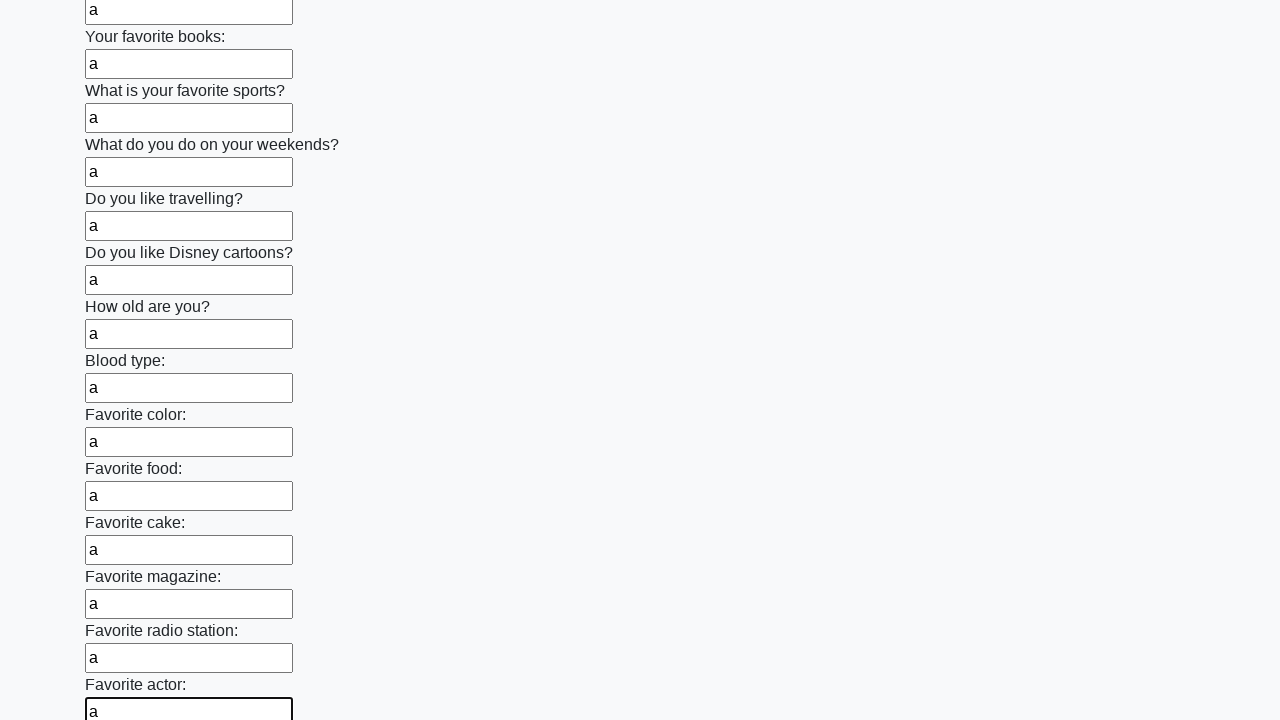

Filled a text input field with 'a' on input[type='text'] >> nth=25
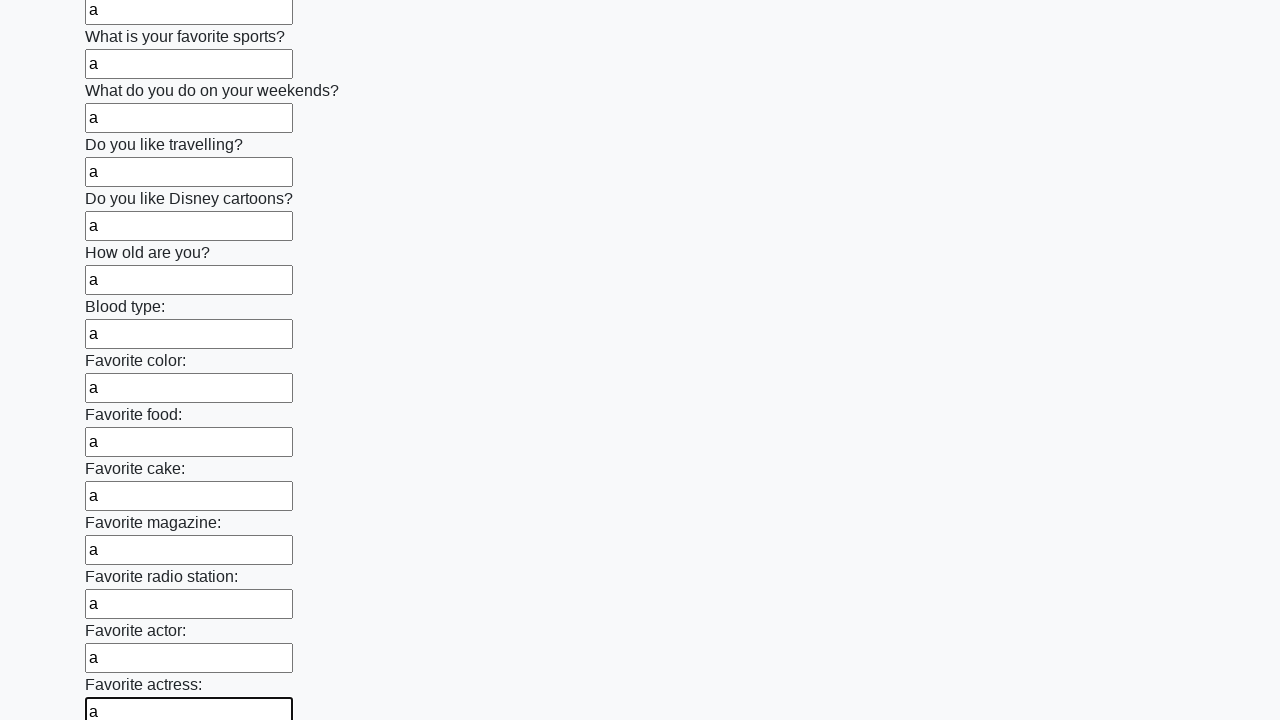

Filled a text input field with 'a' on input[type='text'] >> nth=26
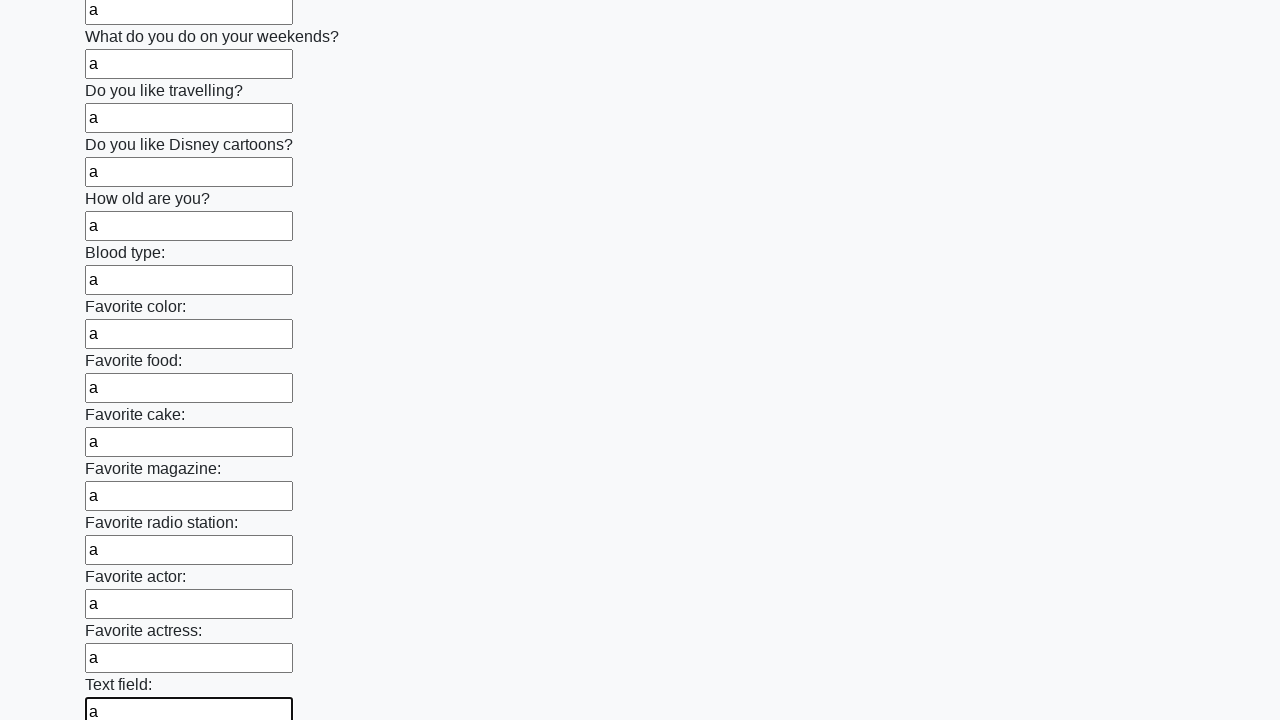

Filled a text input field with 'a' on input[type='text'] >> nth=27
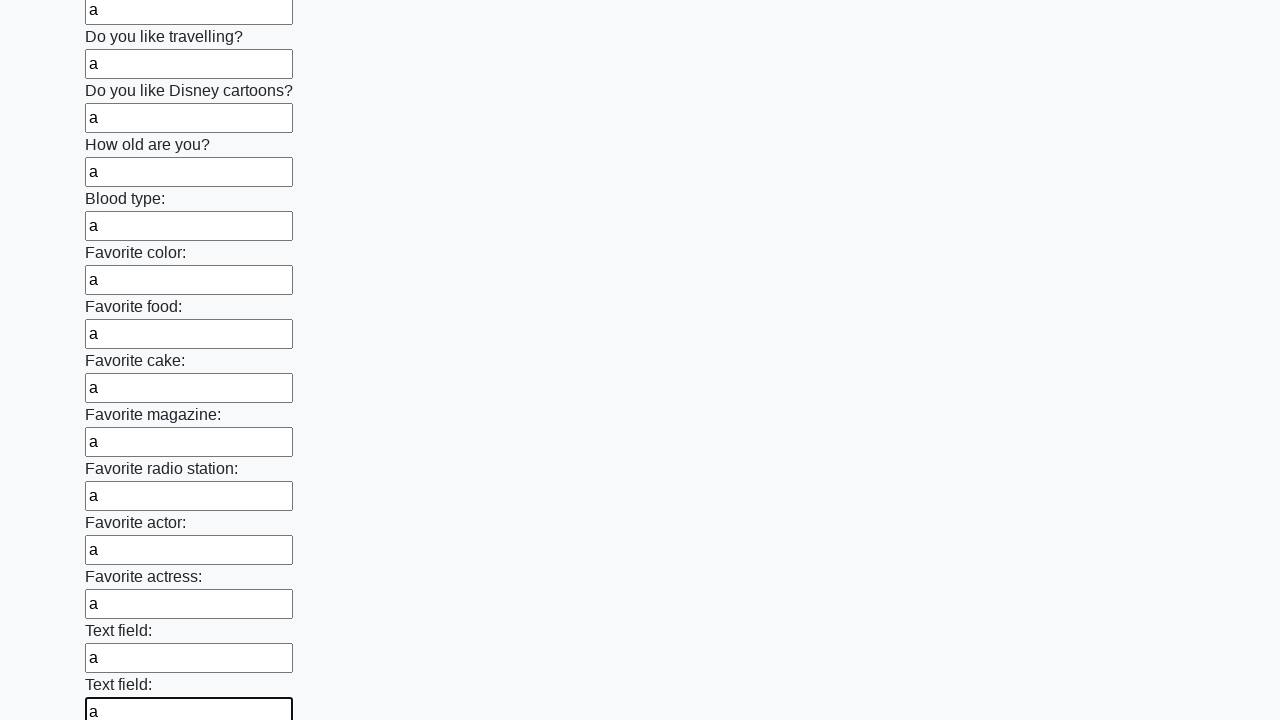

Filled a text input field with 'a' on input[type='text'] >> nth=28
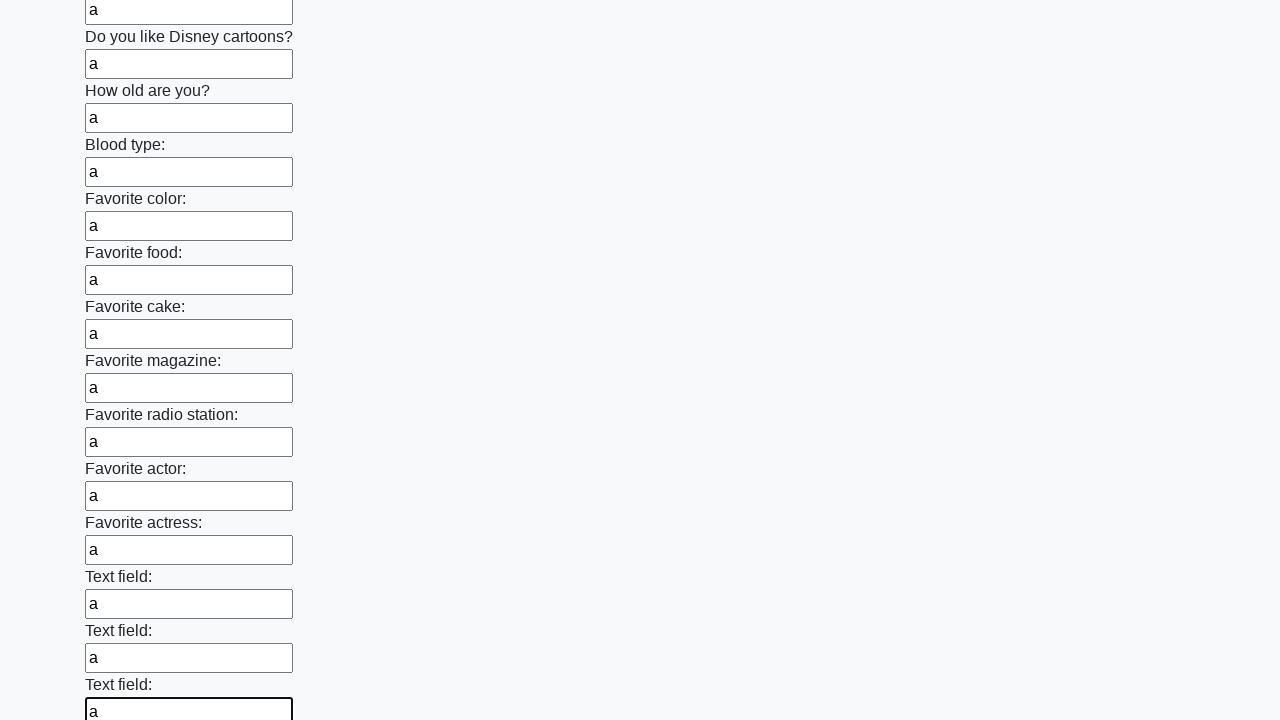

Filled a text input field with 'a' on input[type='text'] >> nth=29
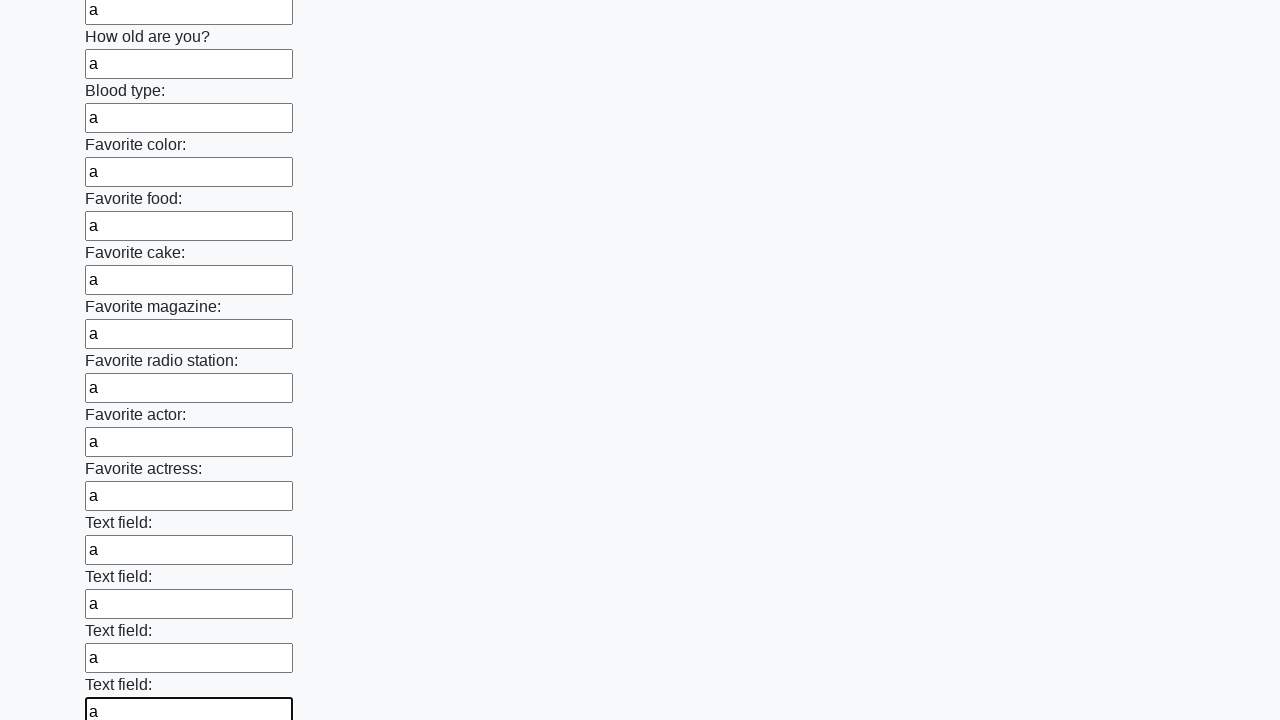

Filled a text input field with 'a' on input[type='text'] >> nth=30
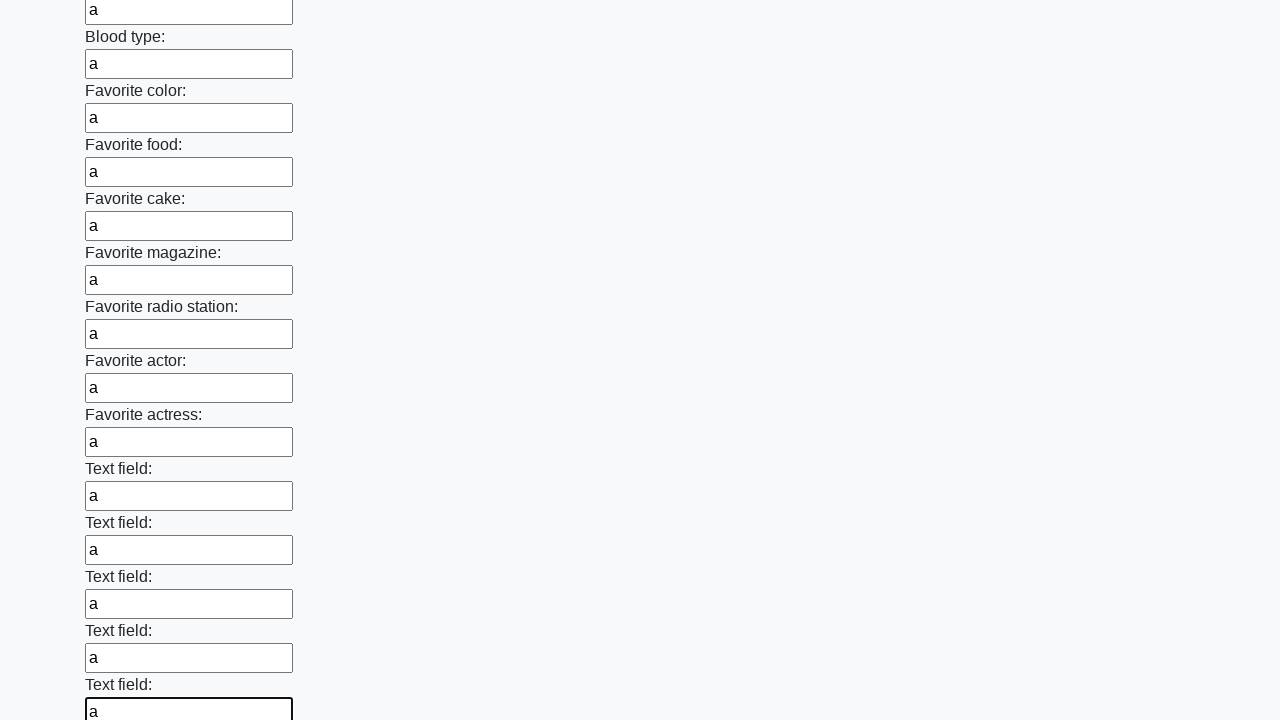

Filled a text input field with 'a' on input[type='text'] >> nth=31
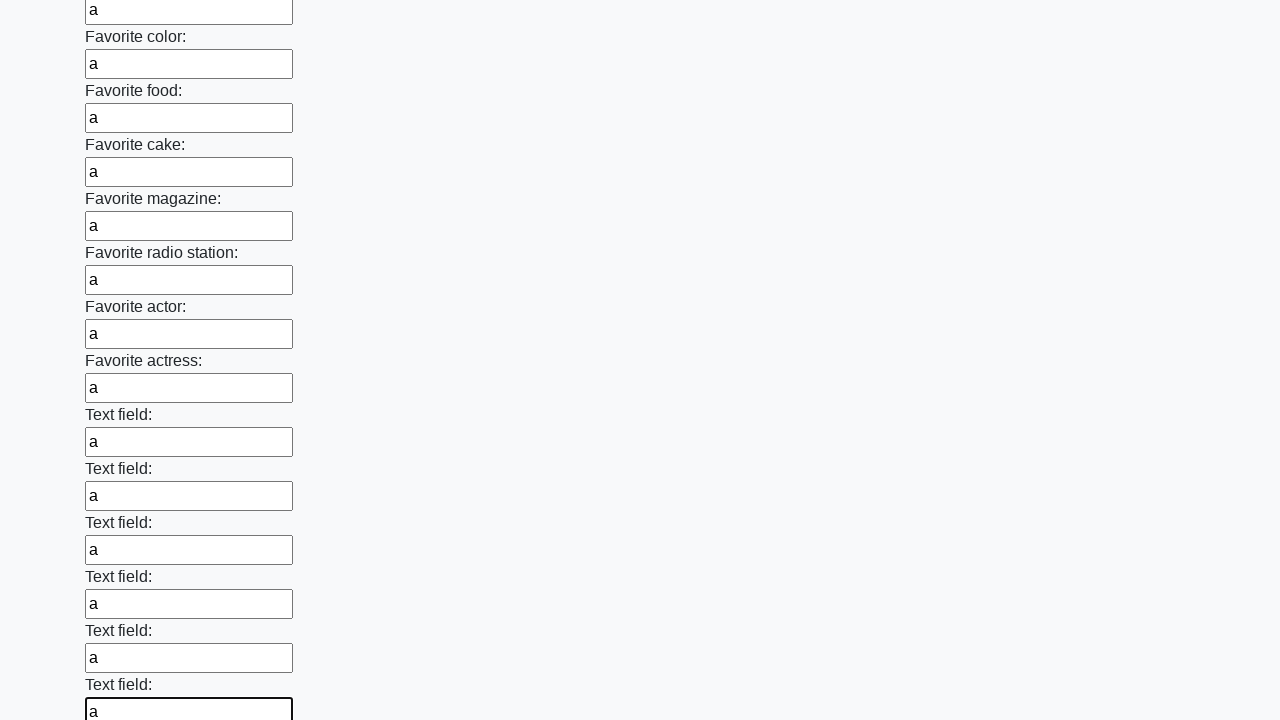

Filled a text input field with 'a' on input[type='text'] >> nth=32
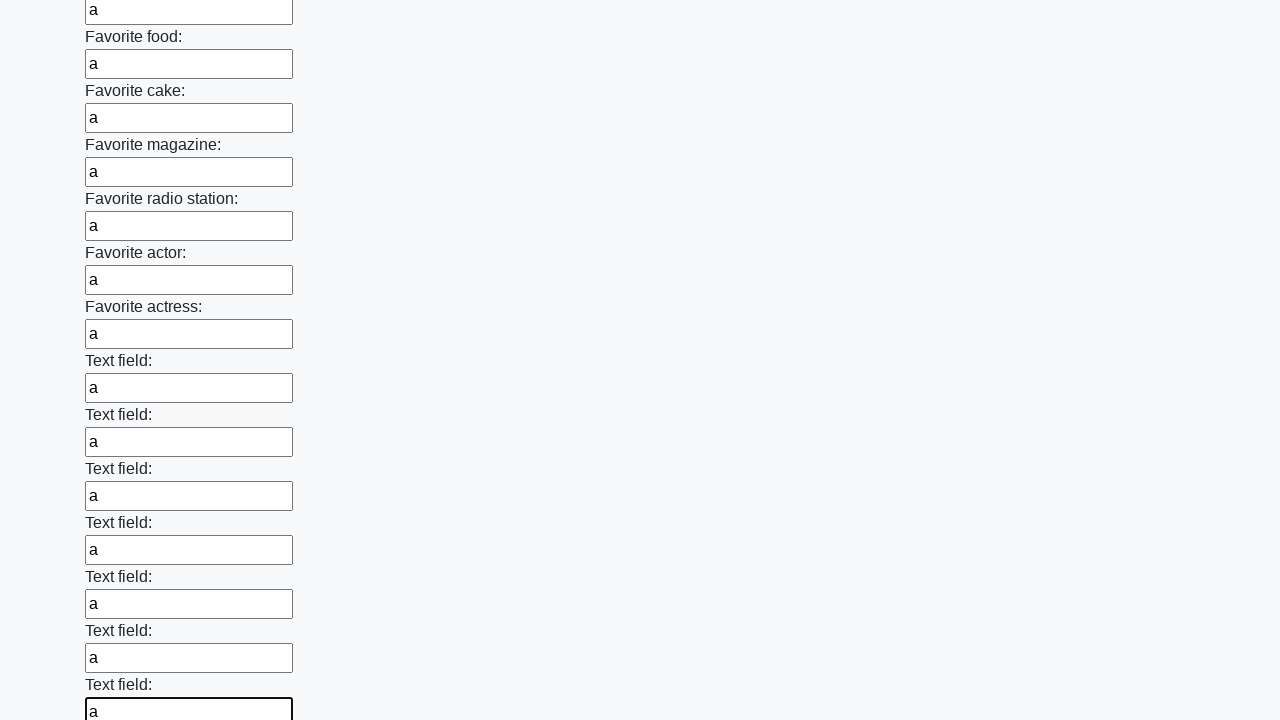

Filled a text input field with 'a' on input[type='text'] >> nth=33
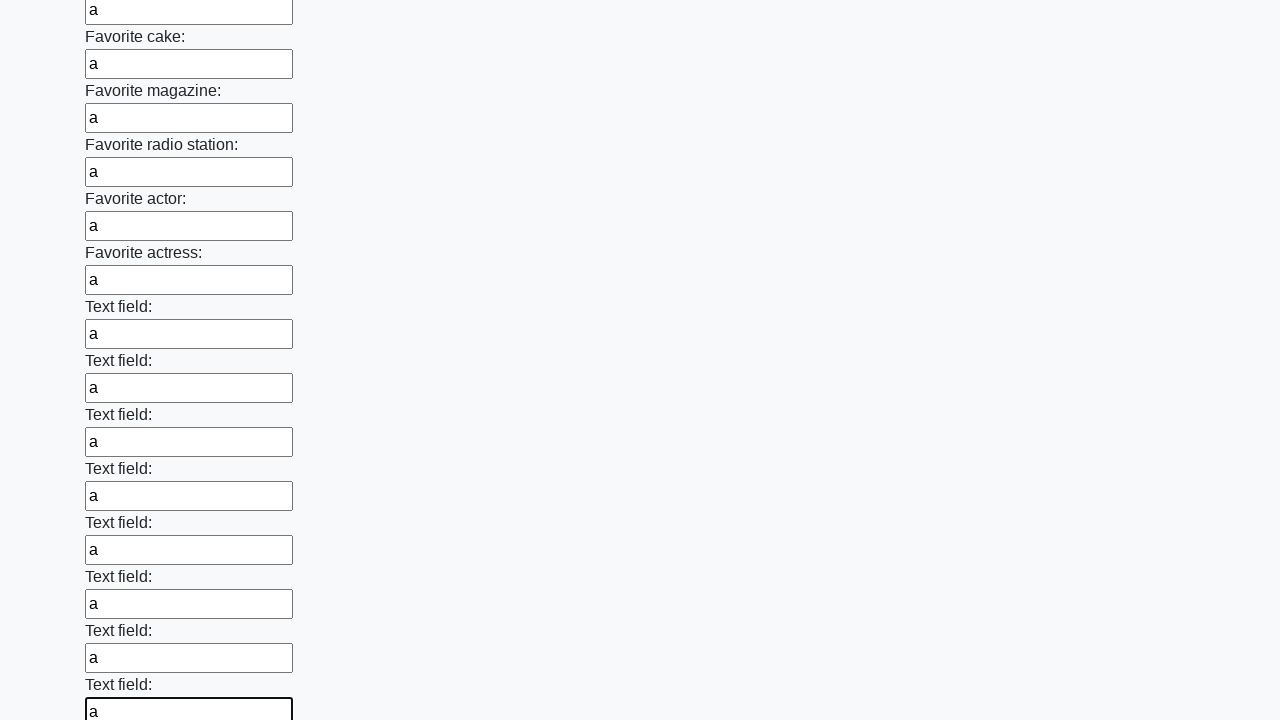

Filled a text input field with 'a' on input[type='text'] >> nth=34
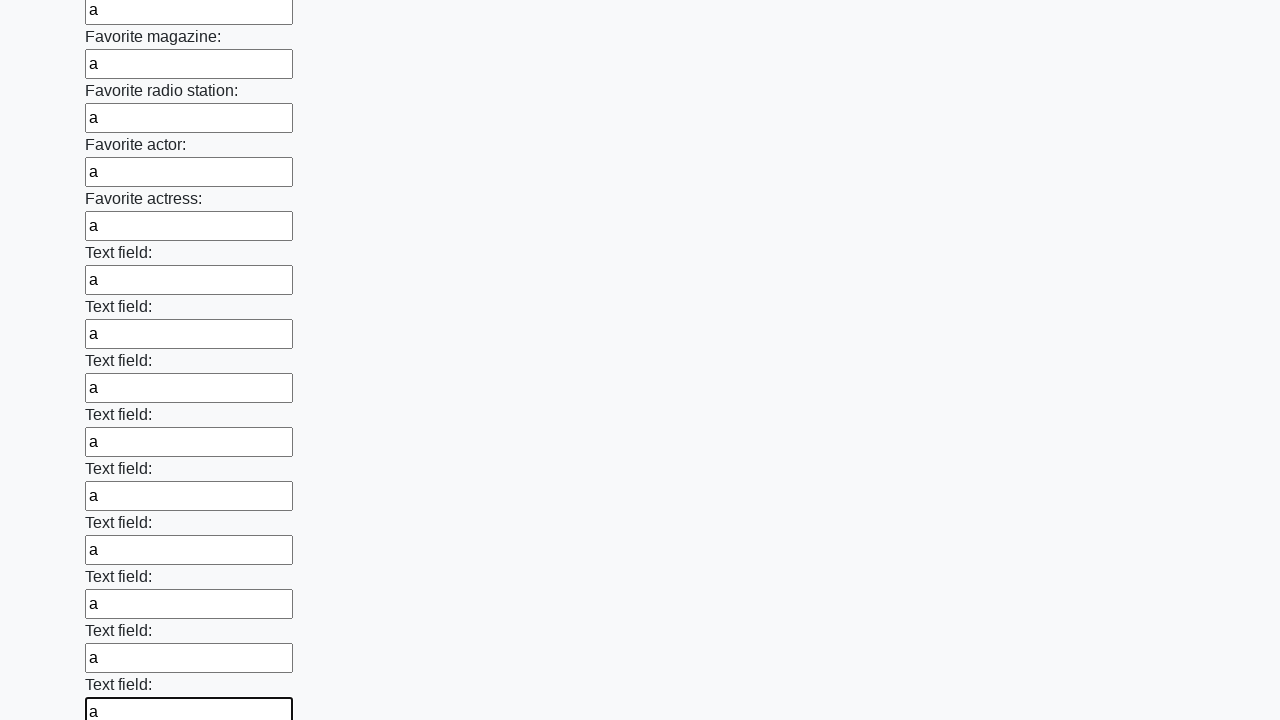

Filled a text input field with 'a' on input[type='text'] >> nth=35
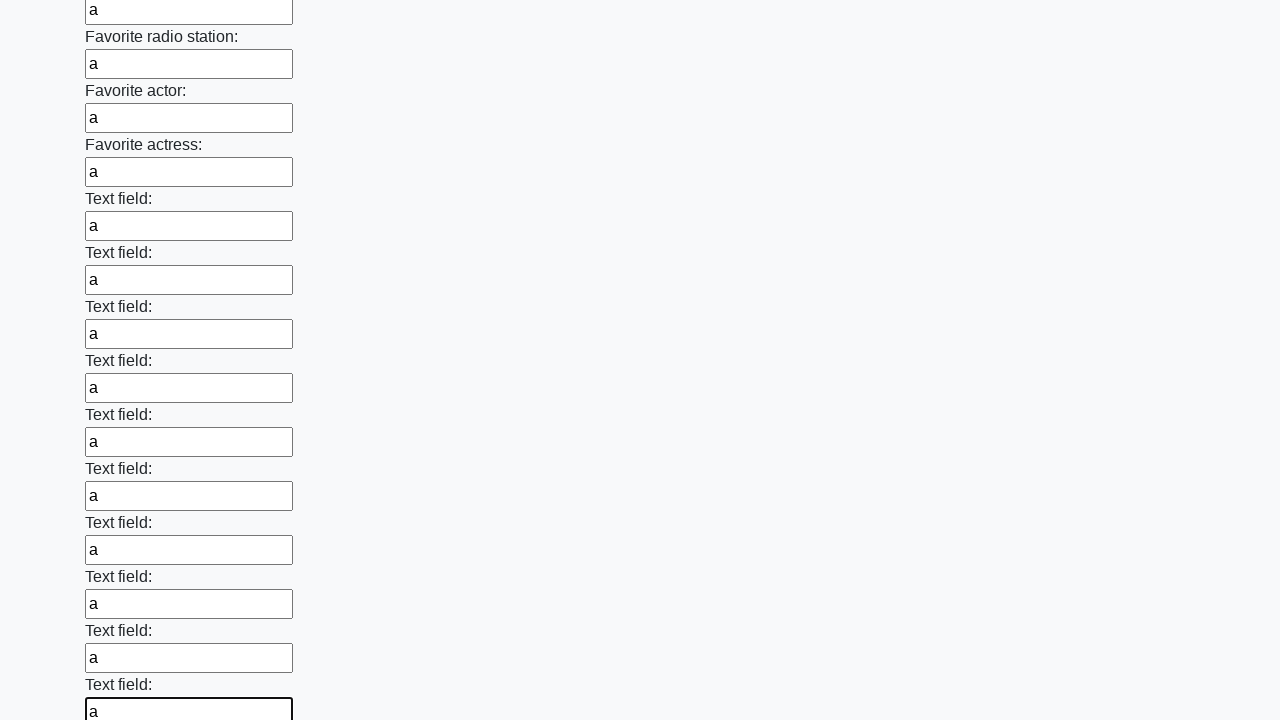

Filled a text input field with 'a' on input[type='text'] >> nth=36
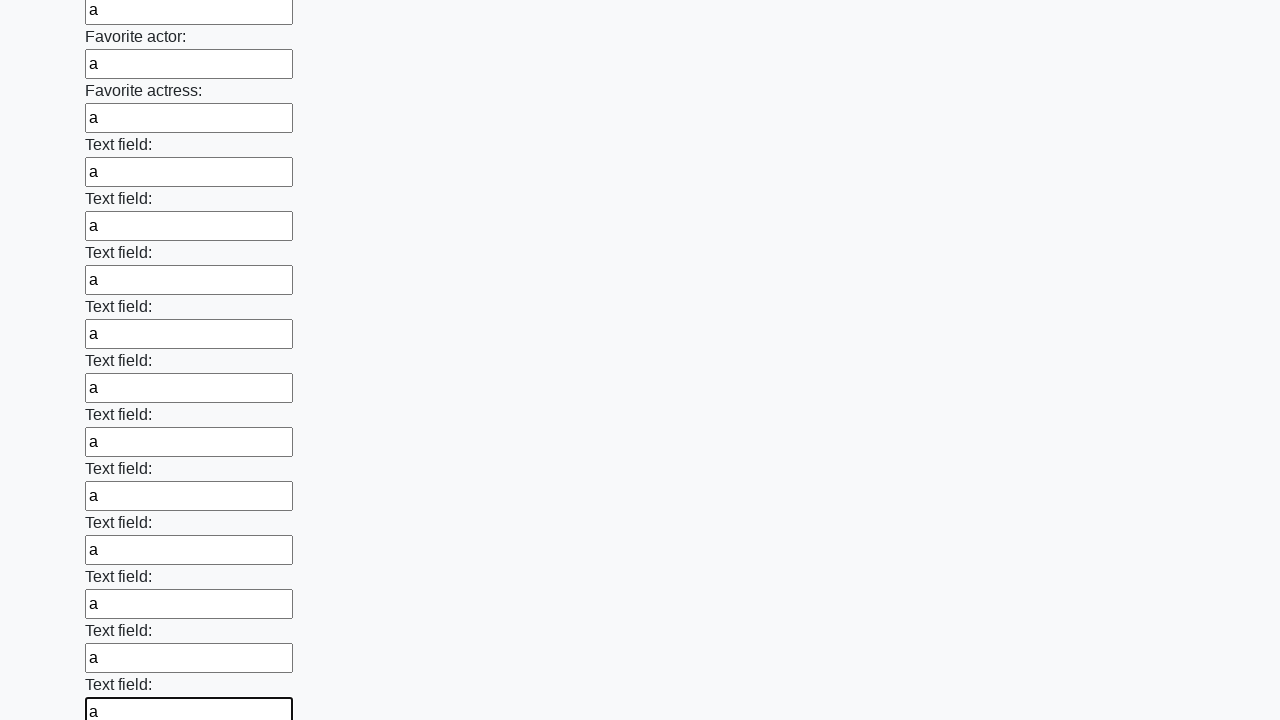

Filled a text input field with 'a' on input[type='text'] >> nth=37
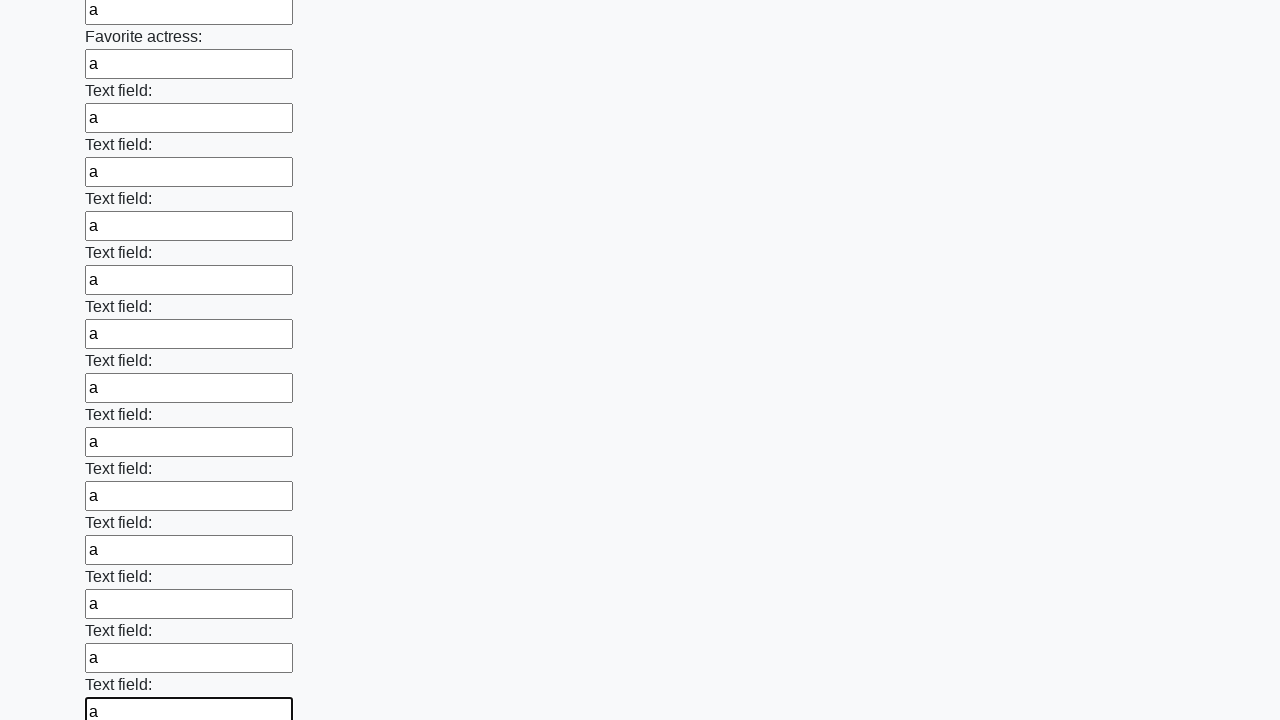

Filled a text input field with 'a' on input[type='text'] >> nth=38
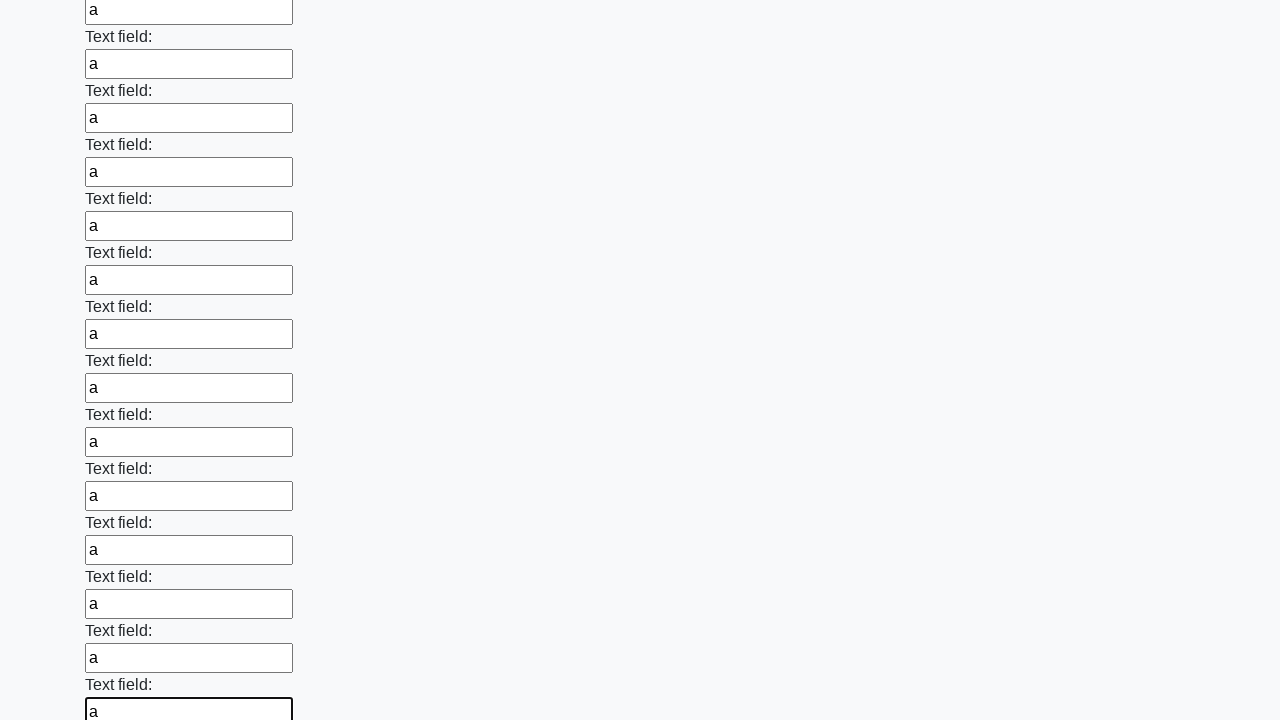

Filled a text input field with 'a' on input[type='text'] >> nth=39
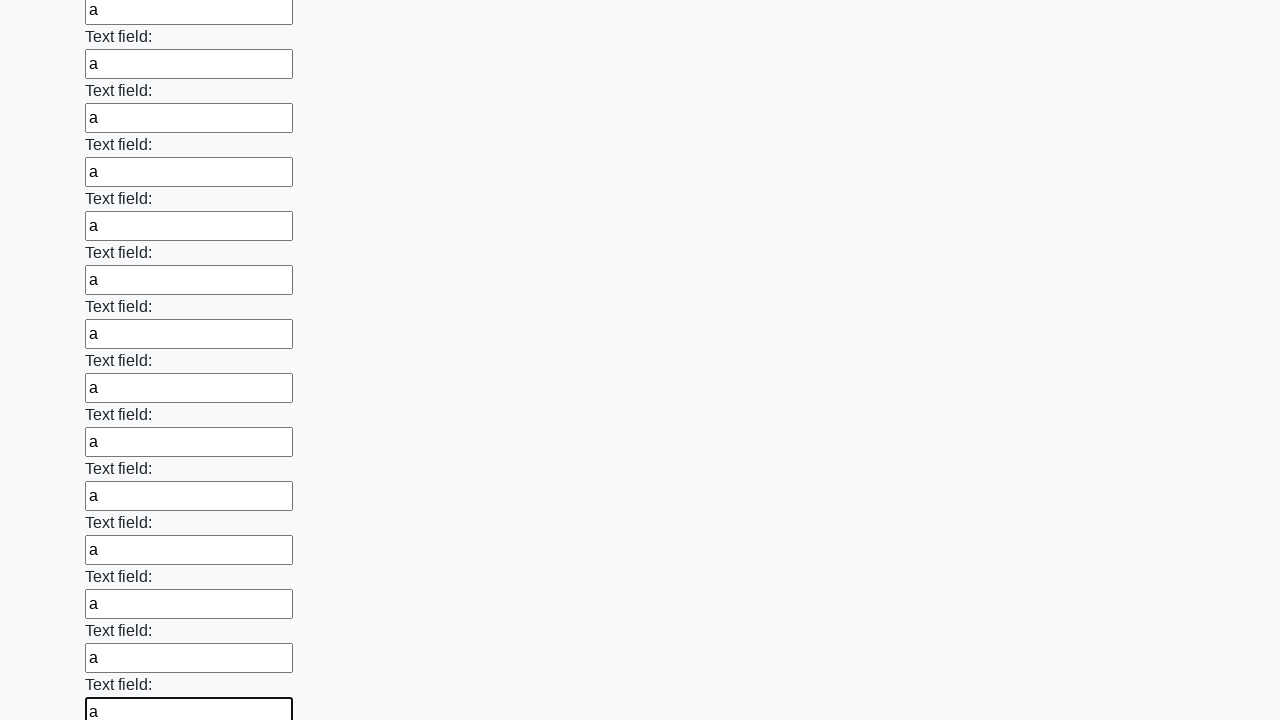

Filled a text input field with 'a' on input[type='text'] >> nth=40
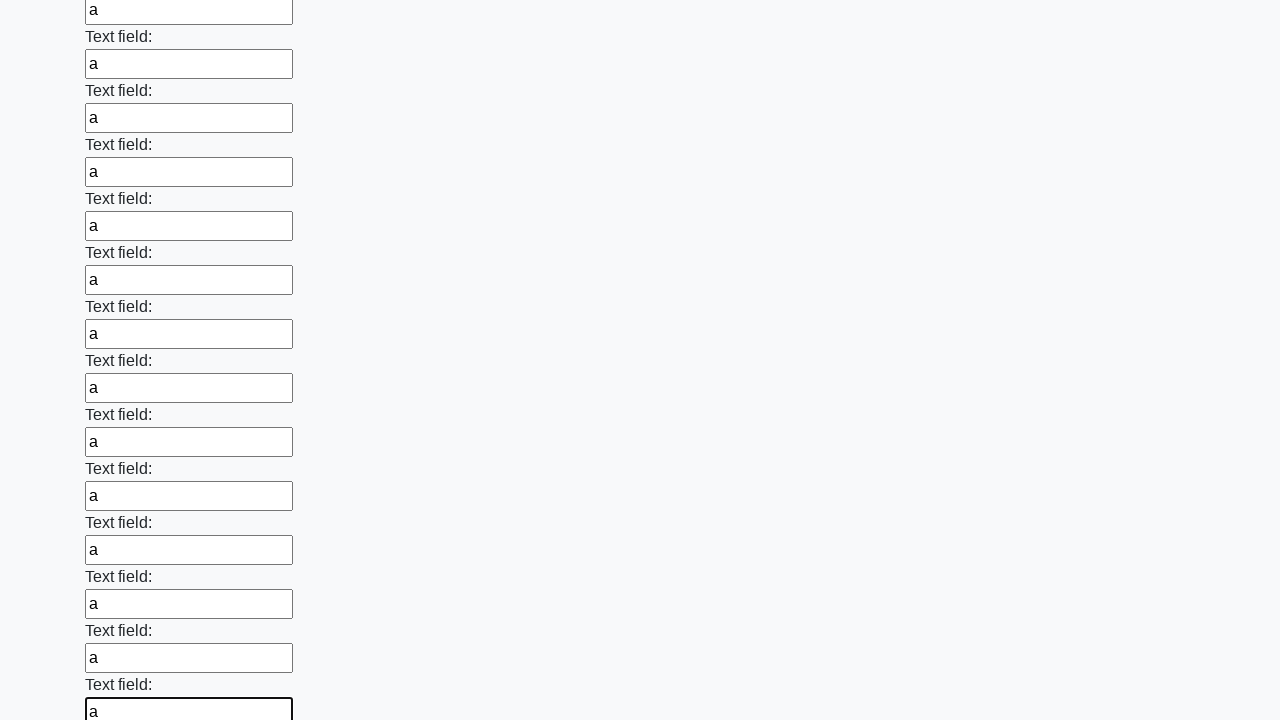

Filled a text input field with 'a' on input[type='text'] >> nth=41
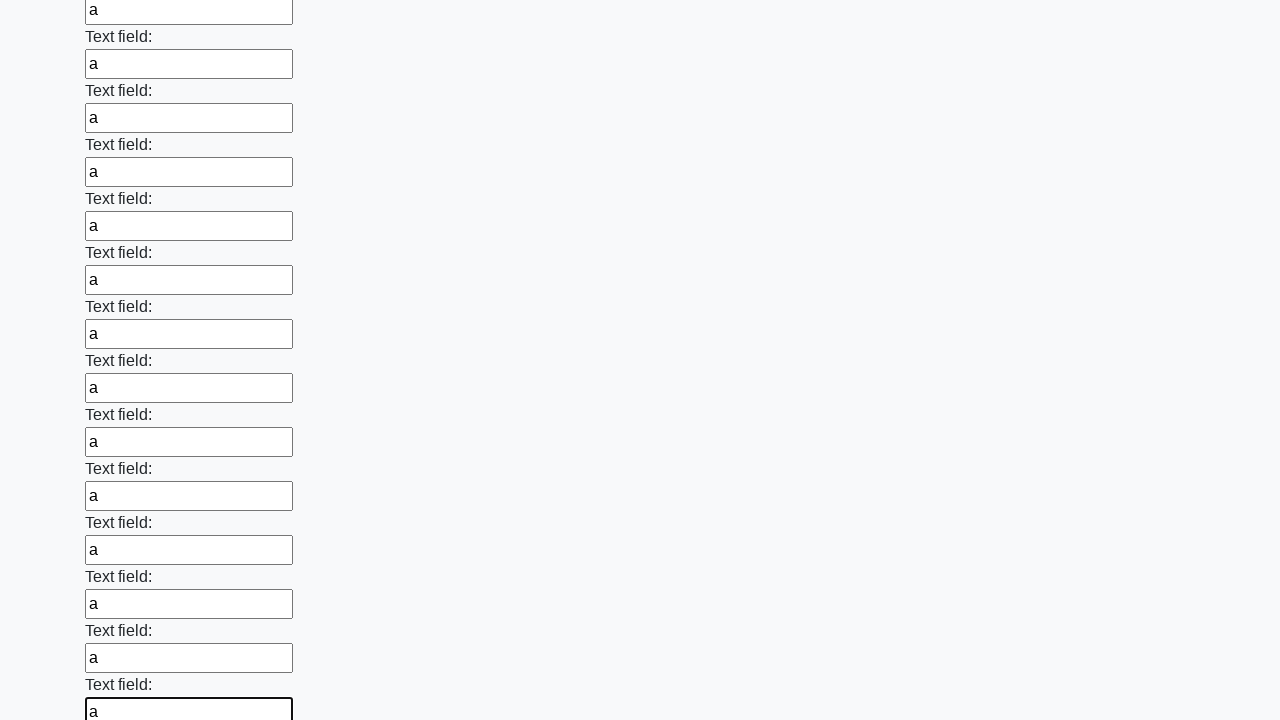

Filled a text input field with 'a' on input[type='text'] >> nth=42
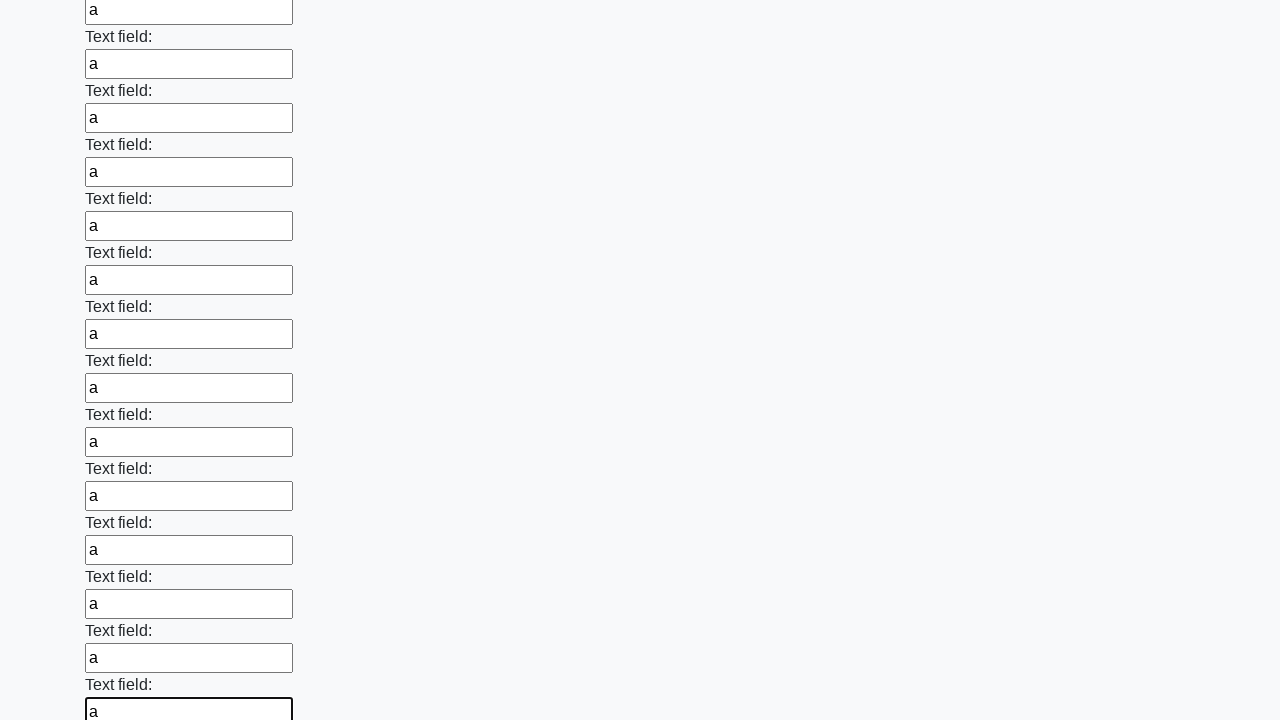

Filled a text input field with 'a' on input[type='text'] >> nth=43
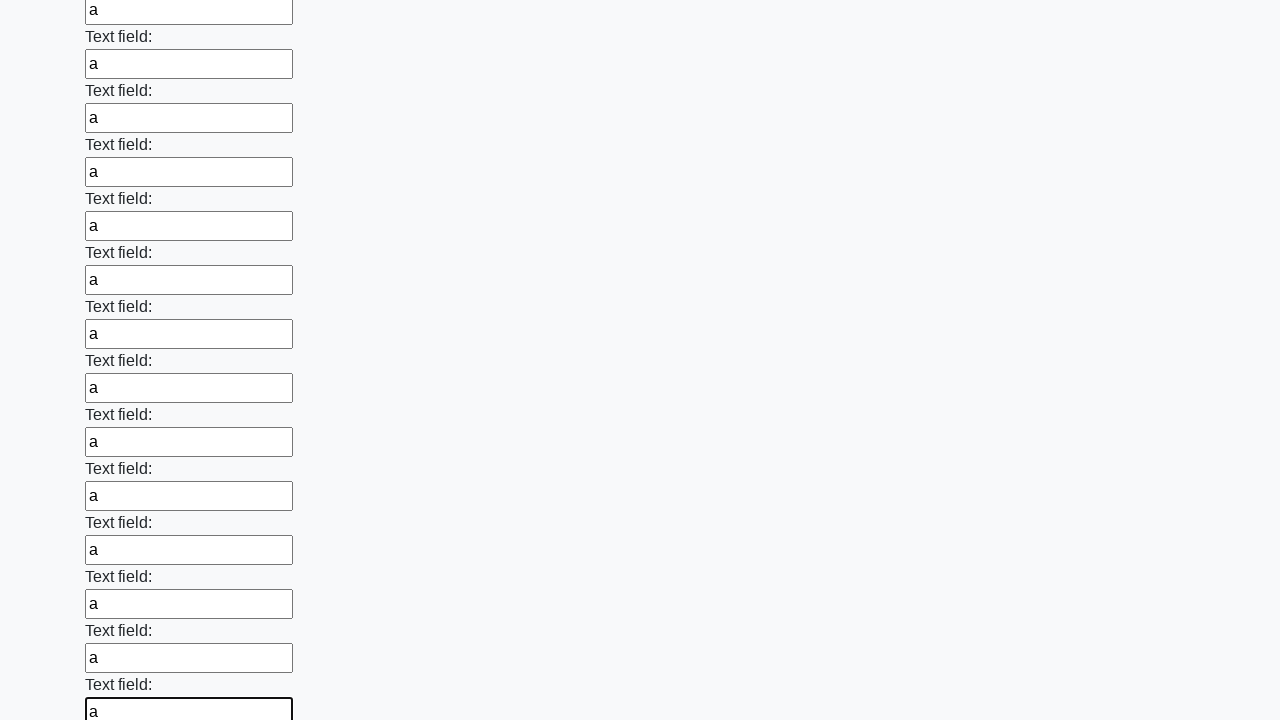

Filled a text input field with 'a' on input[type='text'] >> nth=44
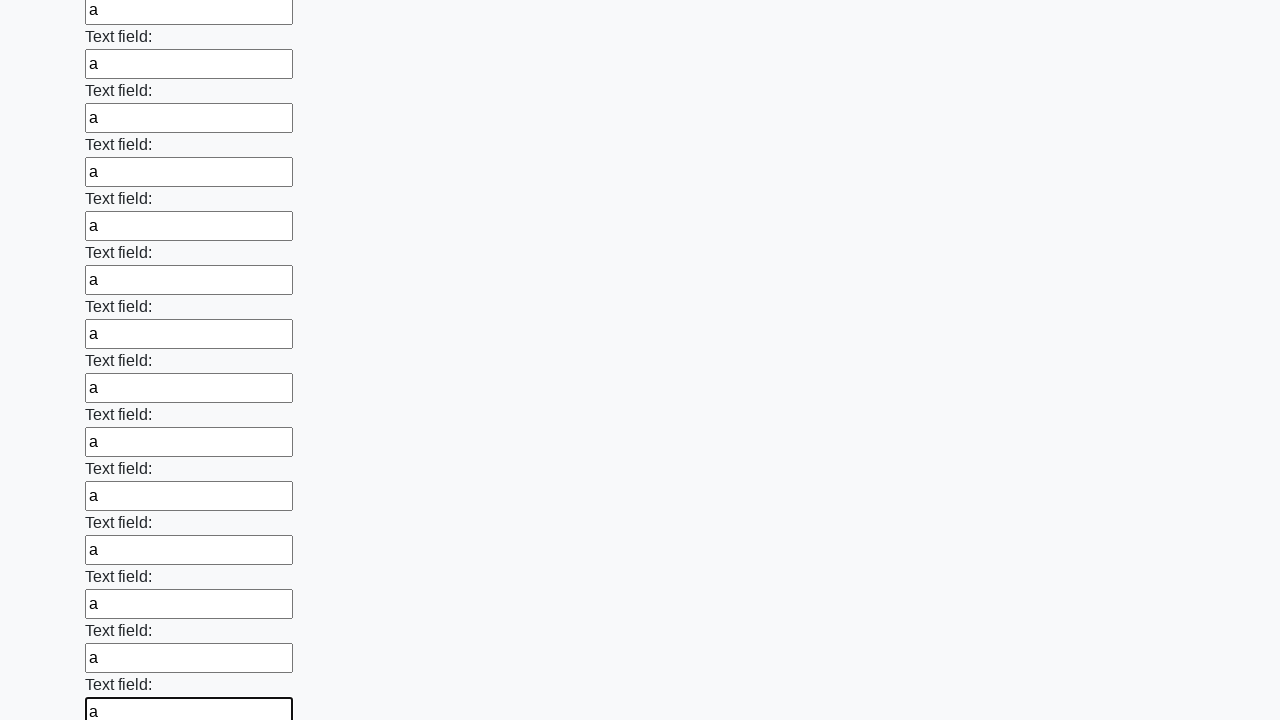

Filled a text input field with 'a' on input[type='text'] >> nth=45
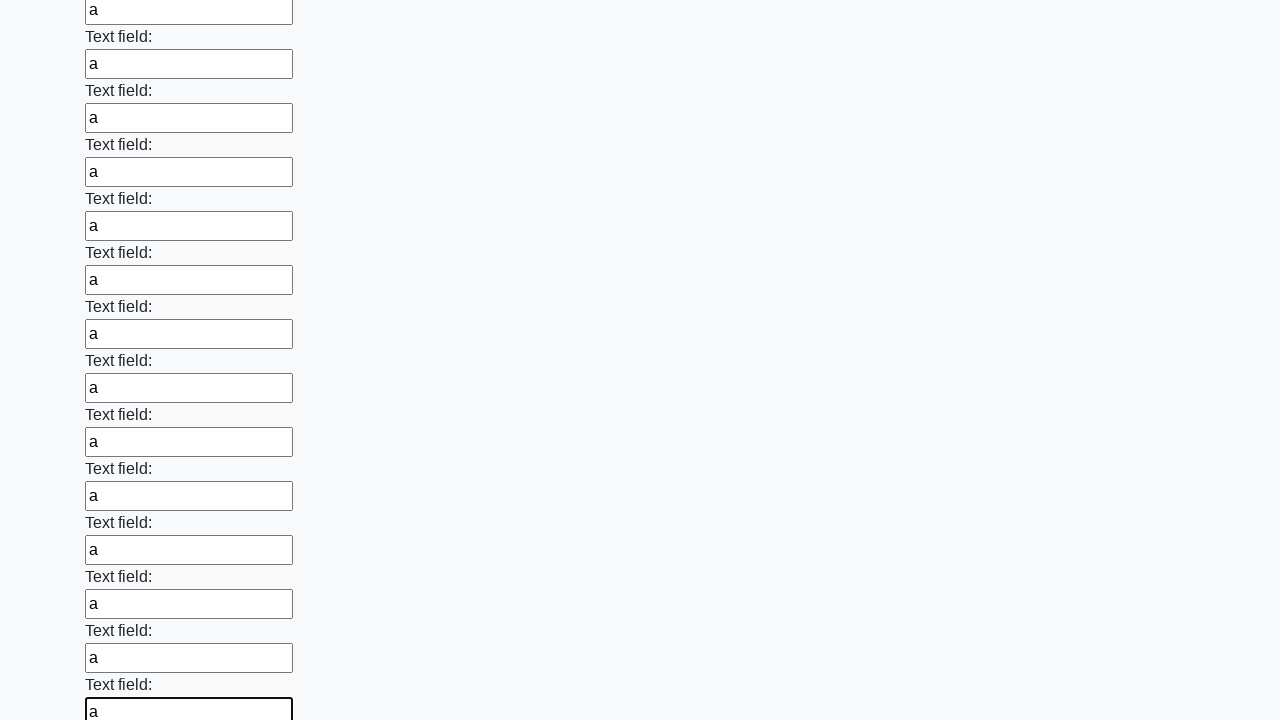

Filled a text input field with 'a' on input[type='text'] >> nth=46
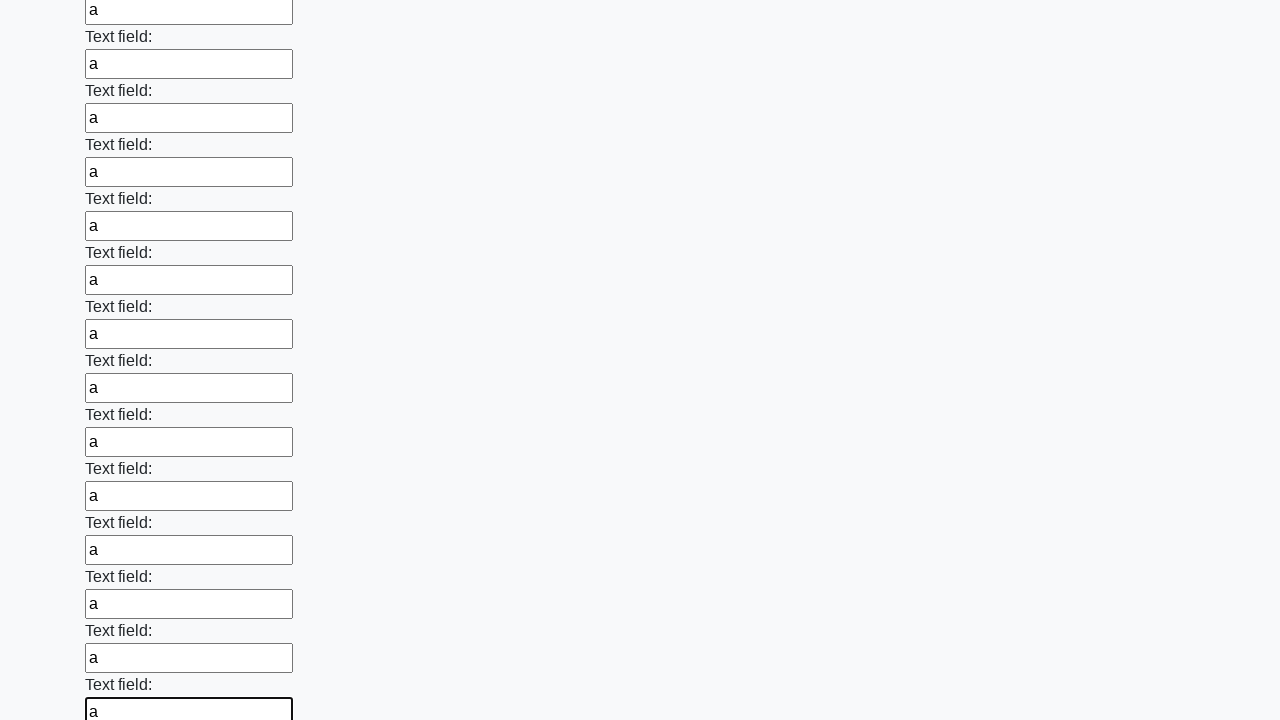

Filled a text input field with 'a' on input[type='text'] >> nth=47
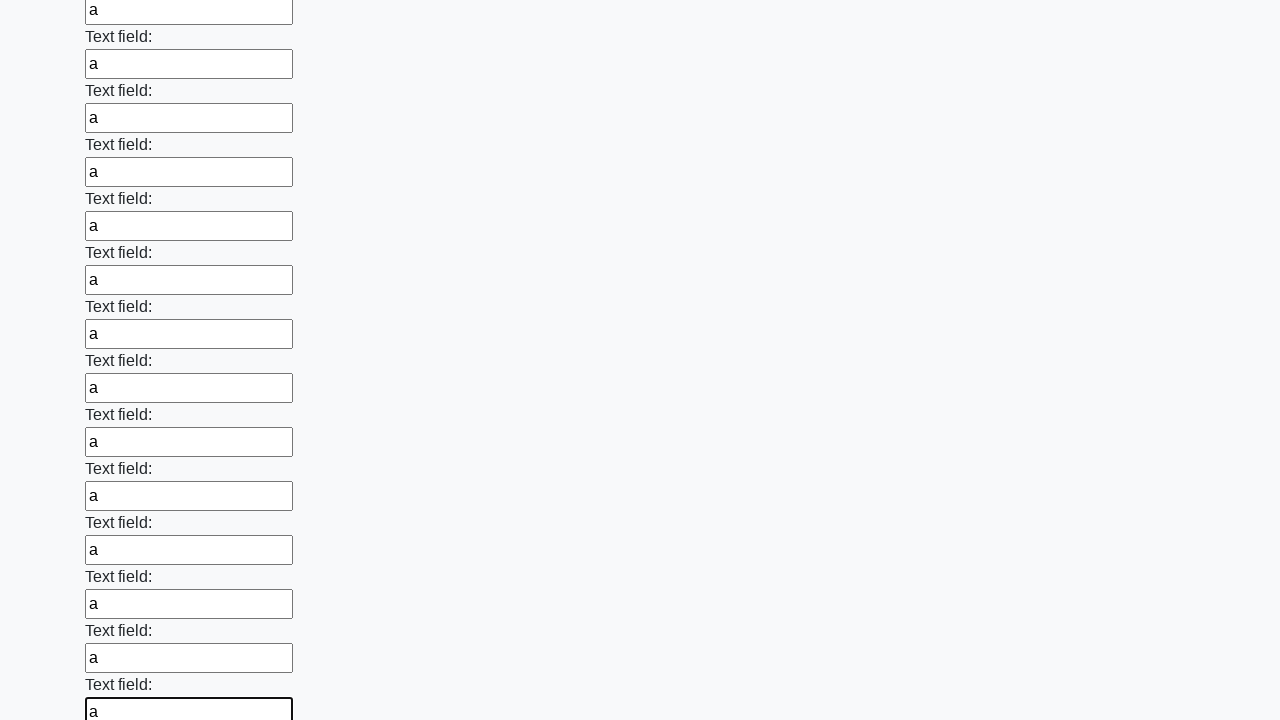

Filled a text input field with 'a' on input[type='text'] >> nth=48
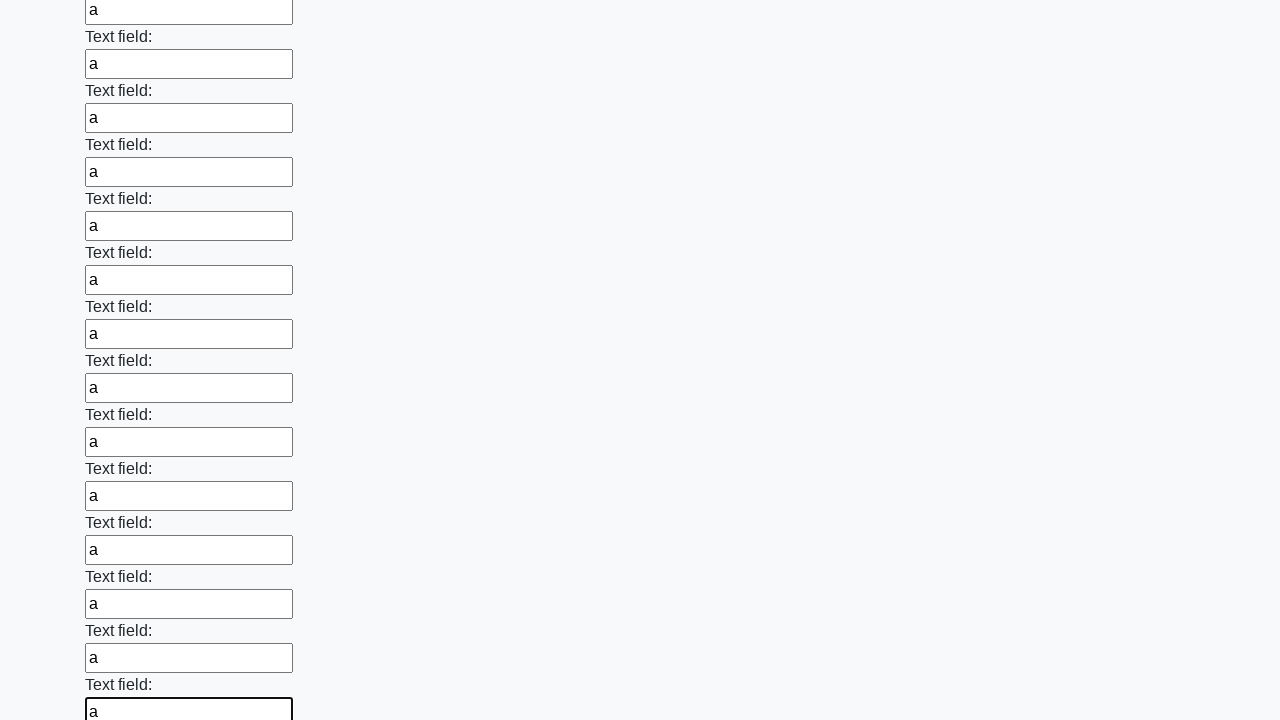

Filled a text input field with 'a' on input[type='text'] >> nth=49
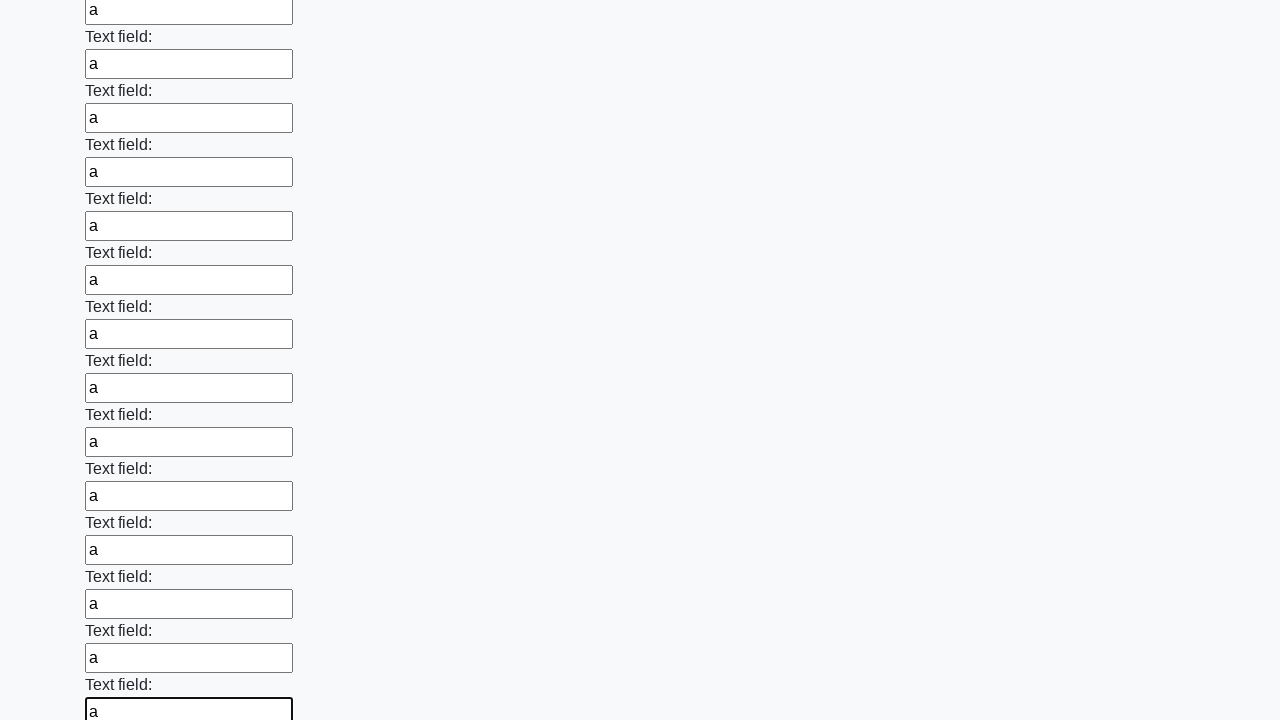

Filled a text input field with 'a' on input[type='text'] >> nth=50
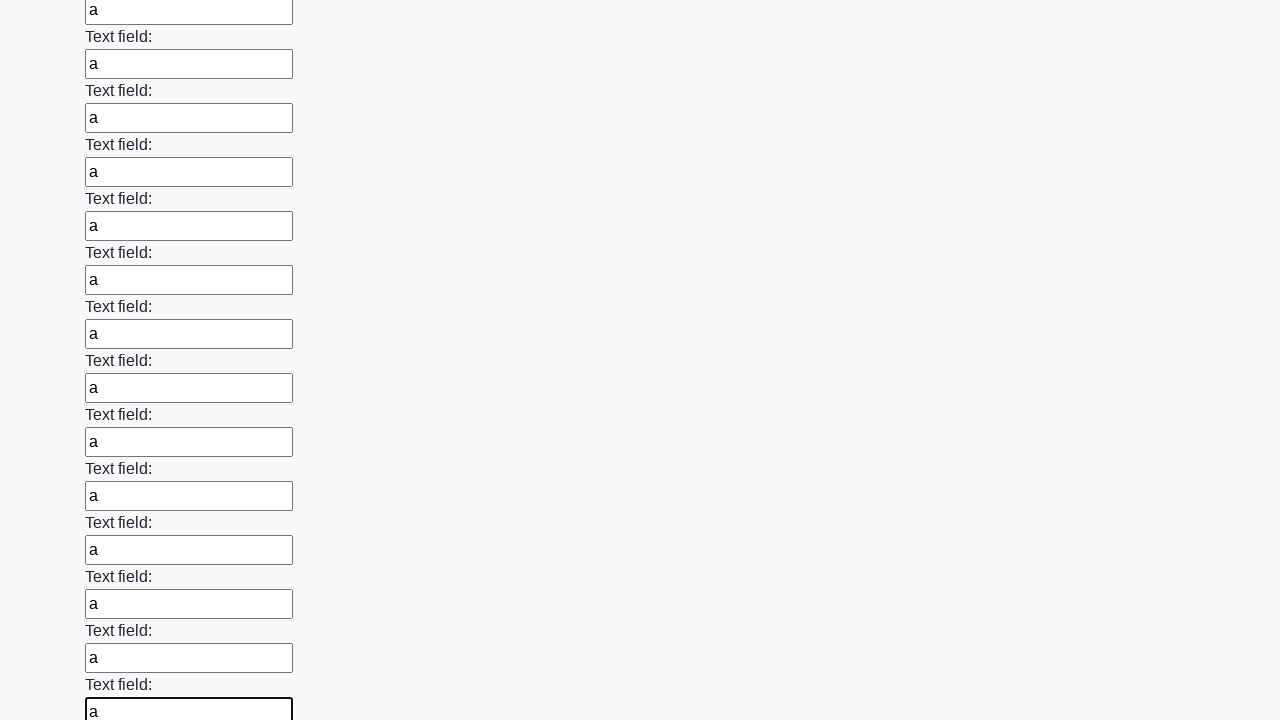

Filled a text input field with 'a' on input[type='text'] >> nth=51
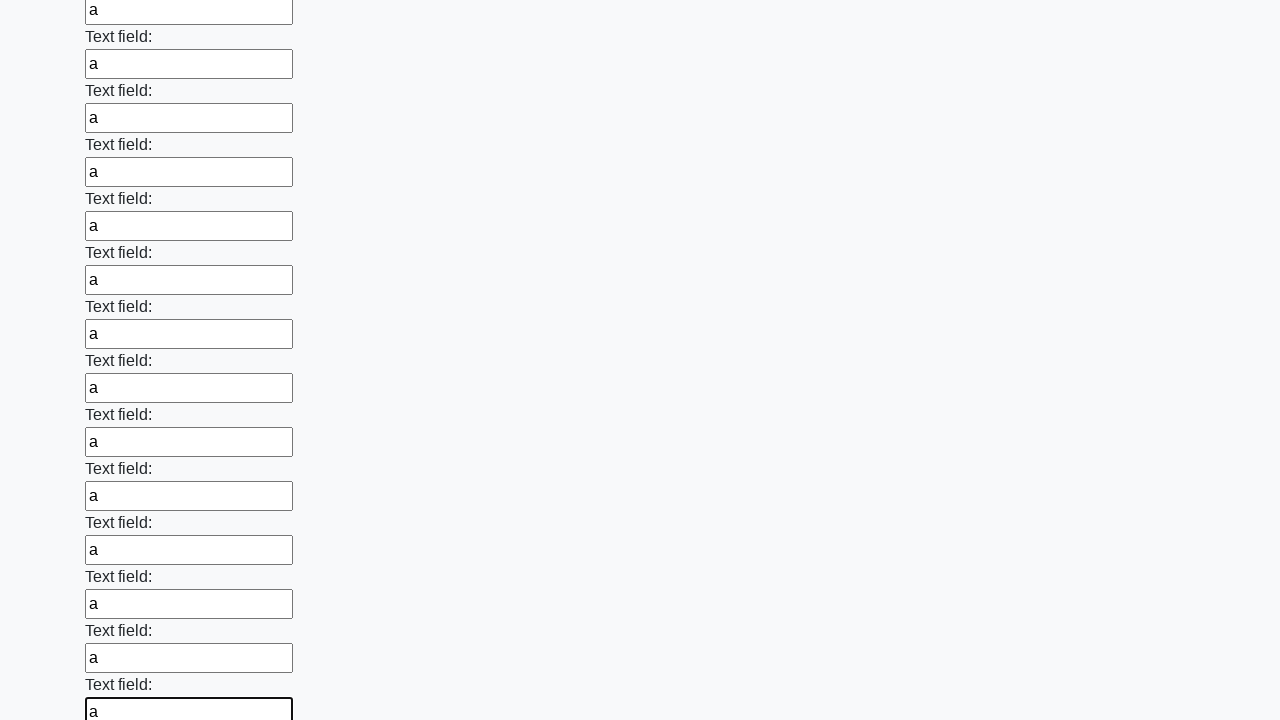

Filled a text input field with 'a' on input[type='text'] >> nth=52
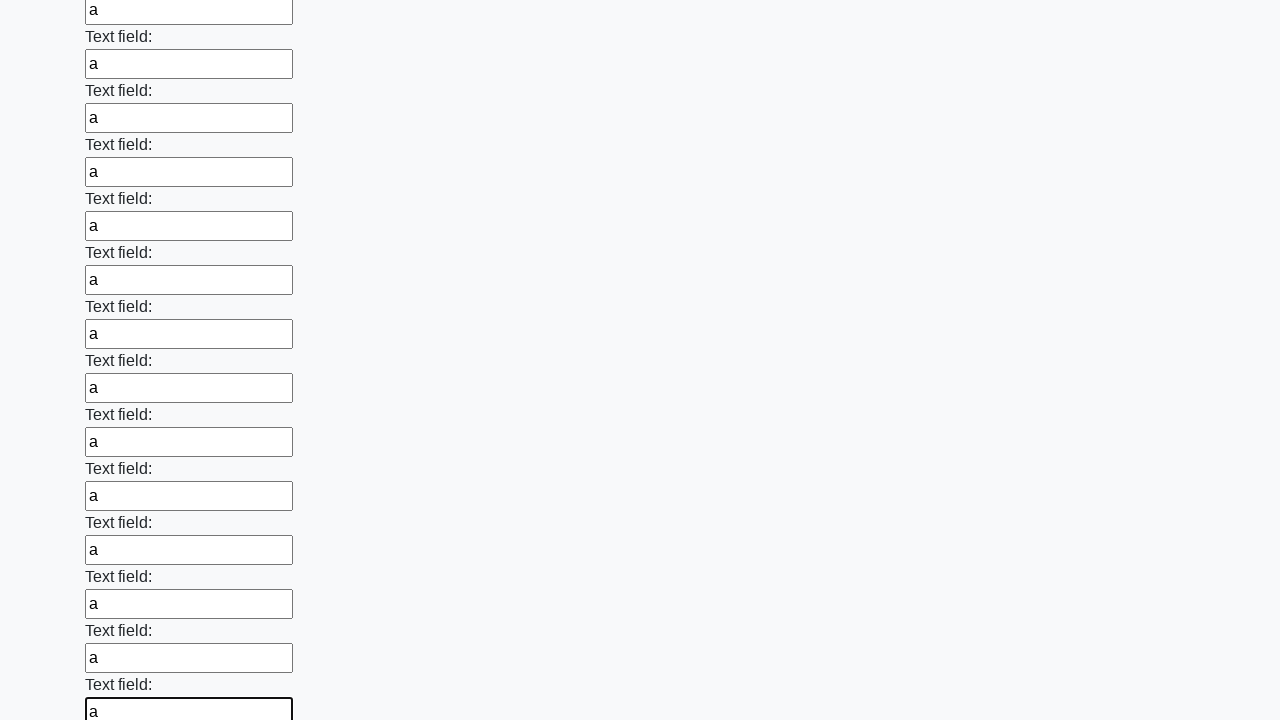

Filled a text input field with 'a' on input[type='text'] >> nth=53
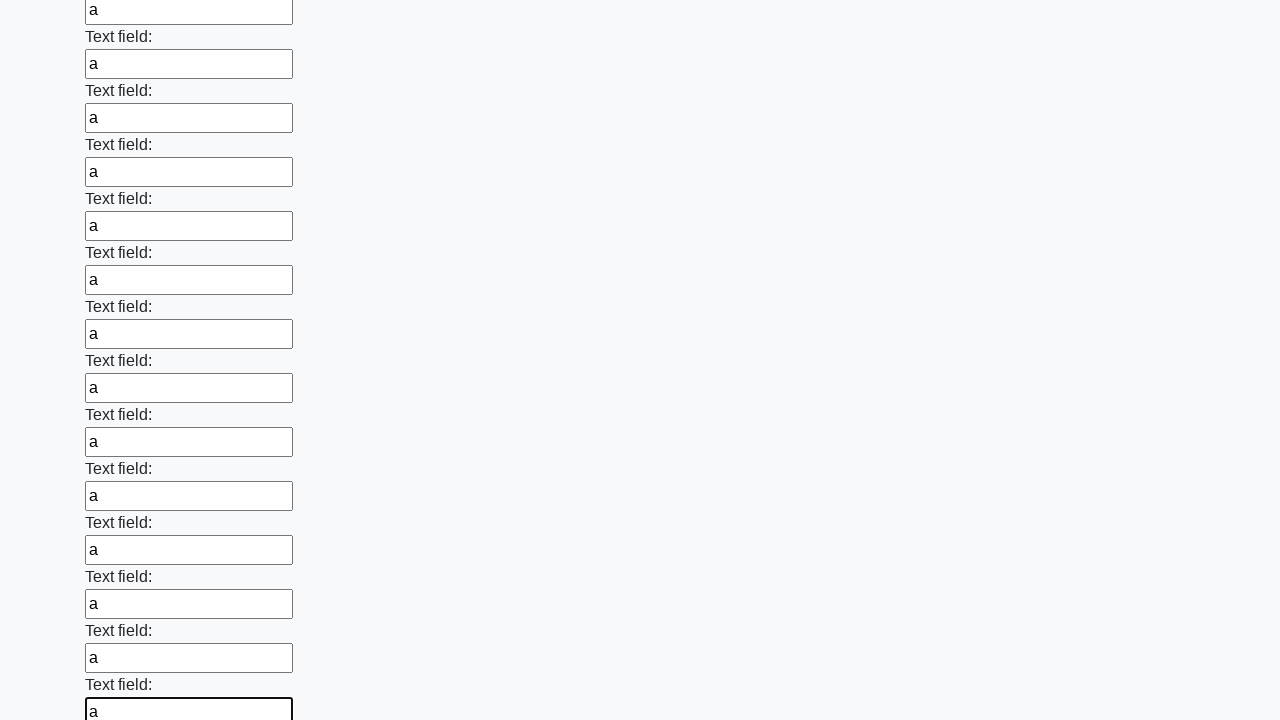

Filled a text input field with 'a' on input[type='text'] >> nth=54
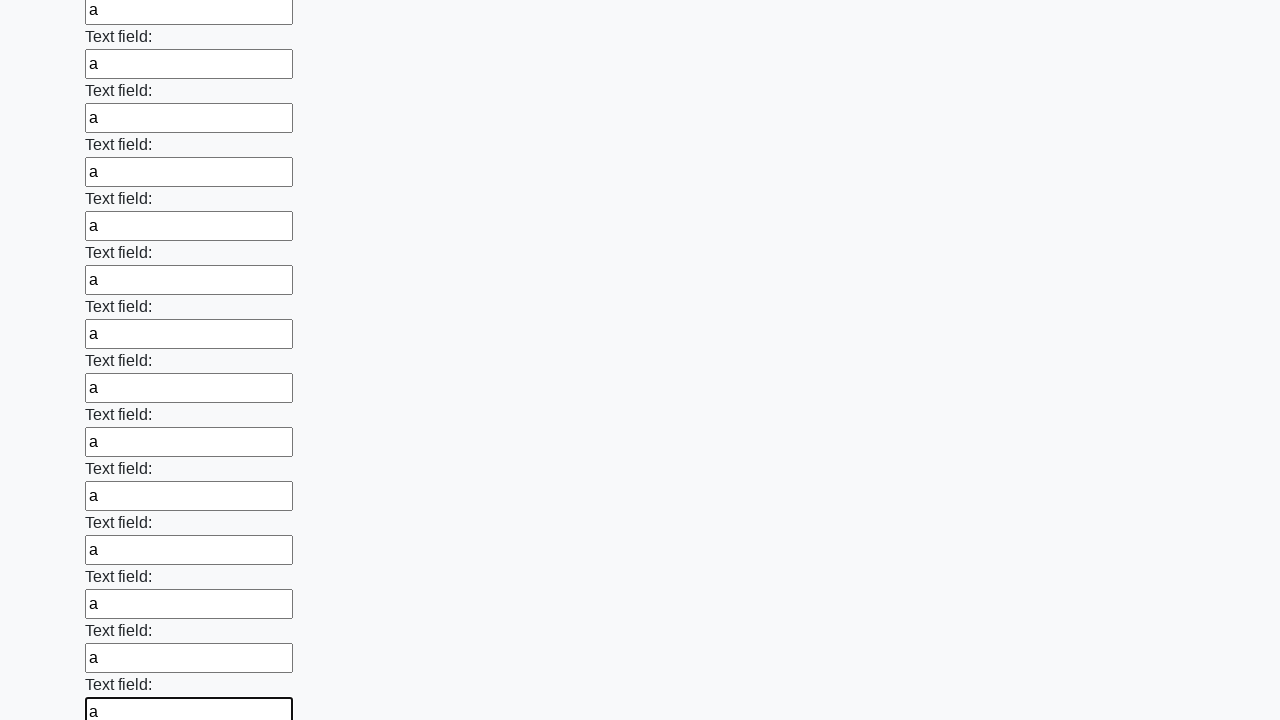

Filled a text input field with 'a' on input[type='text'] >> nth=55
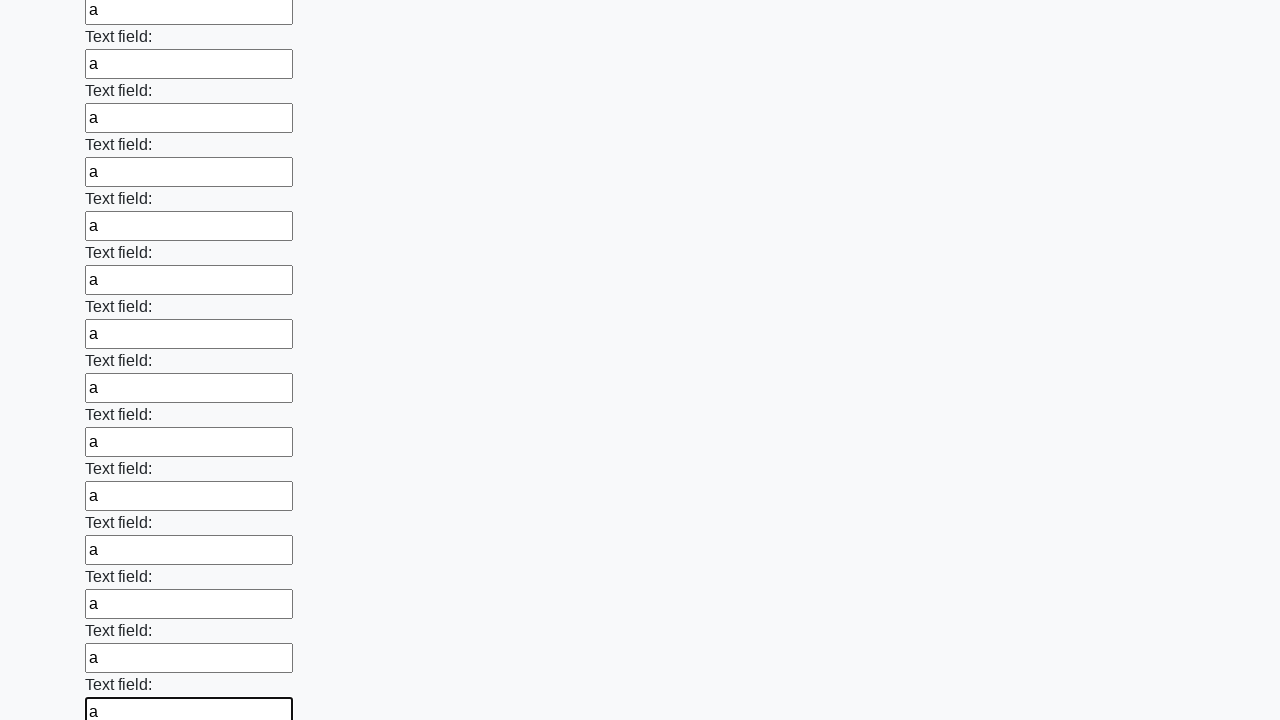

Filled a text input field with 'a' on input[type='text'] >> nth=56
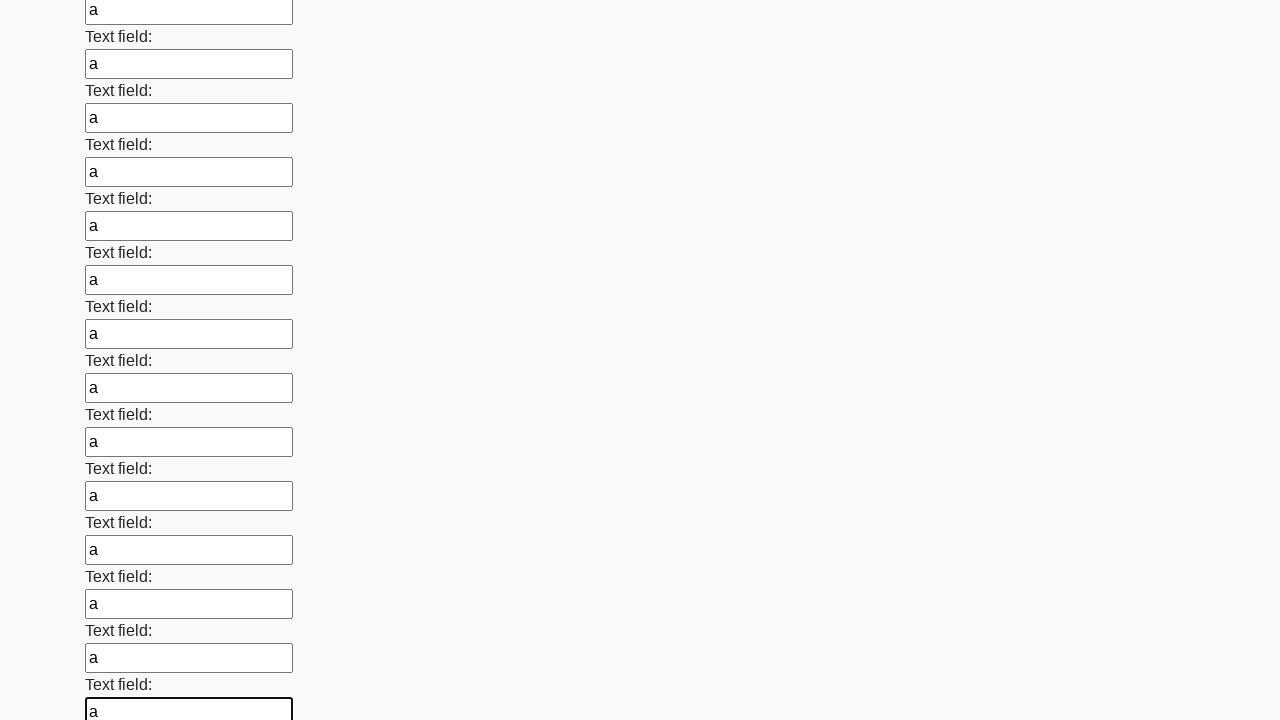

Filled a text input field with 'a' on input[type='text'] >> nth=57
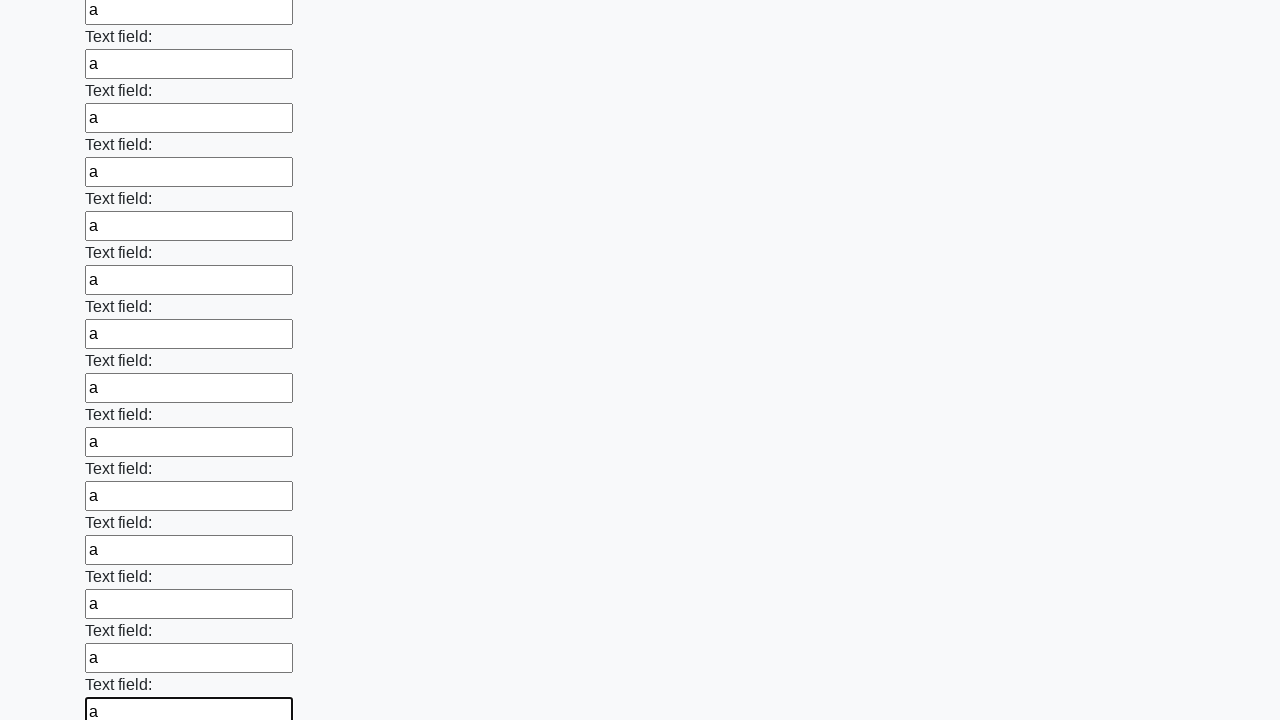

Filled a text input field with 'a' on input[type='text'] >> nth=58
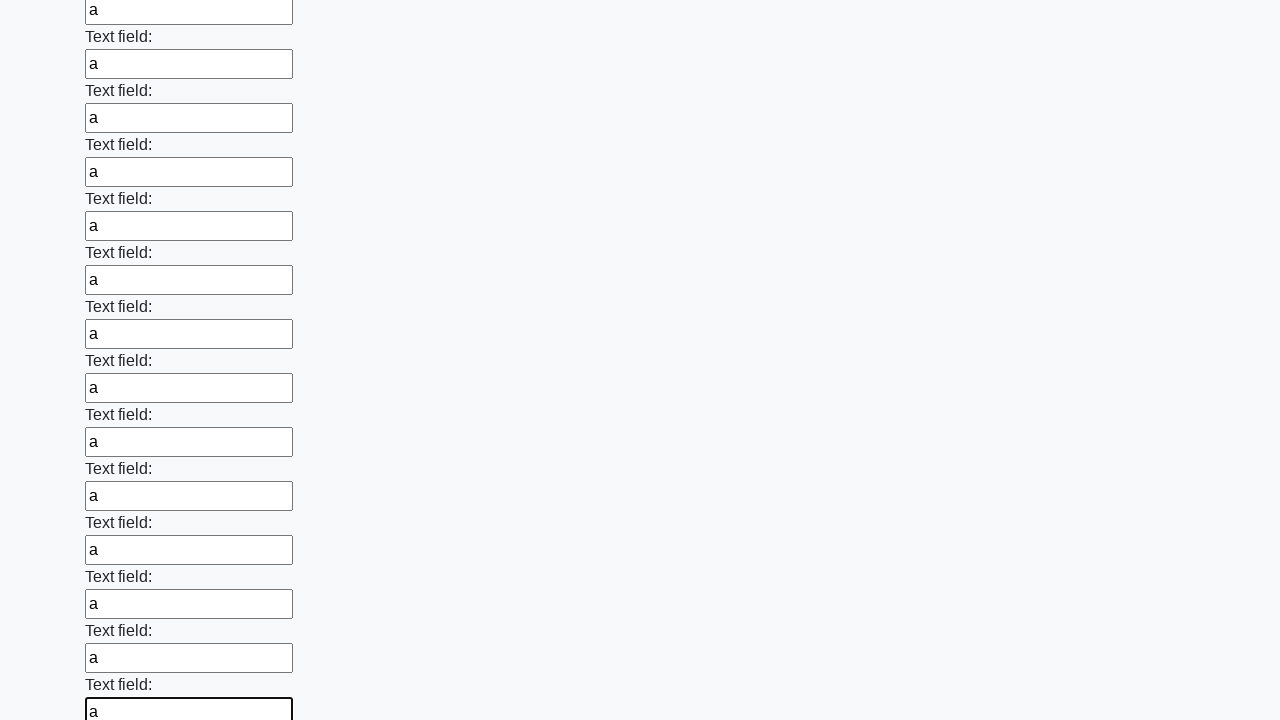

Filled a text input field with 'a' on input[type='text'] >> nth=59
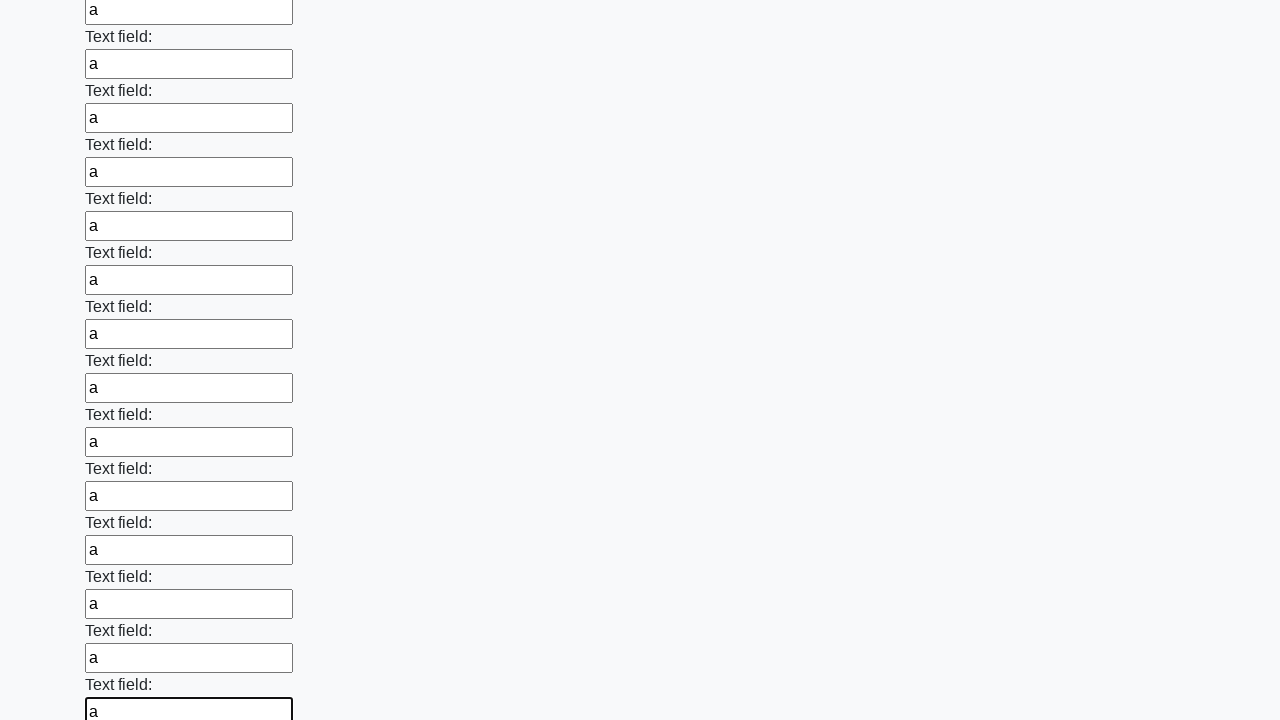

Filled a text input field with 'a' on input[type='text'] >> nth=60
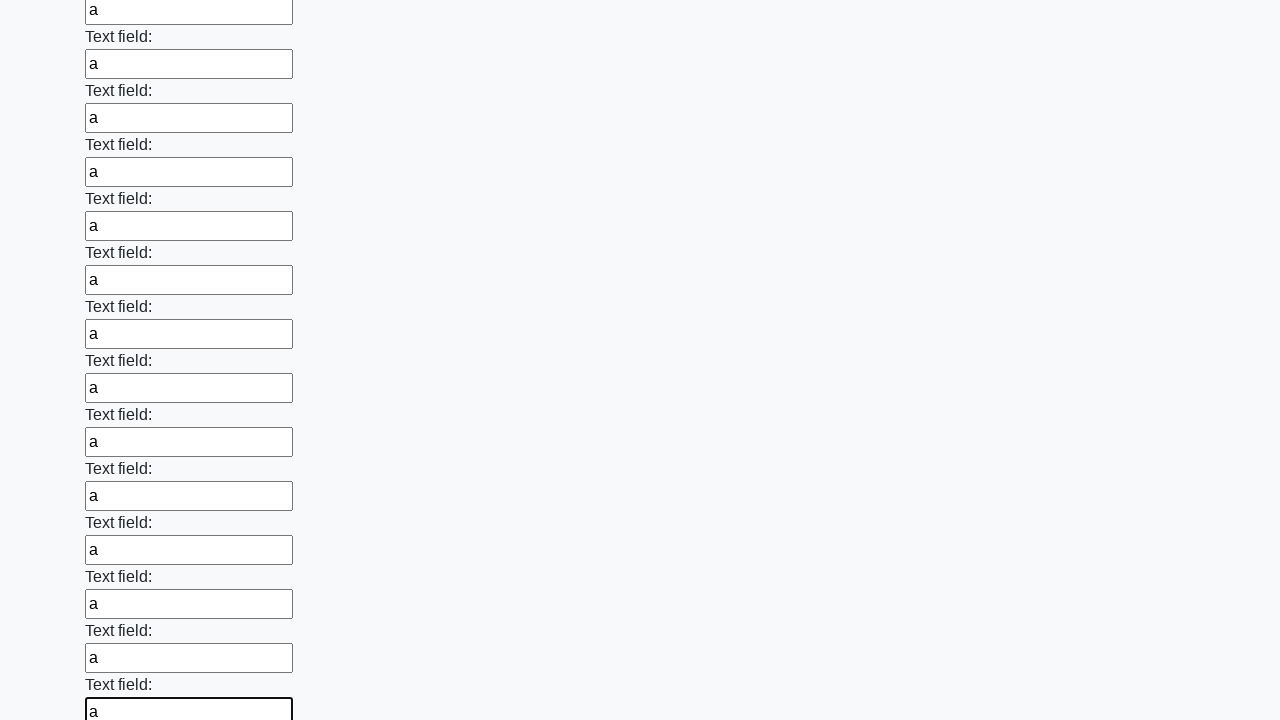

Filled a text input field with 'a' on input[type='text'] >> nth=61
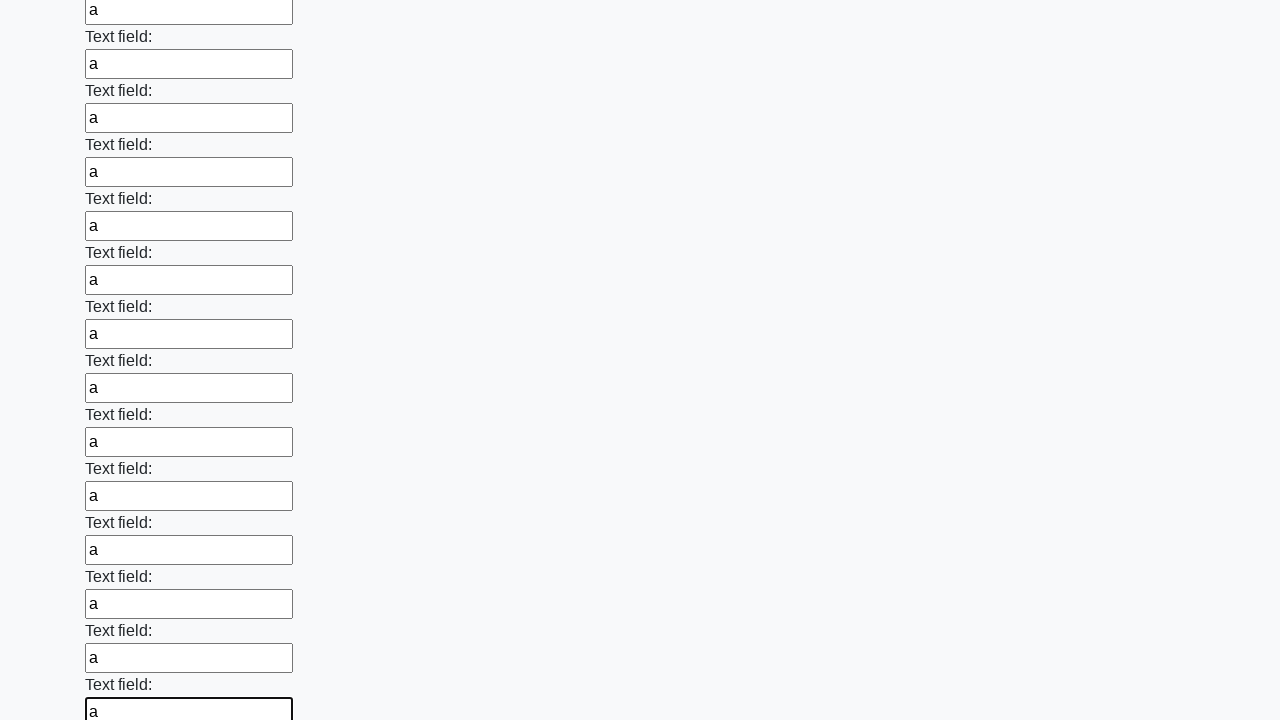

Filled a text input field with 'a' on input[type='text'] >> nth=62
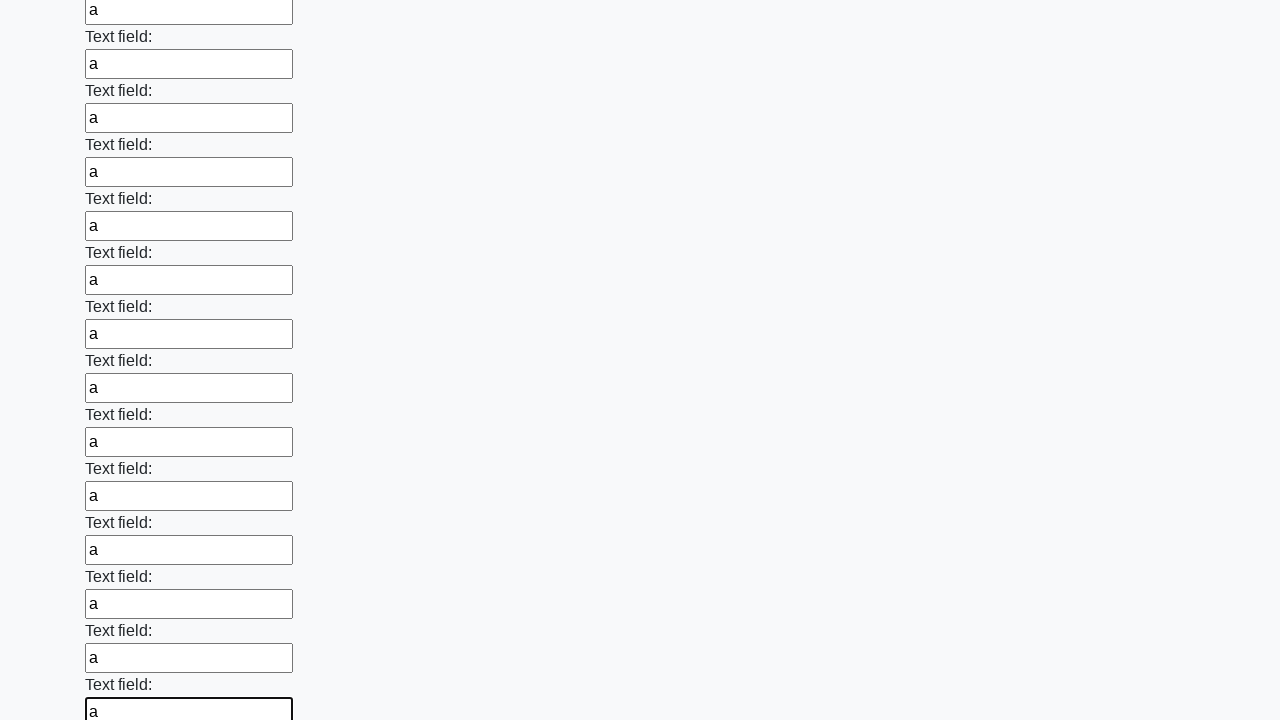

Filled a text input field with 'a' on input[type='text'] >> nth=63
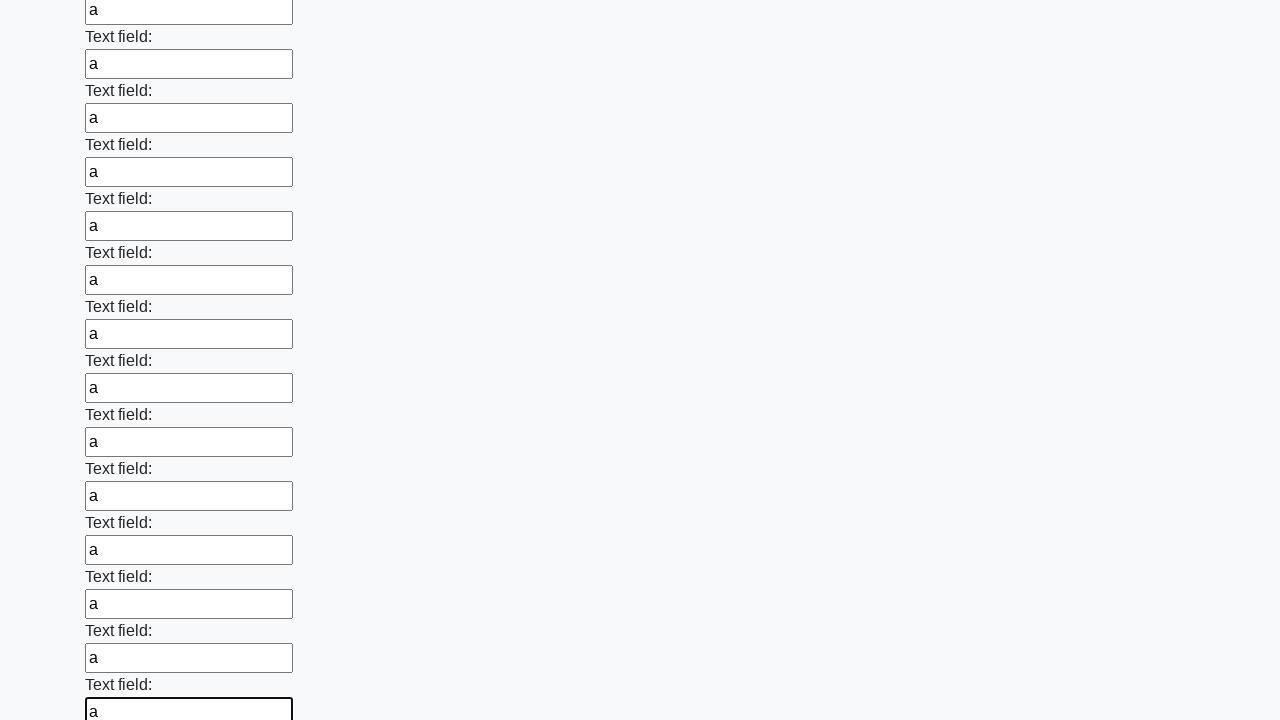

Filled a text input field with 'a' on input[type='text'] >> nth=64
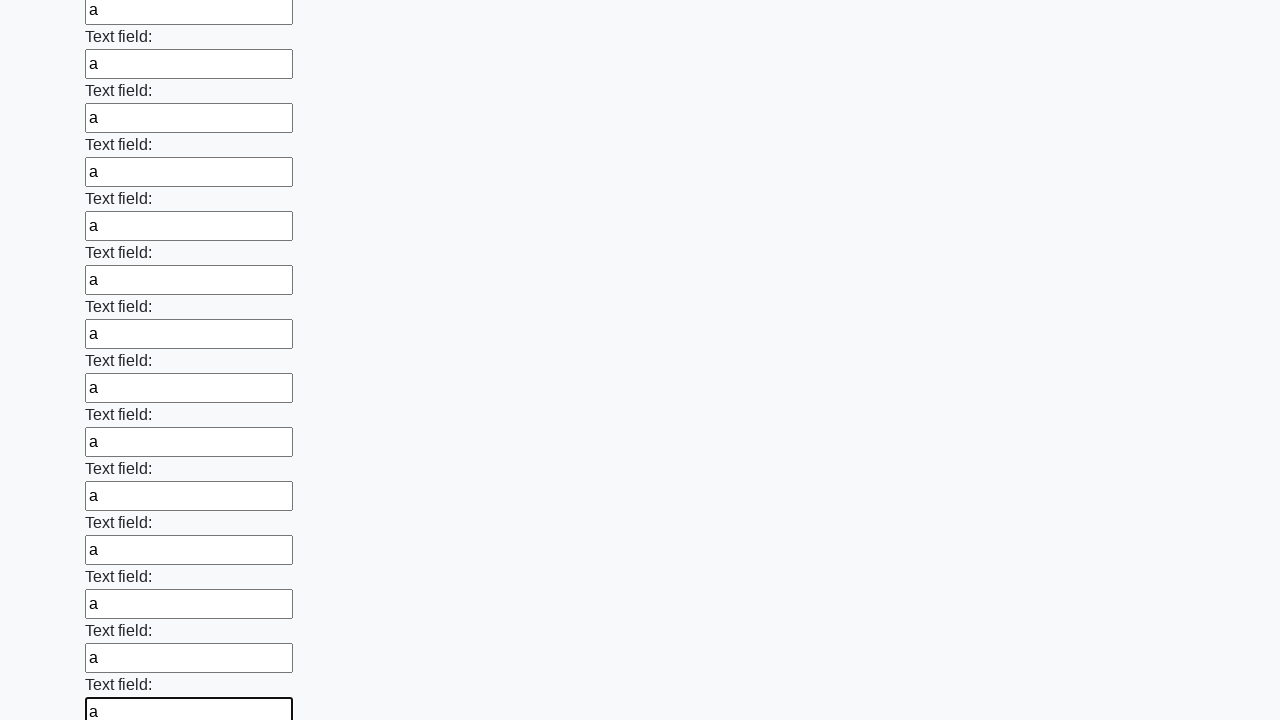

Filled a text input field with 'a' on input[type='text'] >> nth=65
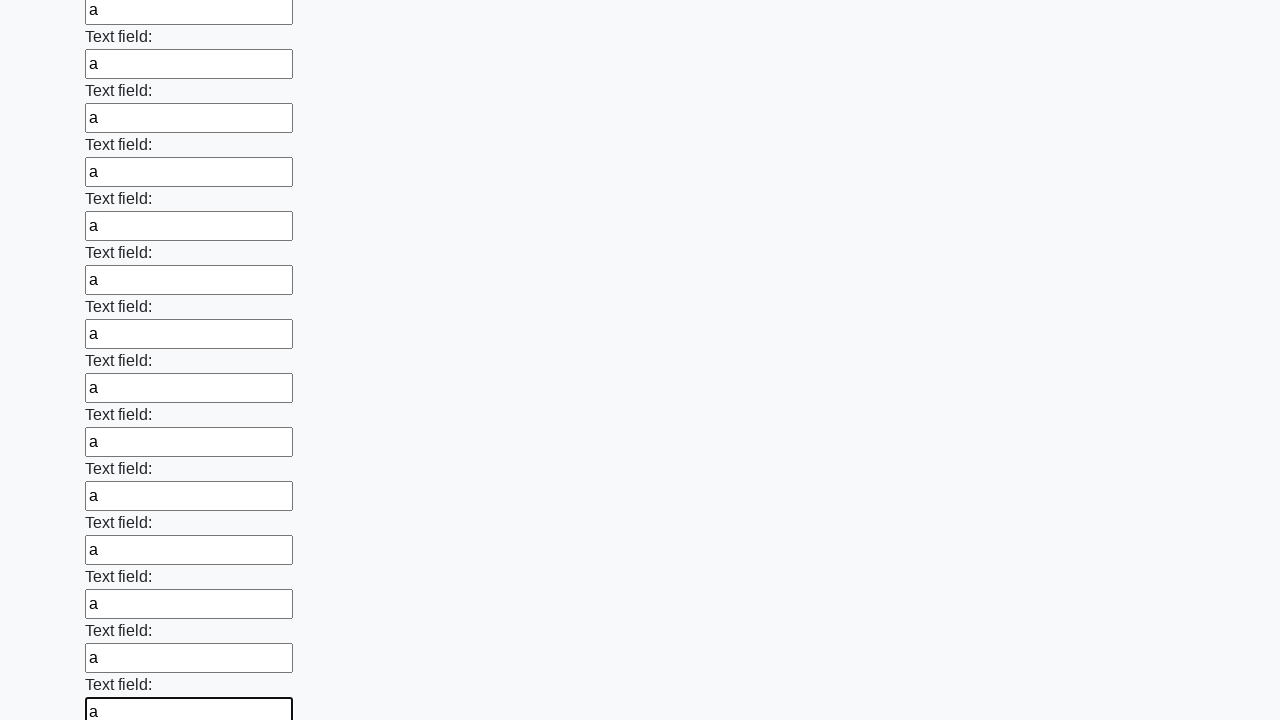

Filled a text input field with 'a' on input[type='text'] >> nth=66
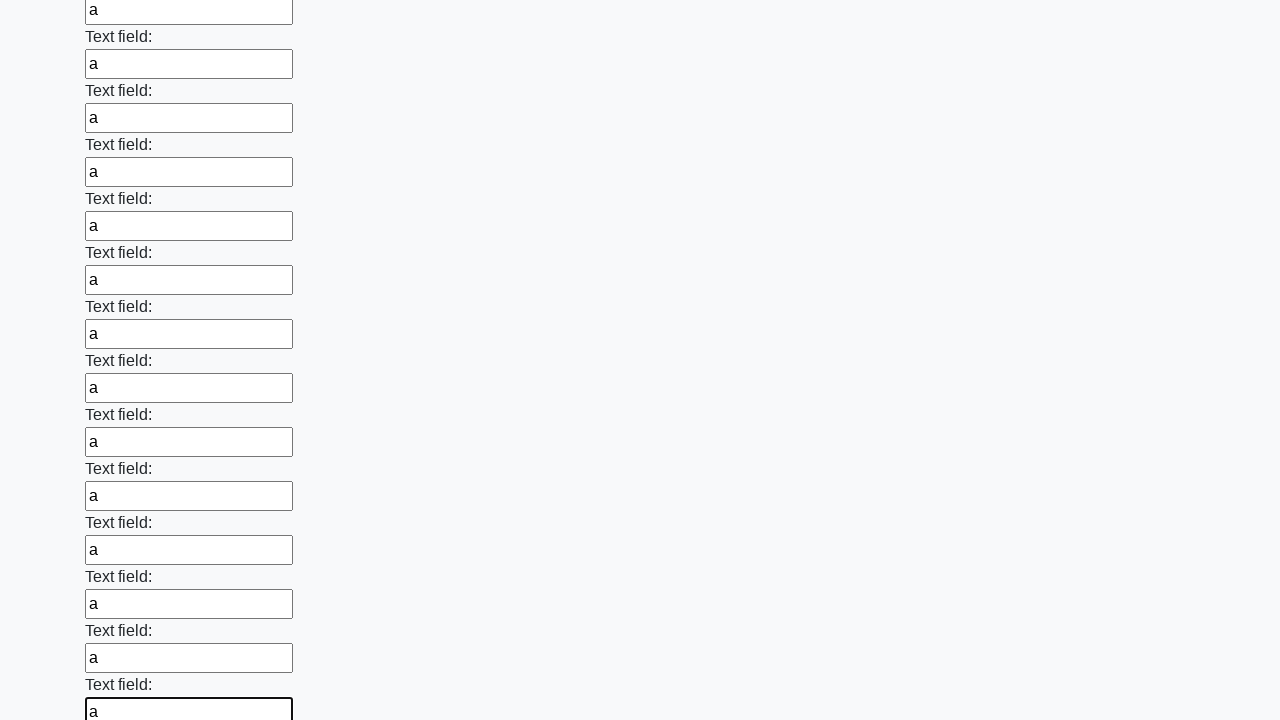

Filled a text input field with 'a' on input[type='text'] >> nth=67
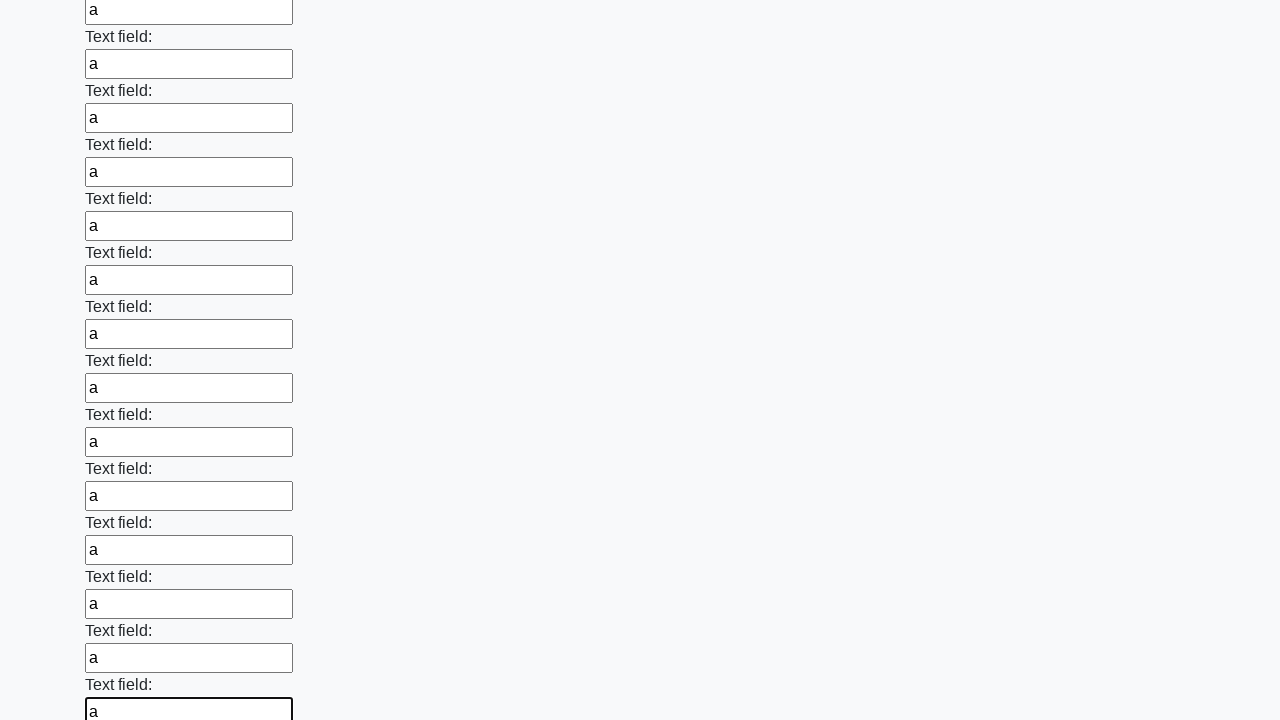

Filled a text input field with 'a' on input[type='text'] >> nth=68
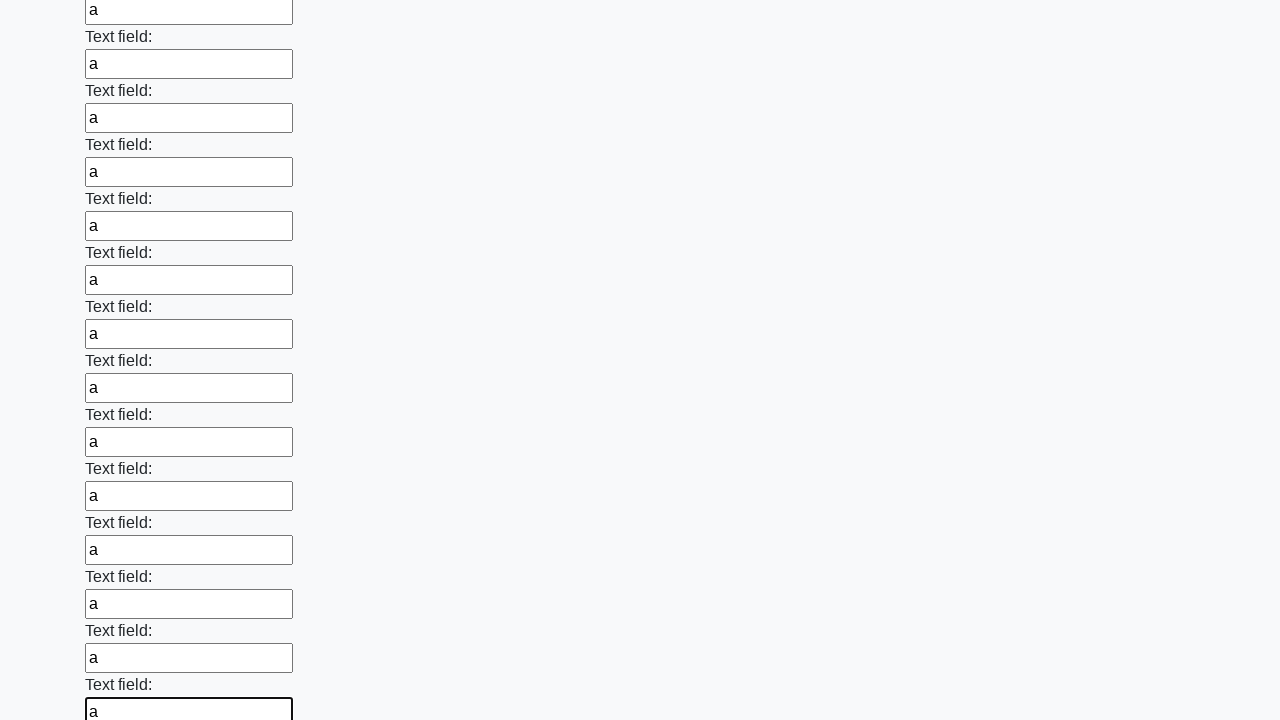

Filled a text input field with 'a' on input[type='text'] >> nth=69
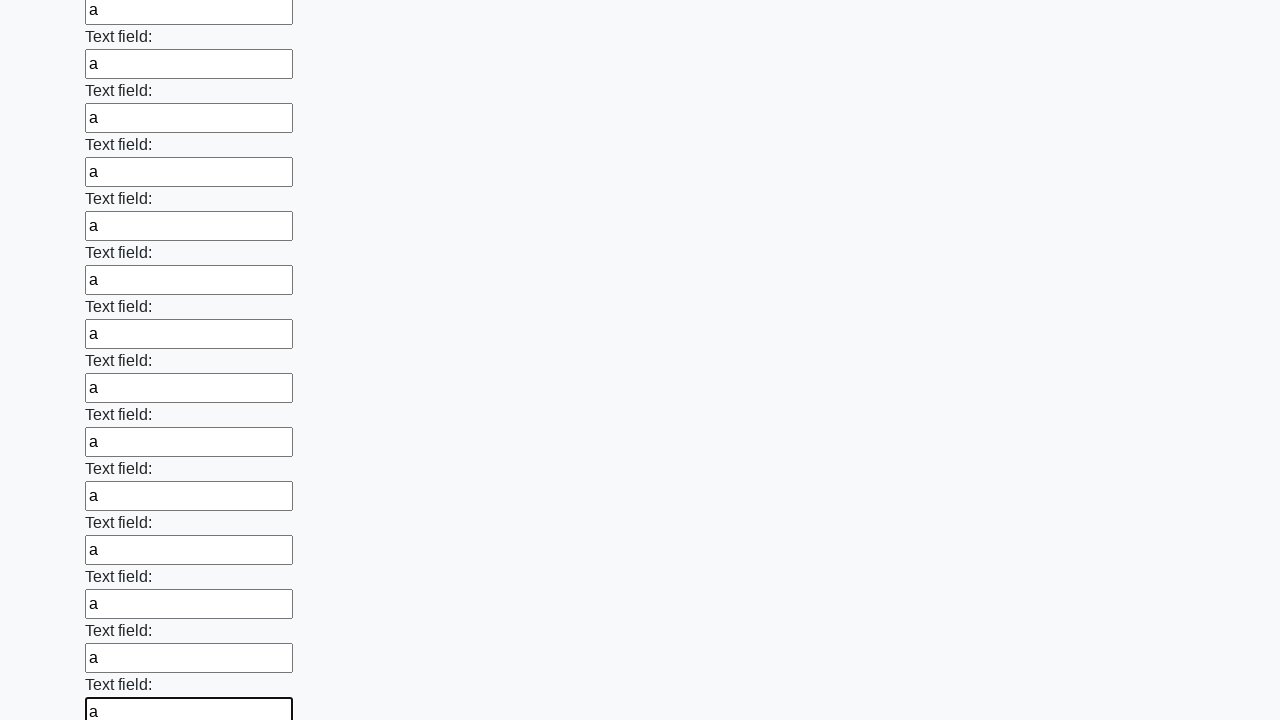

Filled a text input field with 'a' on input[type='text'] >> nth=70
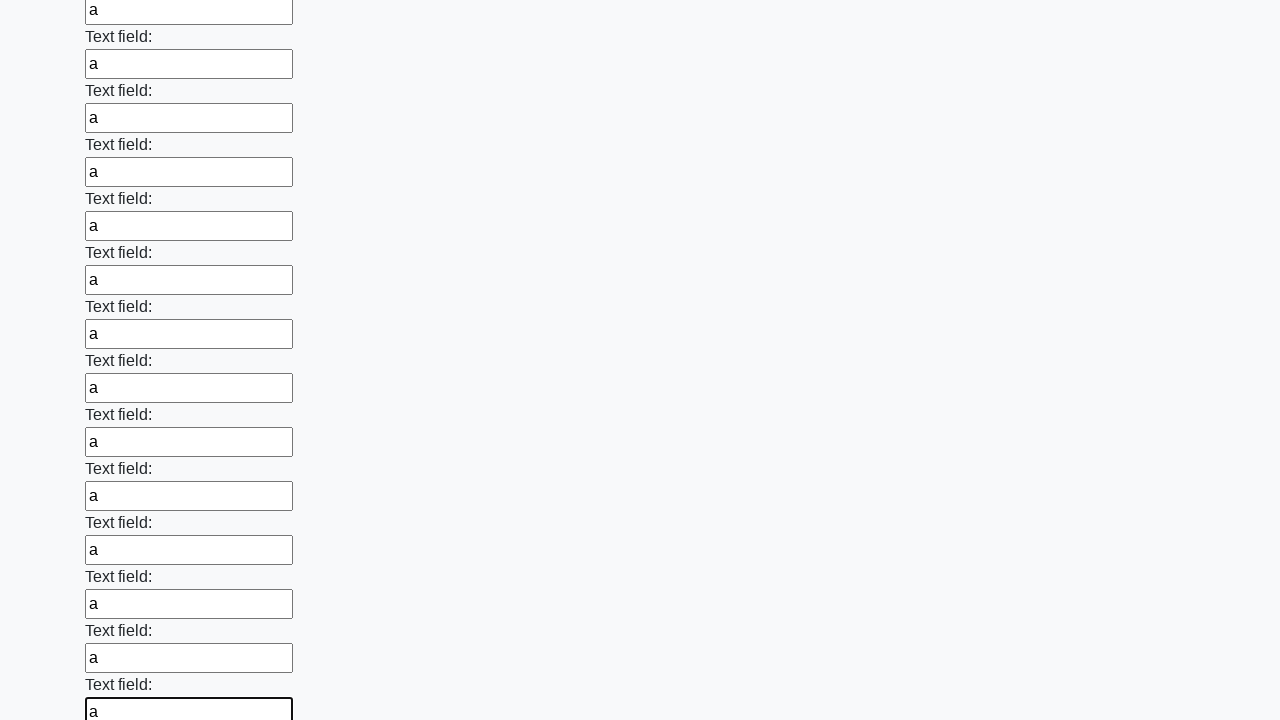

Filled a text input field with 'a' on input[type='text'] >> nth=71
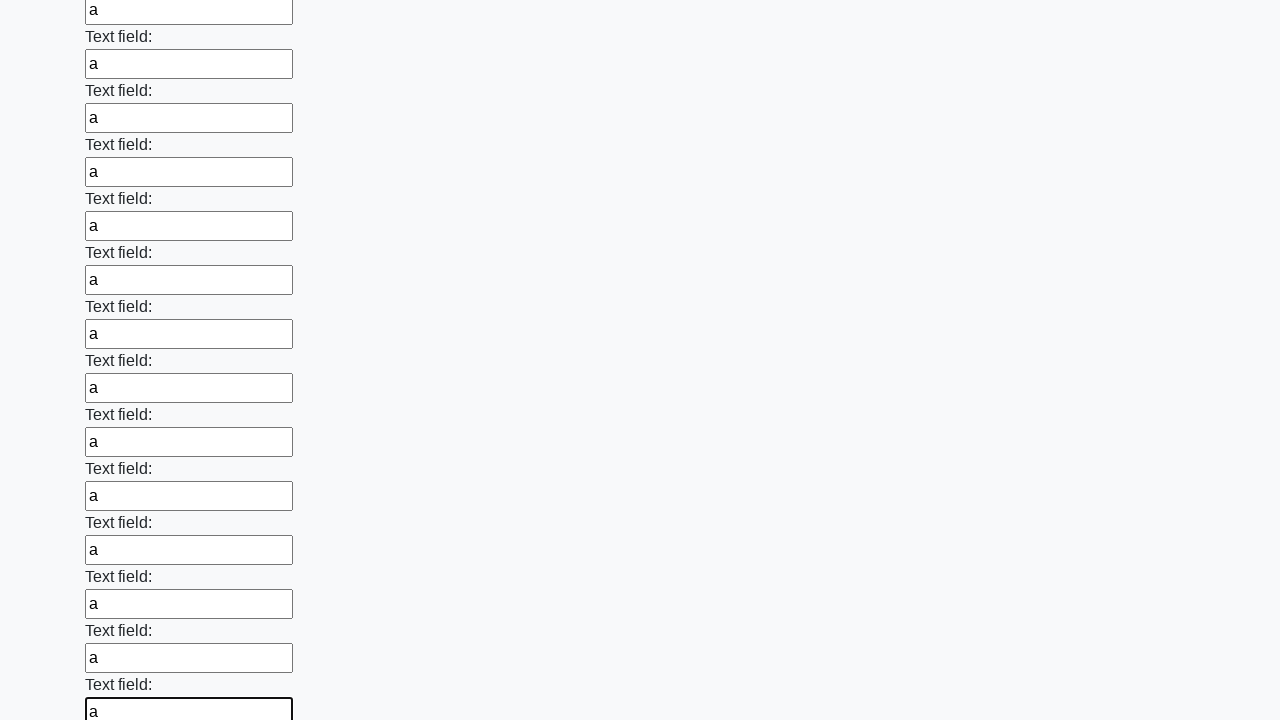

Filled a text input field with 'a' on input[type='text'] >> nth=72
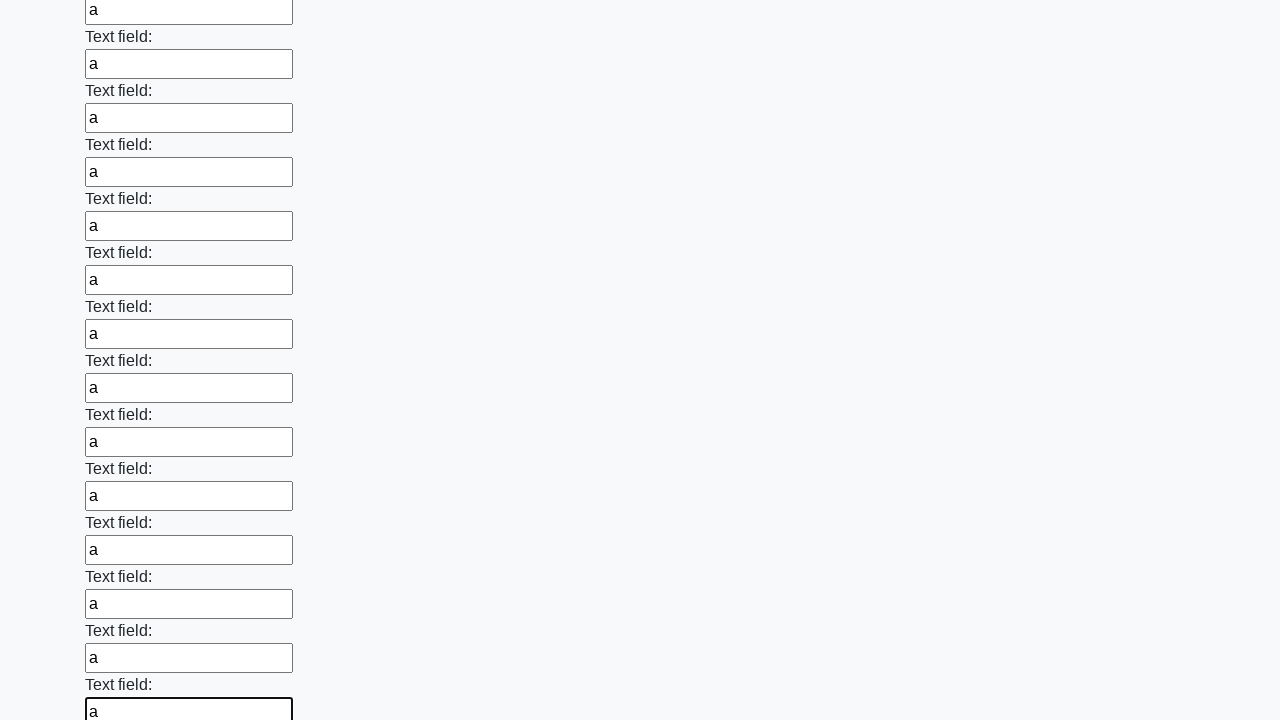

Filled a text input field with 'a' on input[type='text'] >> nth=73
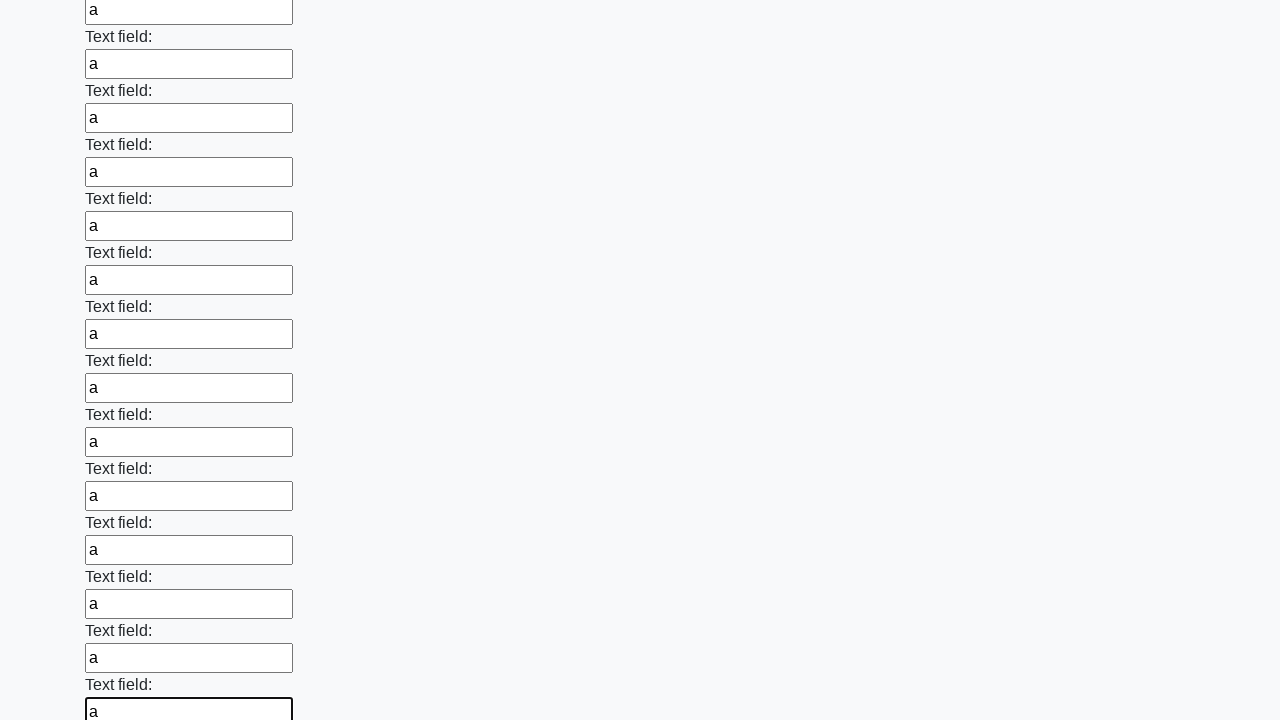

Filled a text input field with 'a' on input[type='text'] >> nth=74
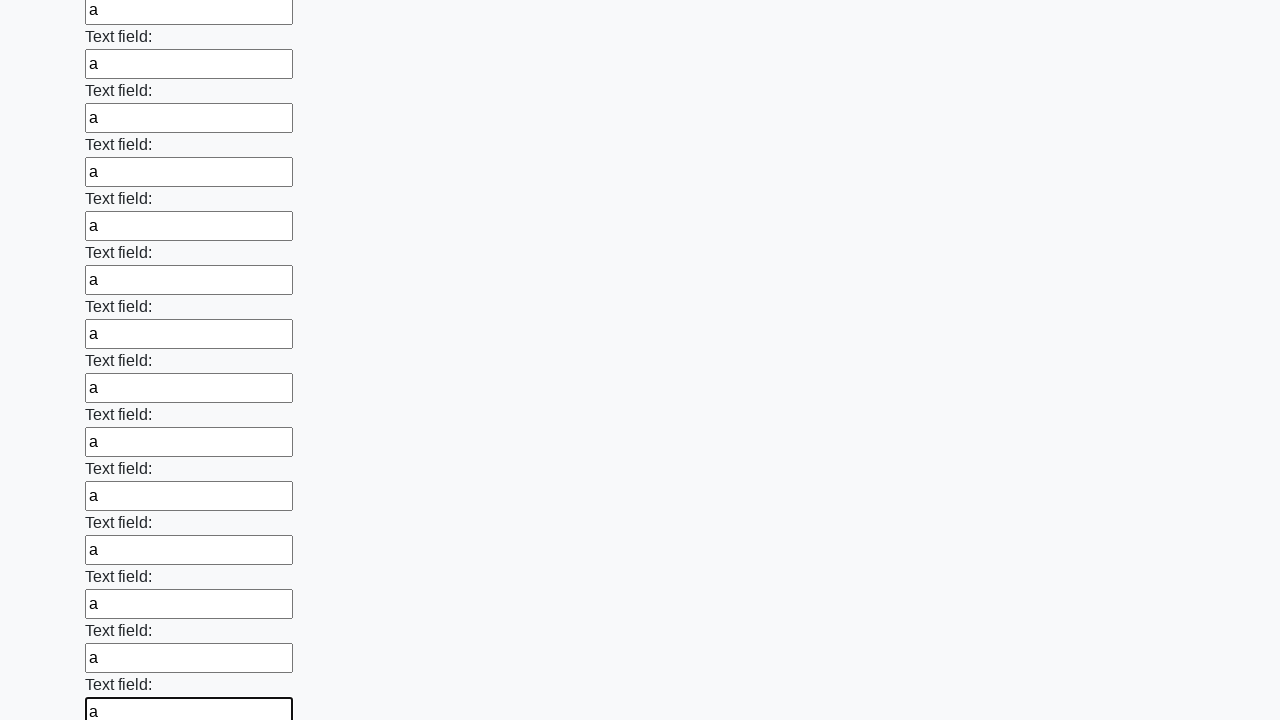

Filled a text input field with 'a' on input[type='text'] >> nth=75
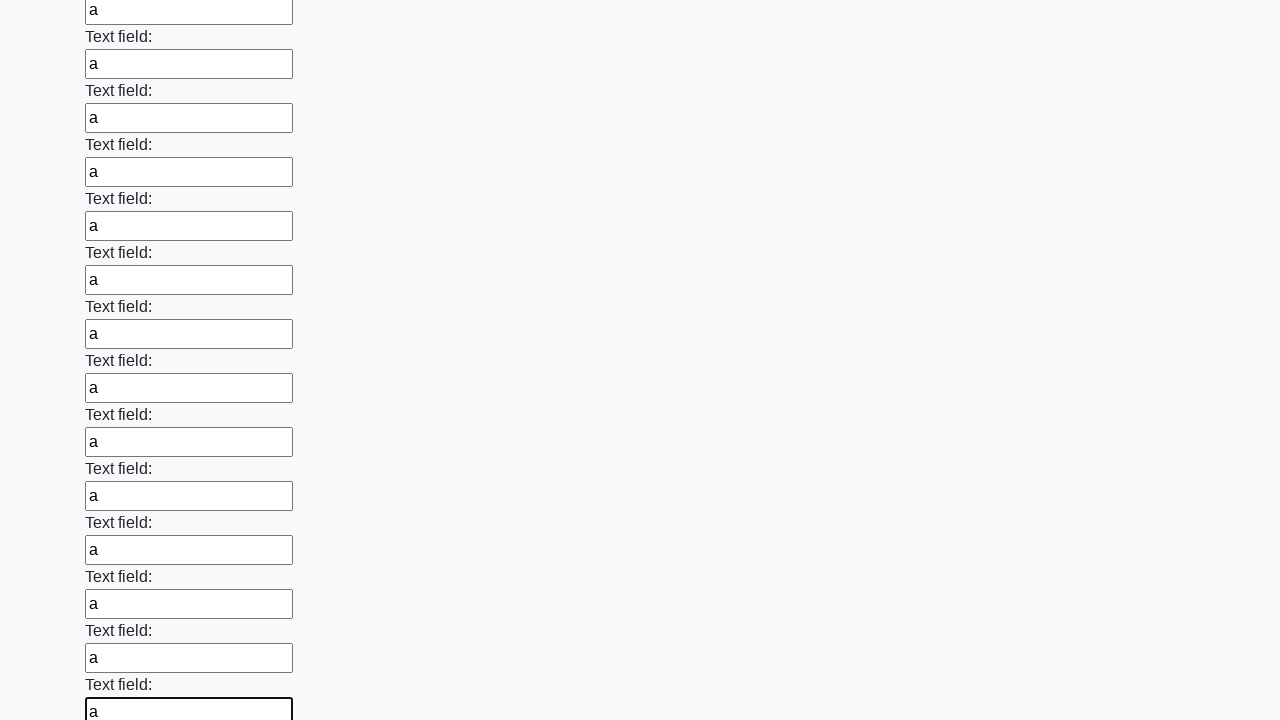

Filled a text input field with 'a' on input[type='text'] >> nth=76
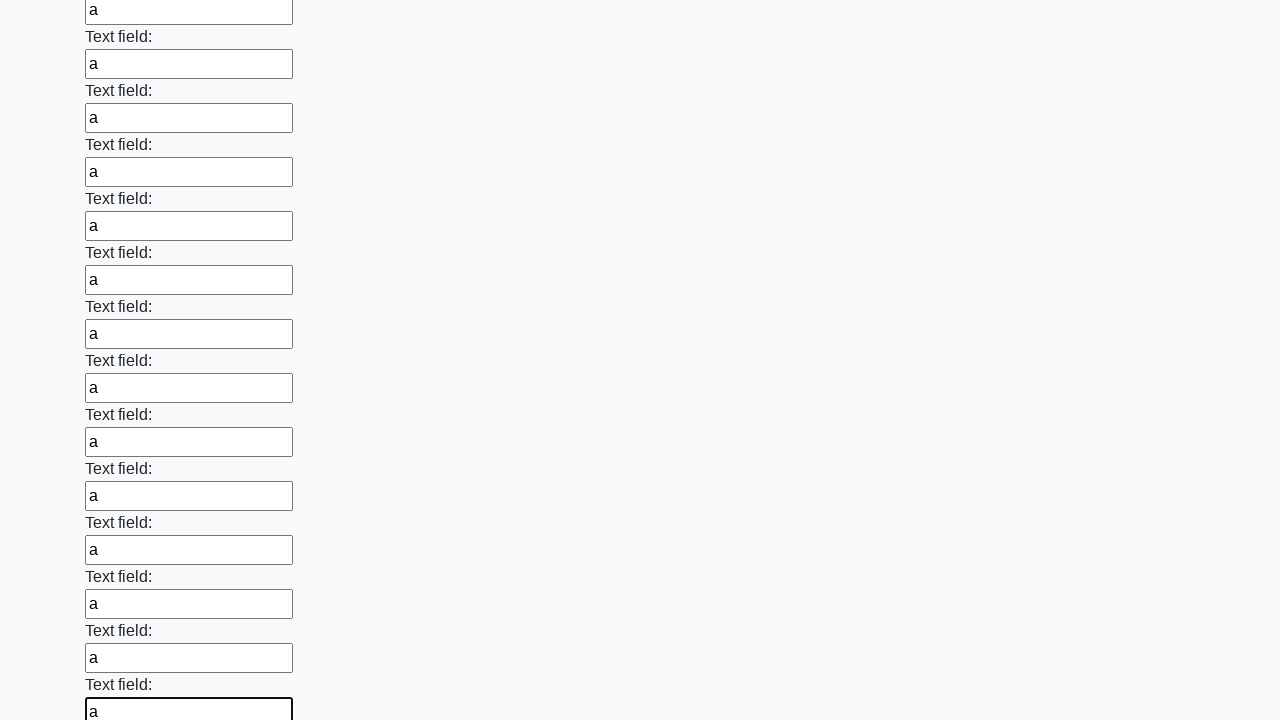

Filled a text input field with 'a' on input[type='text'] >> nth=77
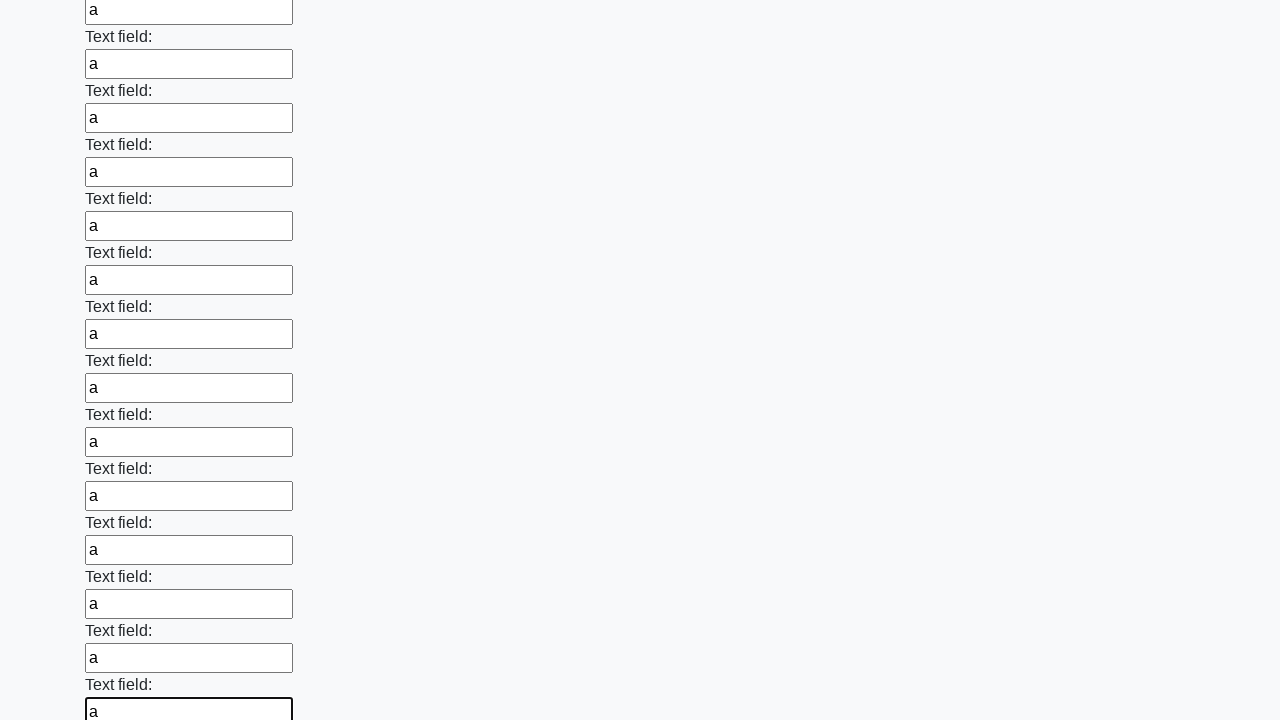

Filled a text input field with 'a' on input[type='text'] >> nth=78
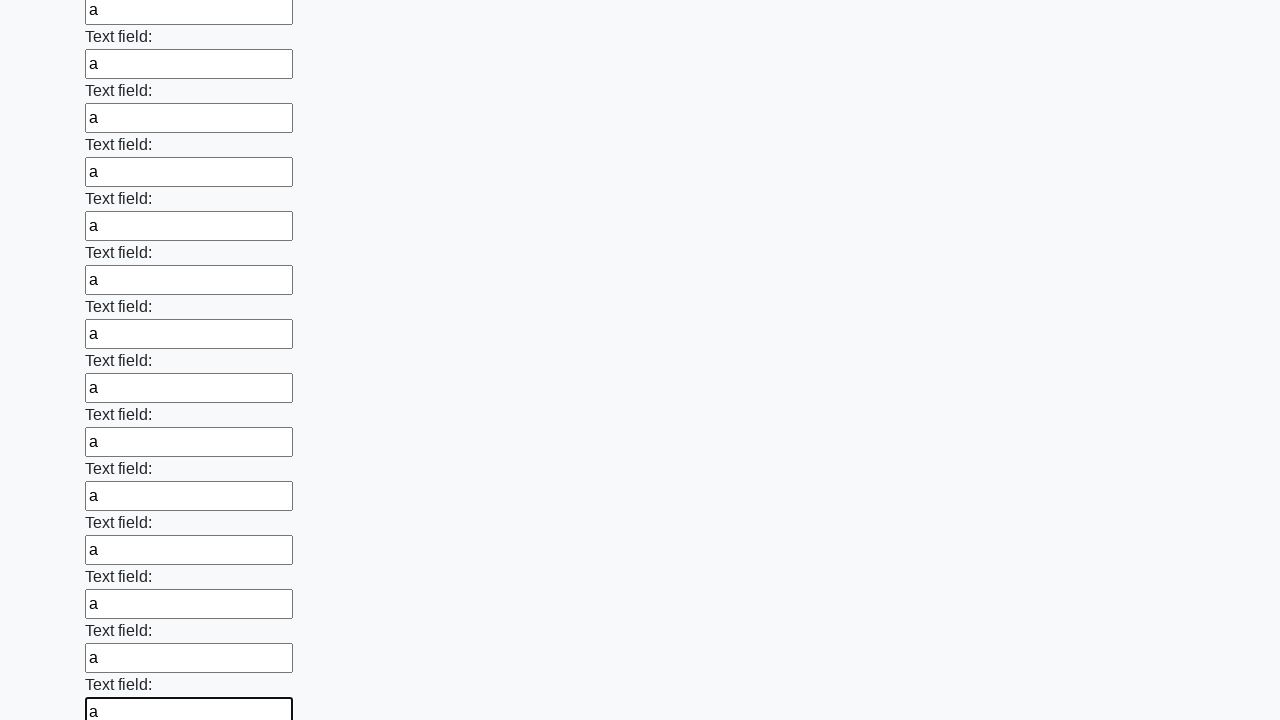

Filled a text input field with 'a' on input[type='text'] >> nth=79
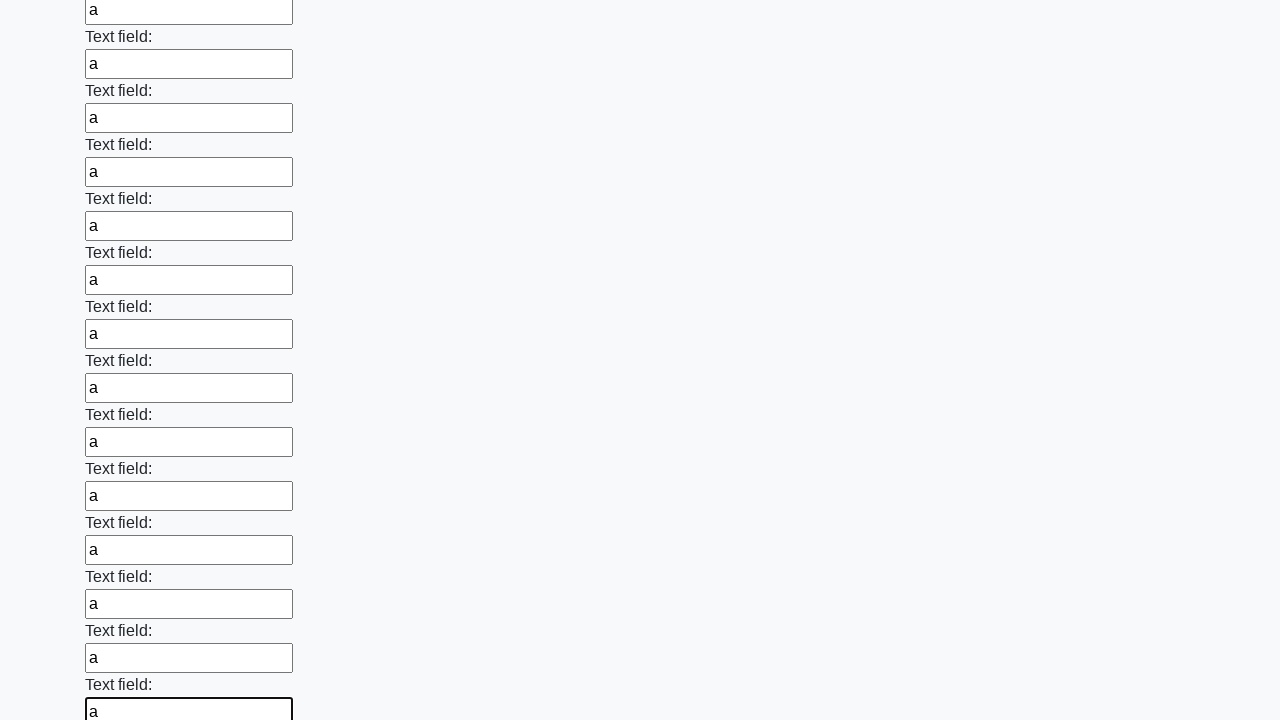

Filled a text input field with 'a' on input[type='text'] >> nth=80
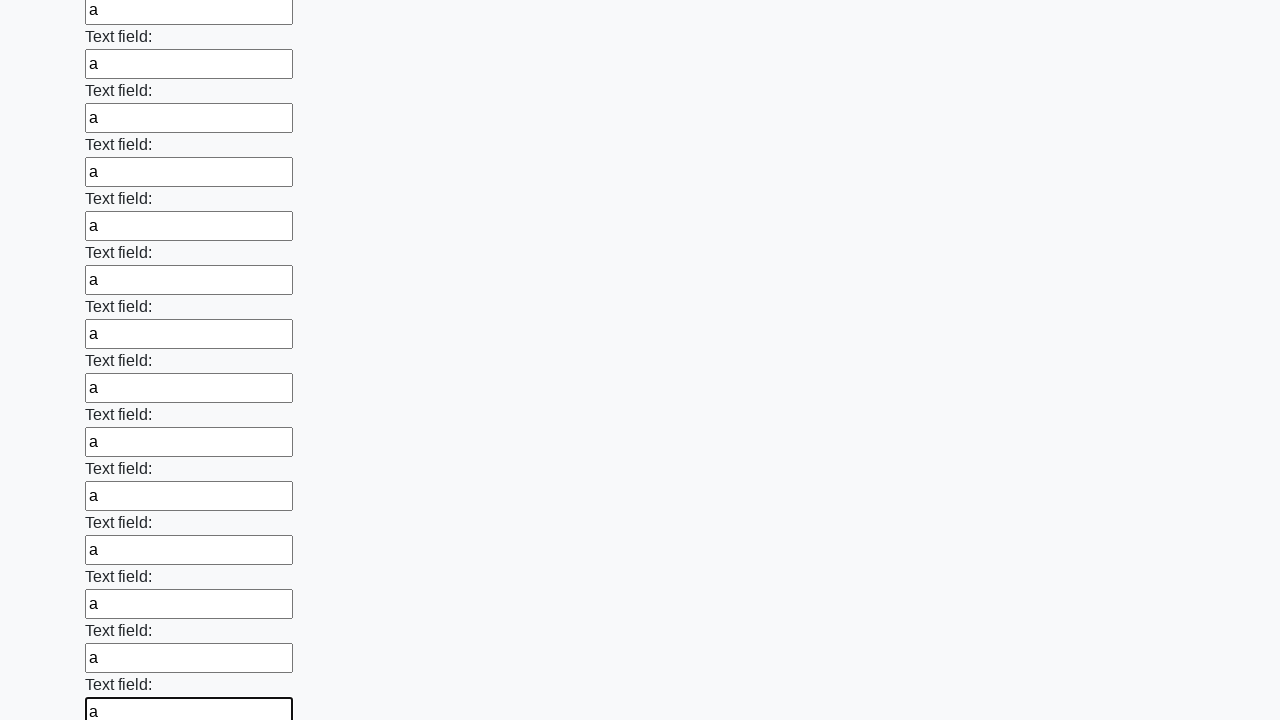

Filled a text input field with 'a' on input[type='text'] >> nth=81
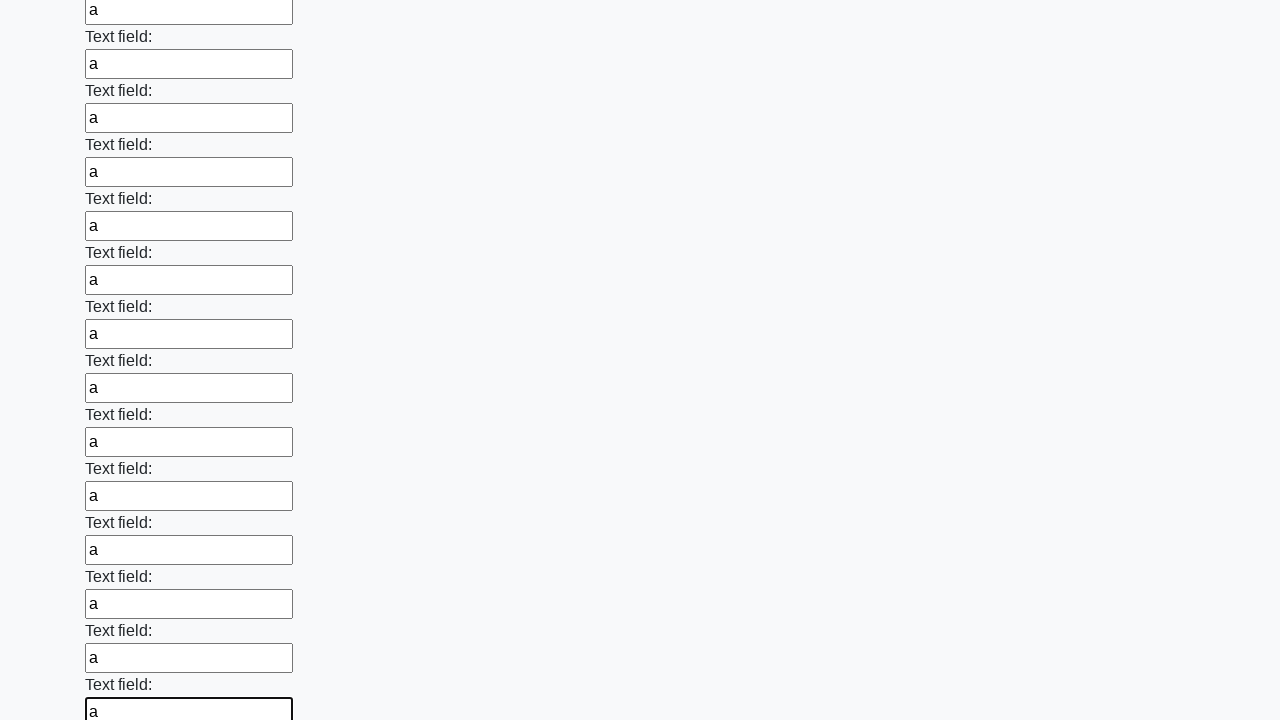

Filled a text input field with 'a' on input[type='text'] >> nth=82
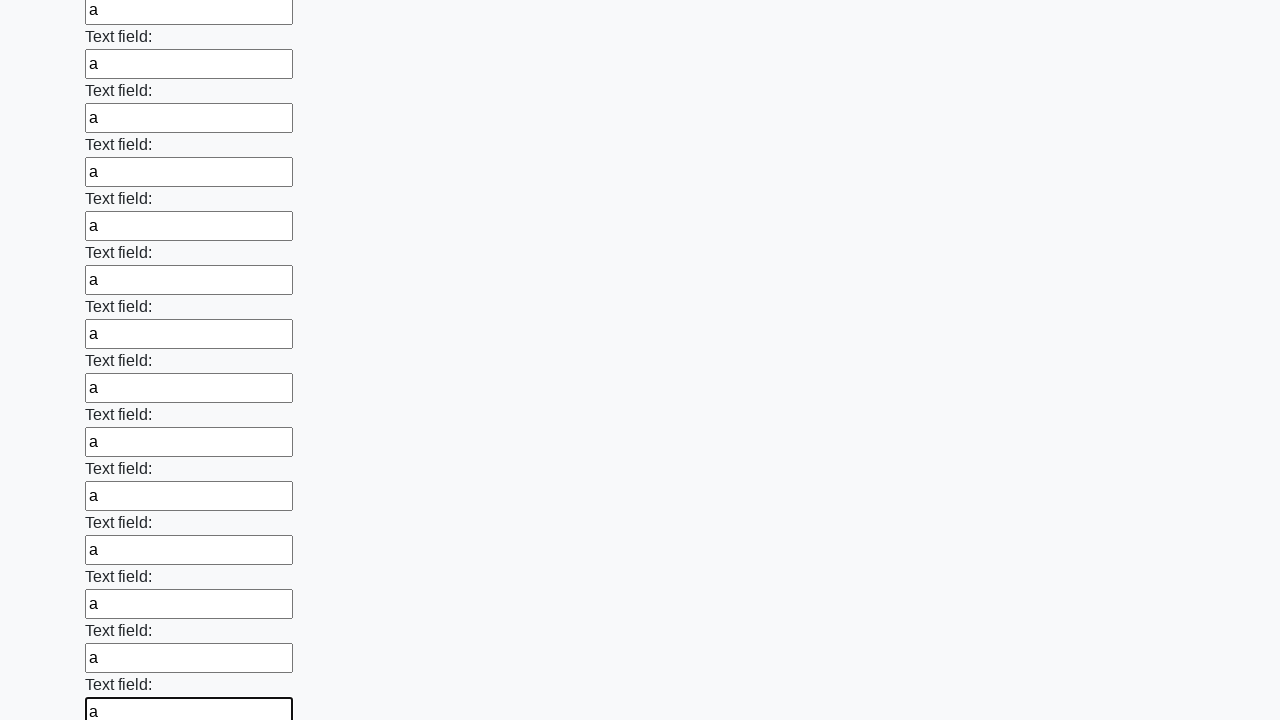

Filled a text input field with 'a' on input[type='text'] >> nth=83
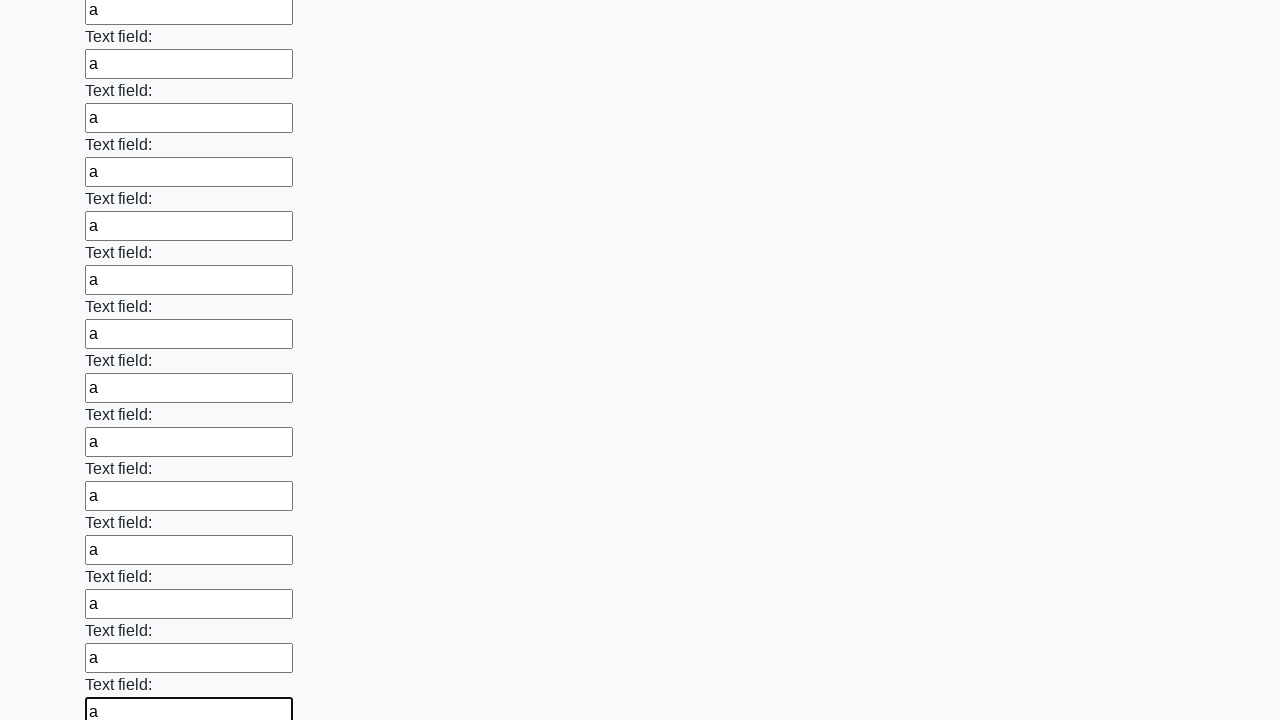

Filled a text input field with 'a' on input[type='text'] >> nth=84
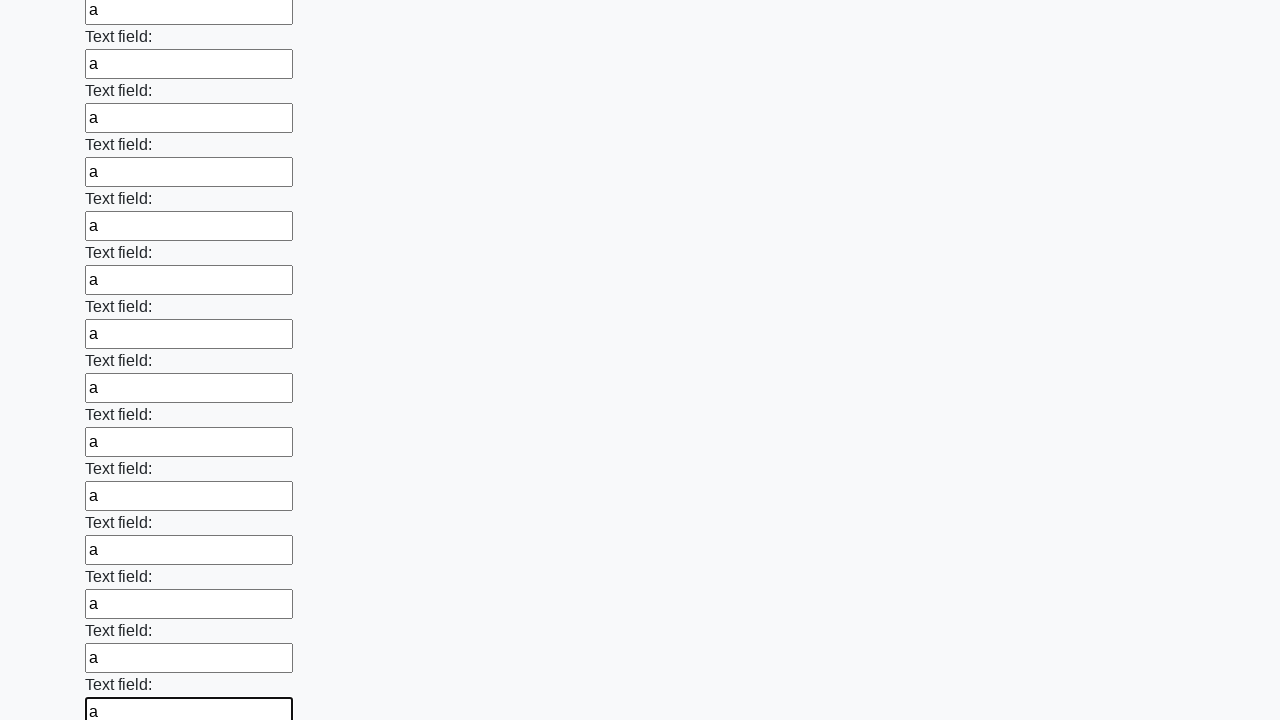

Filled a text input field with 'a' on input[type='text'] >> nth=85
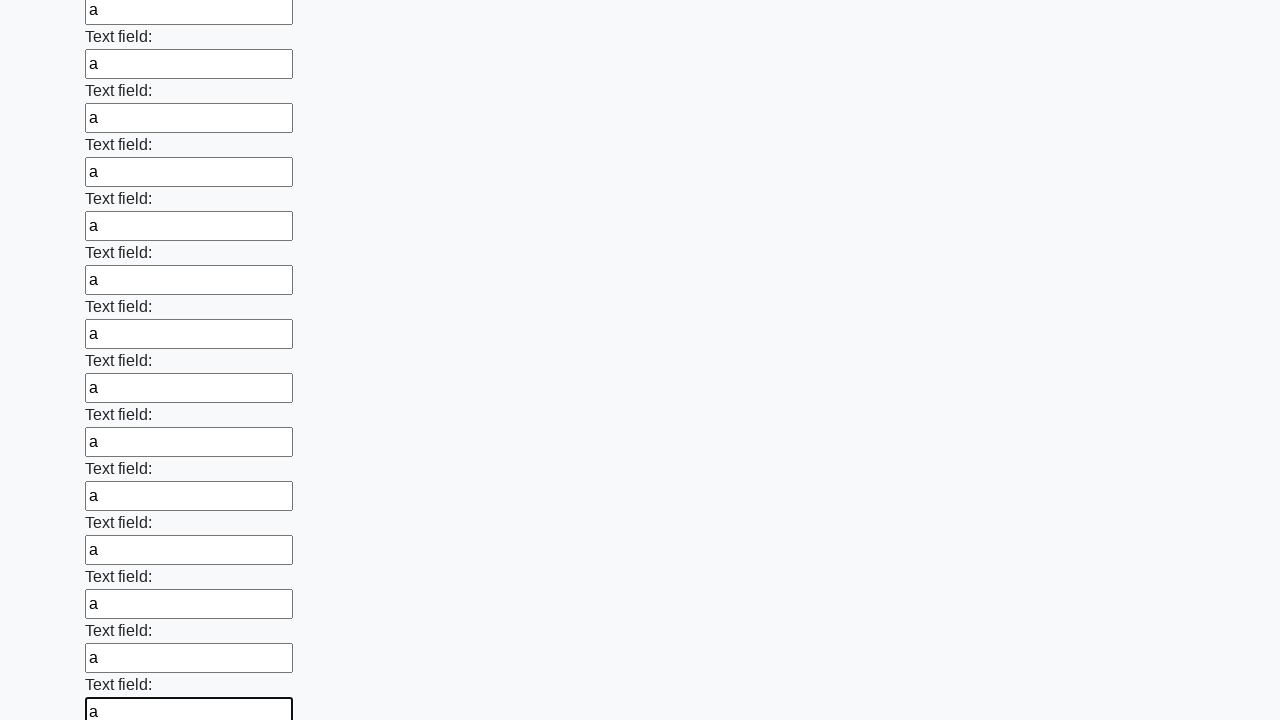

Filled a text input field with 'a' on input[type='text'] >> nth=86
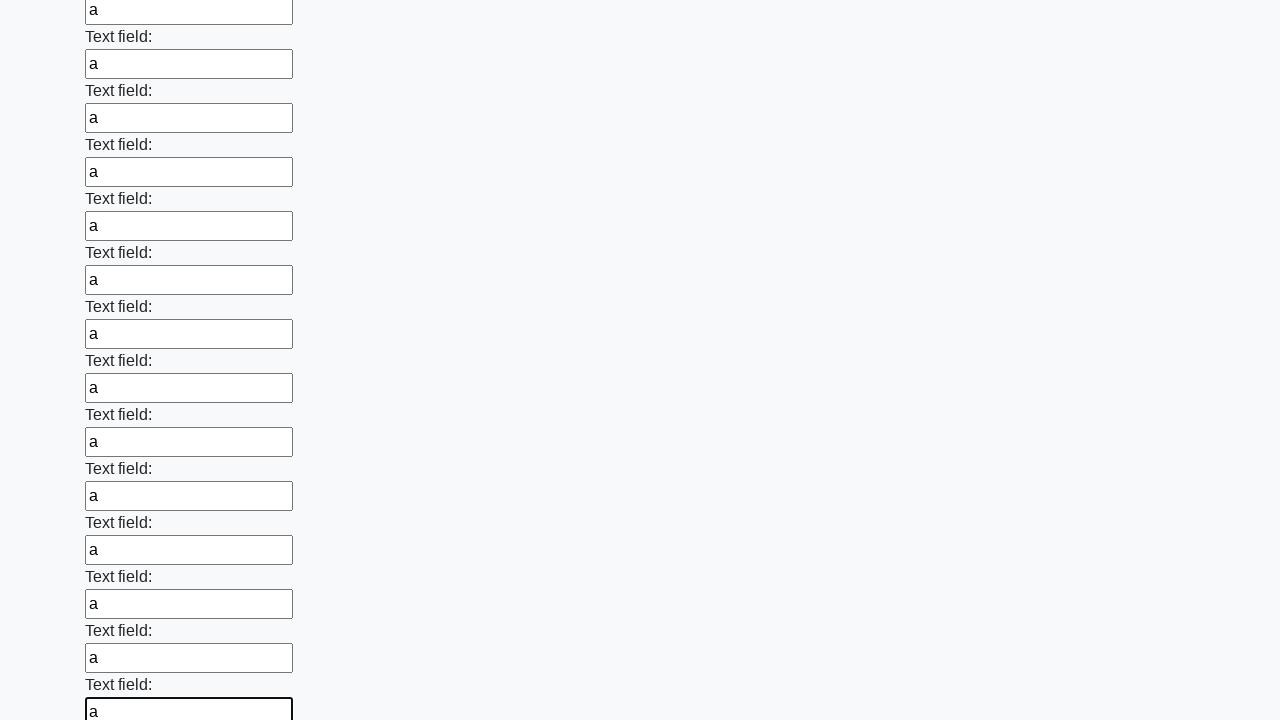

Filled a text input field with 'a' on input[type='text'] >> nth=87
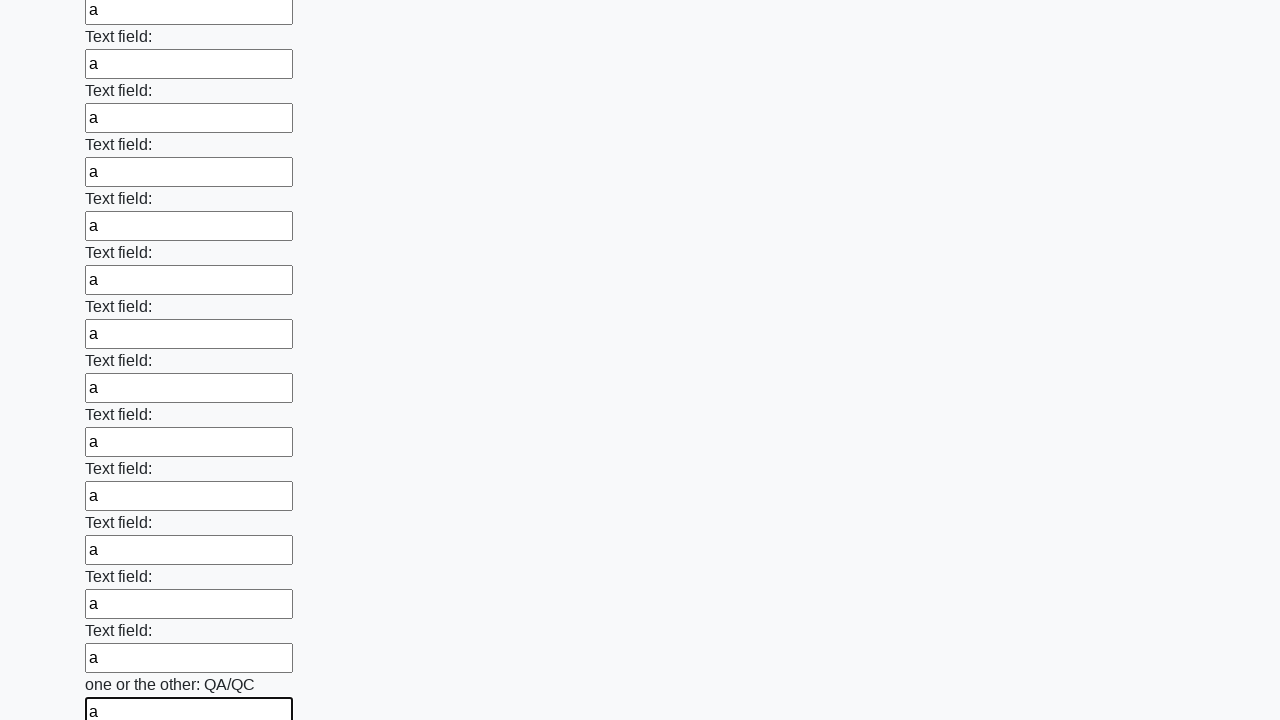

Filled a text input field with 'a' on input[type='text'] >> nth=88
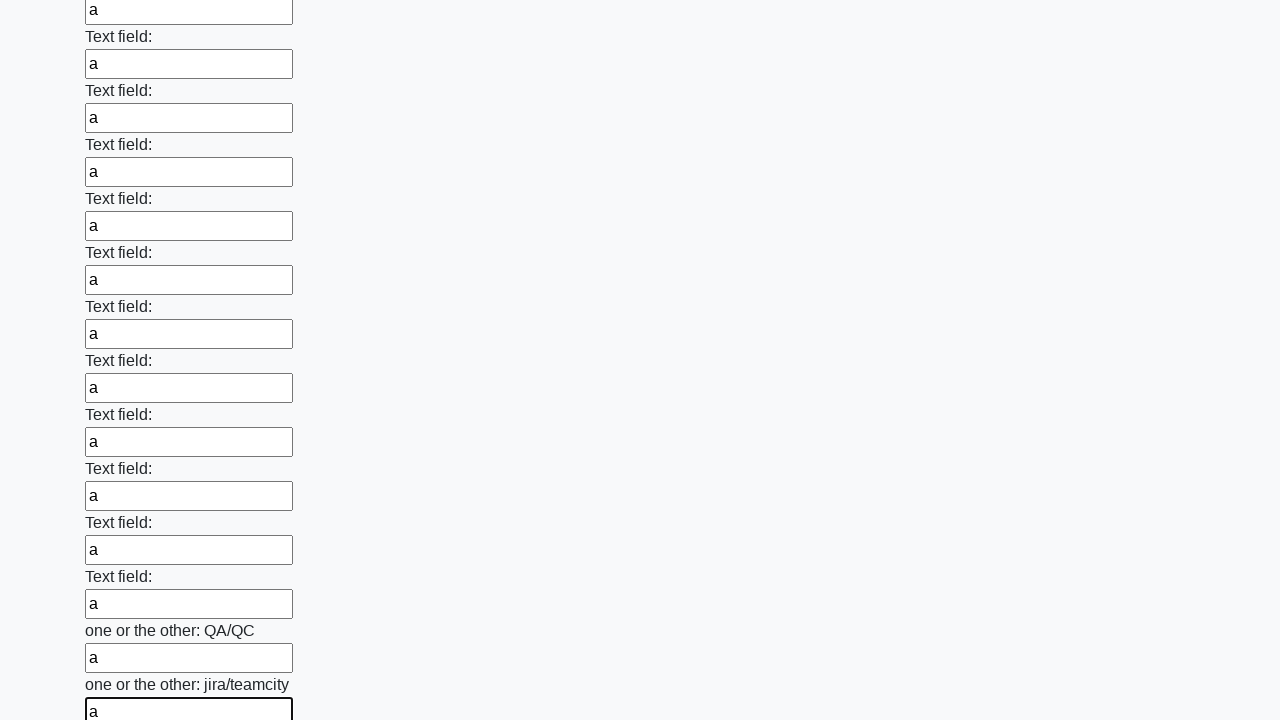

Filled a text input field with 'a' on input[type='text'] >> nth=89
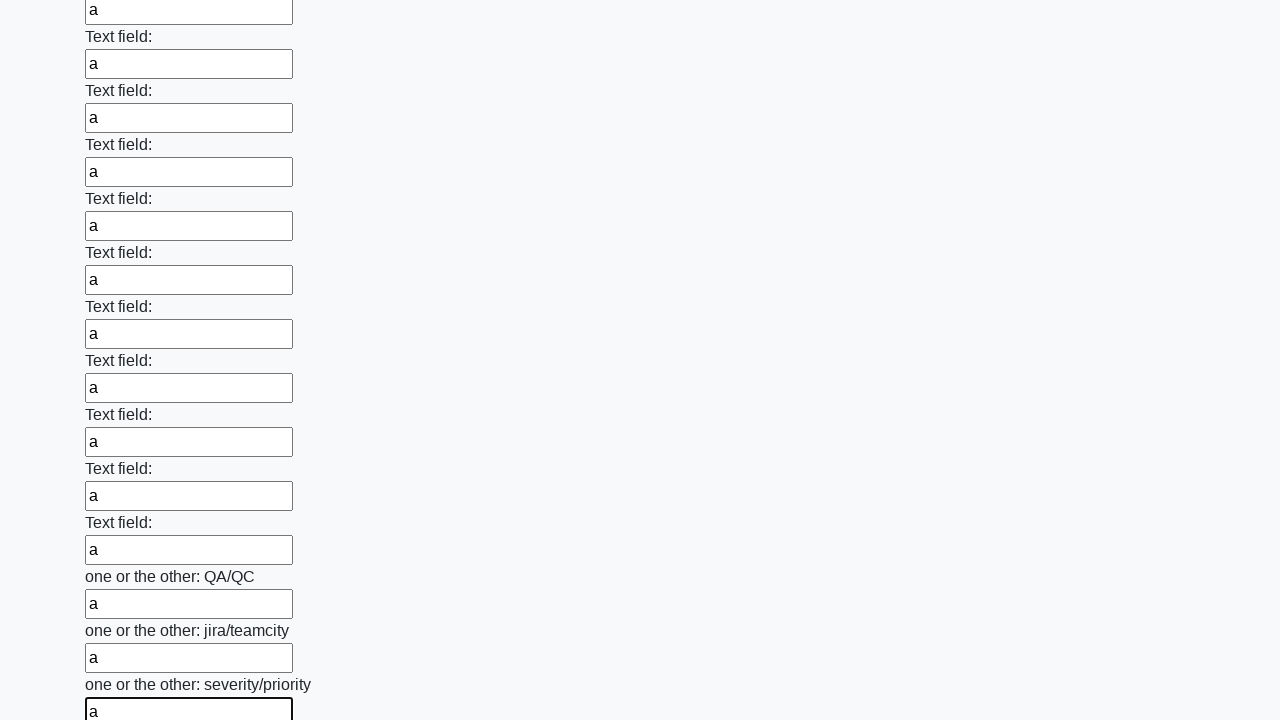

Filled a text input field with 'a' on input[type='text'] >> nth=90
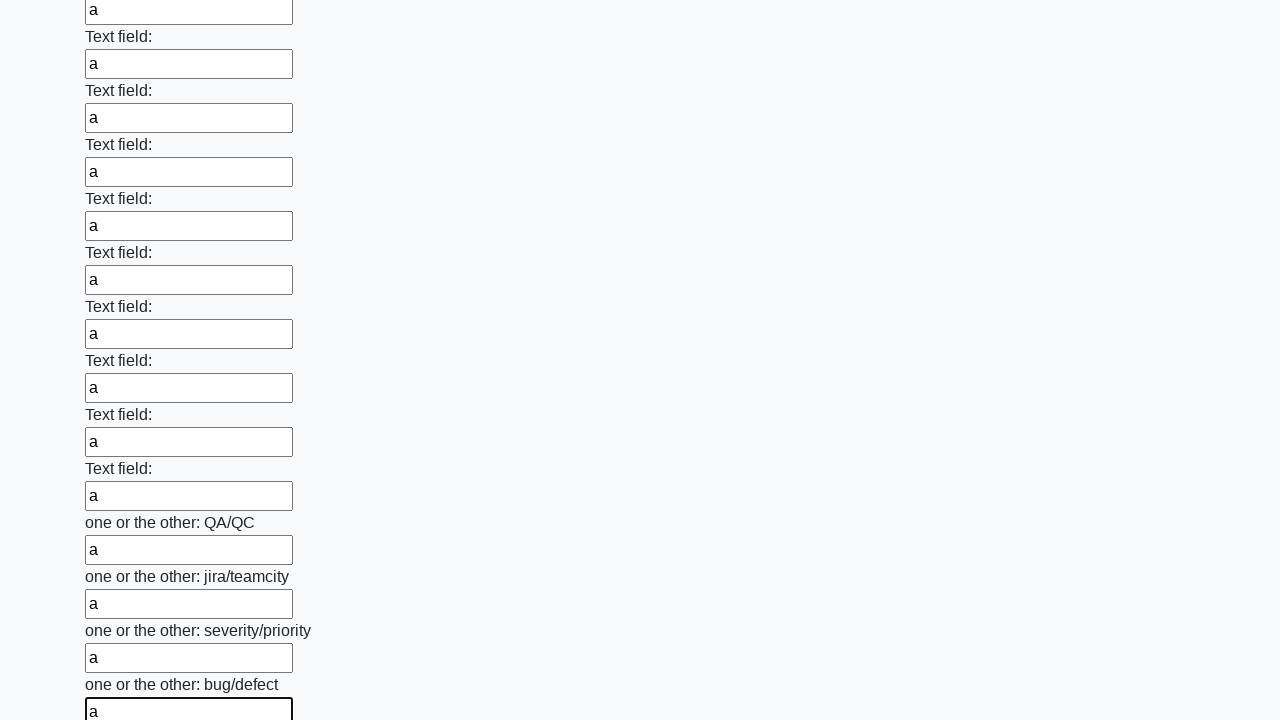

Filled a text input field with 'a' on input[type='text'] >> nth=91
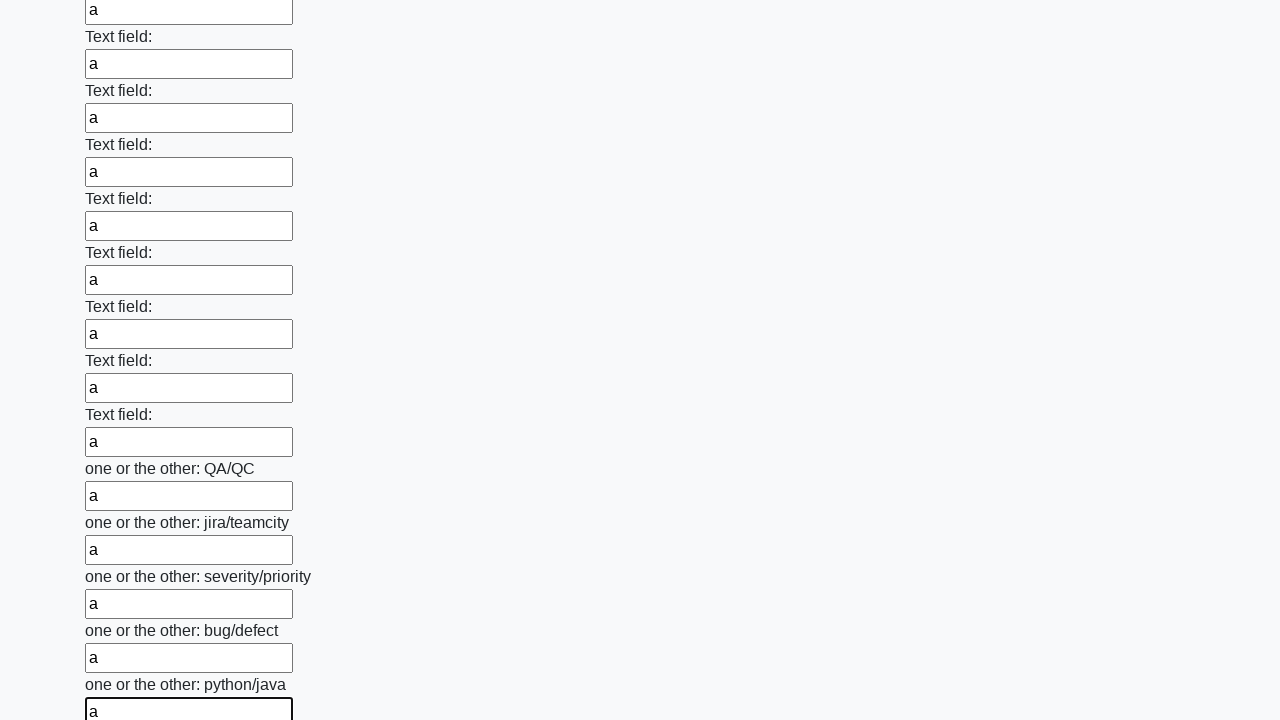

Filled a text input field with 'a' on input[type='text'] >> nth=92
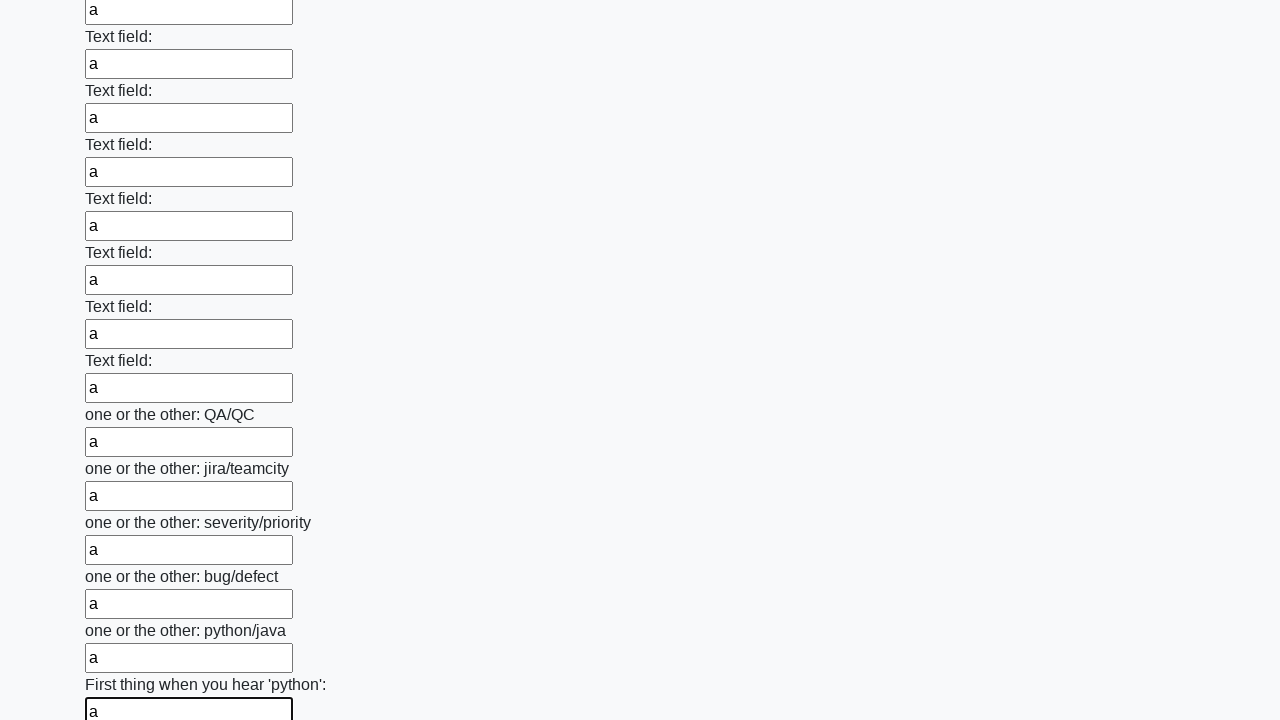

Filled a text input field with 'a' on input[type='text'] >> nth=93
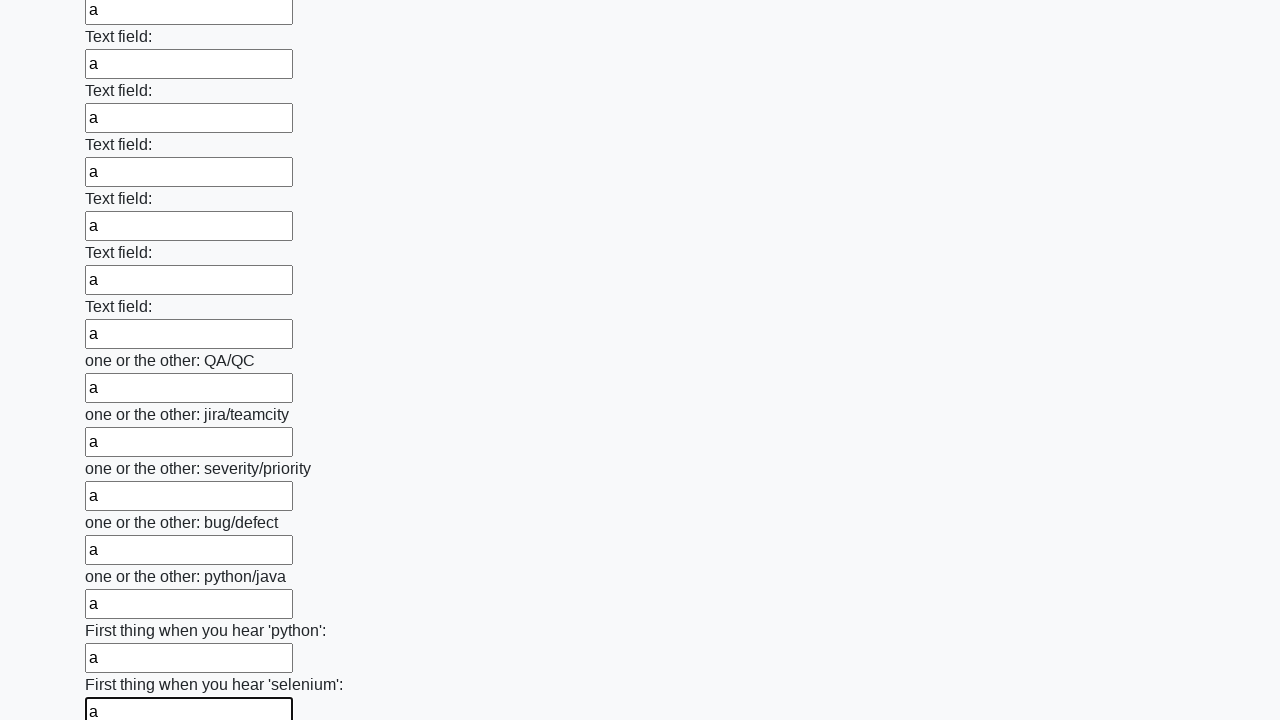

Filled a text input field with 'a' on input[type='text'] >> nth=94
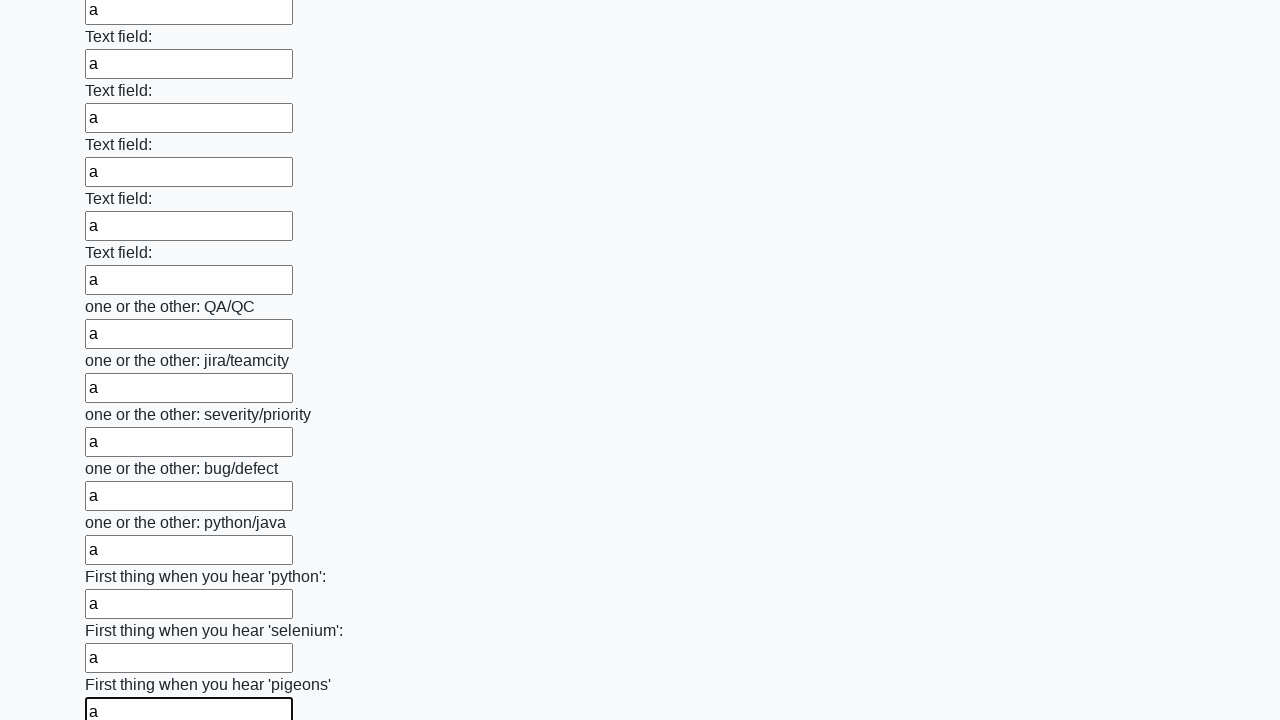

Filled a text input field with 'a' on input[type='text'] >> nth=95
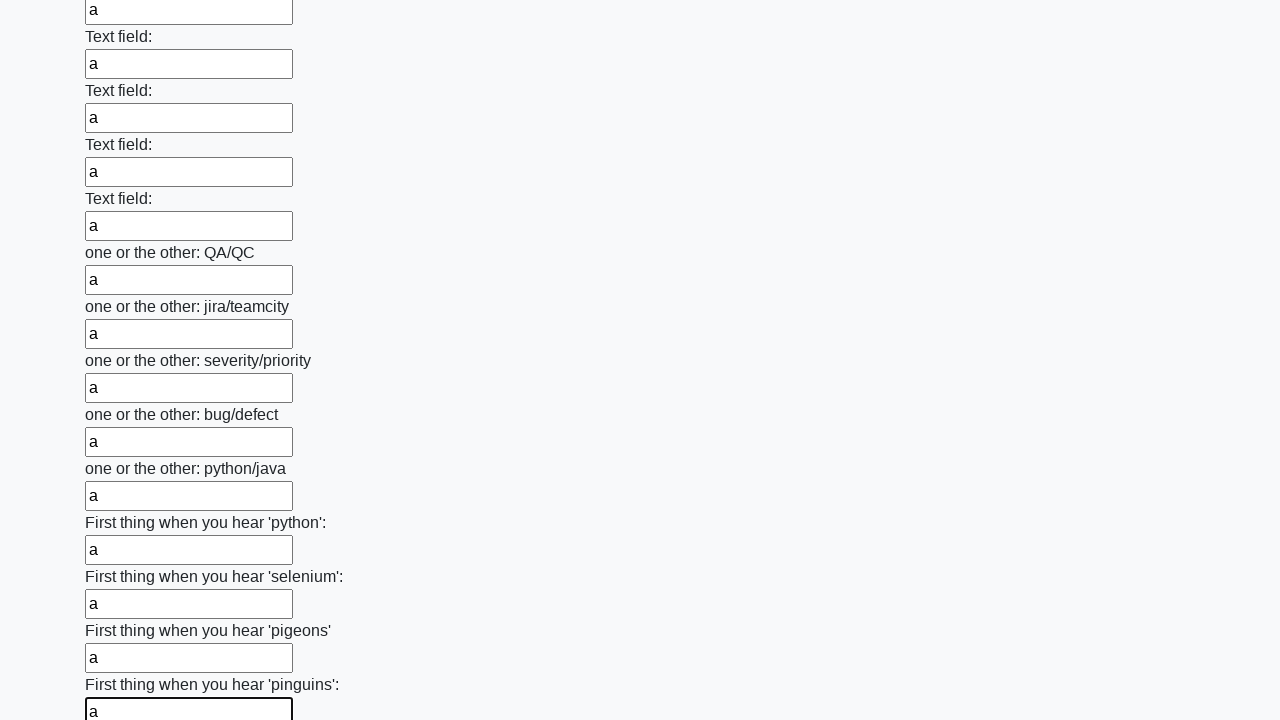

Filled a text input field with 'a' on input[type='text'] >> nth=96
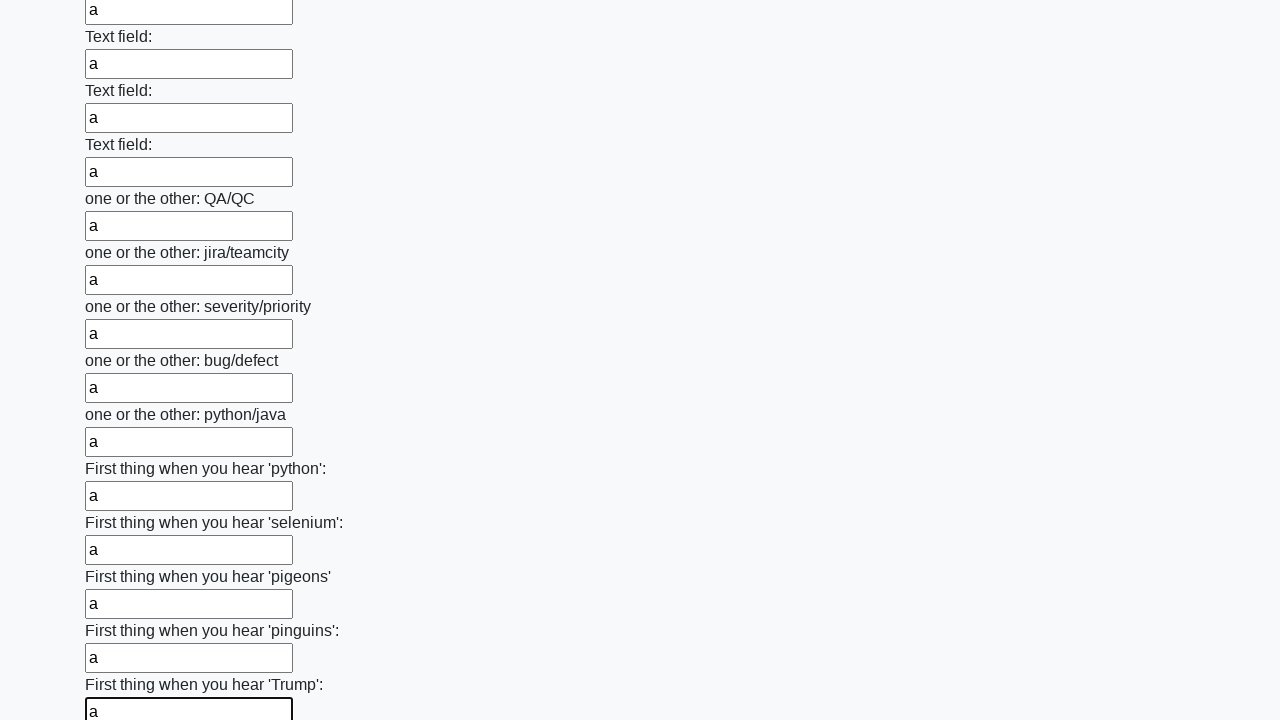

Filled a text input field with 'a' on input[type='text'] >> nth=97
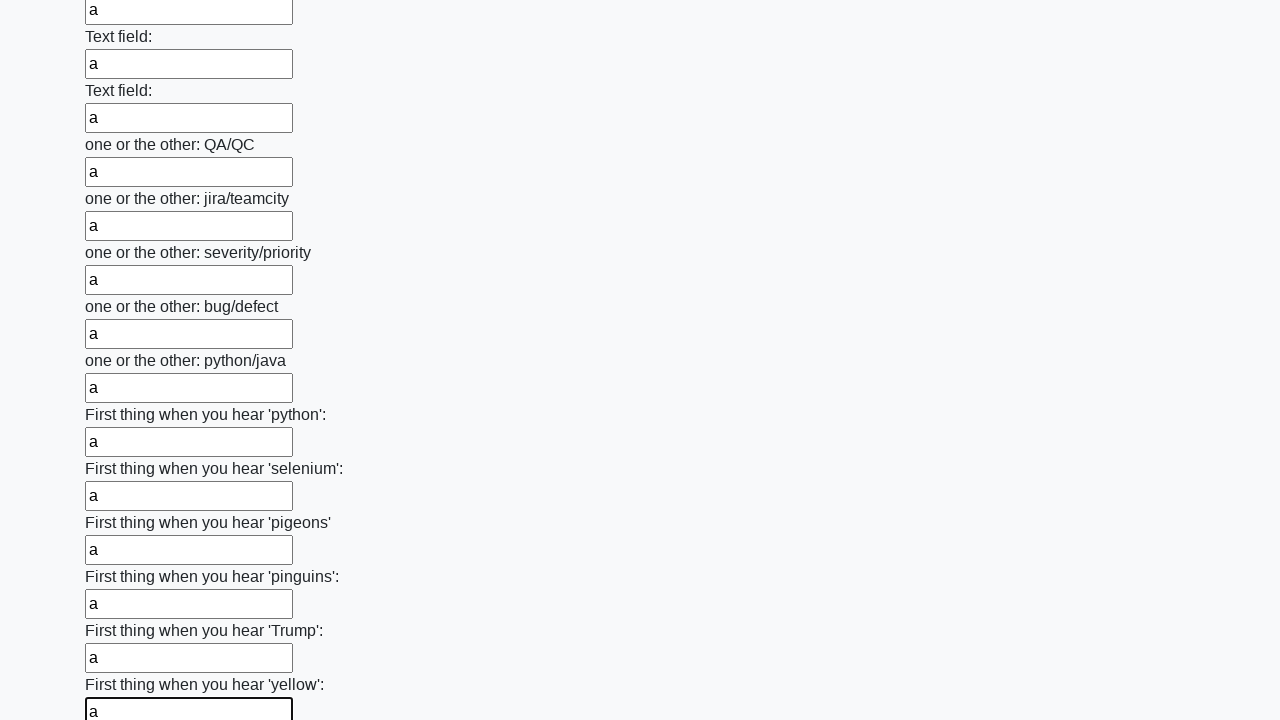

Filled a text input field with 'a' on input[type='text'] >> nth=98
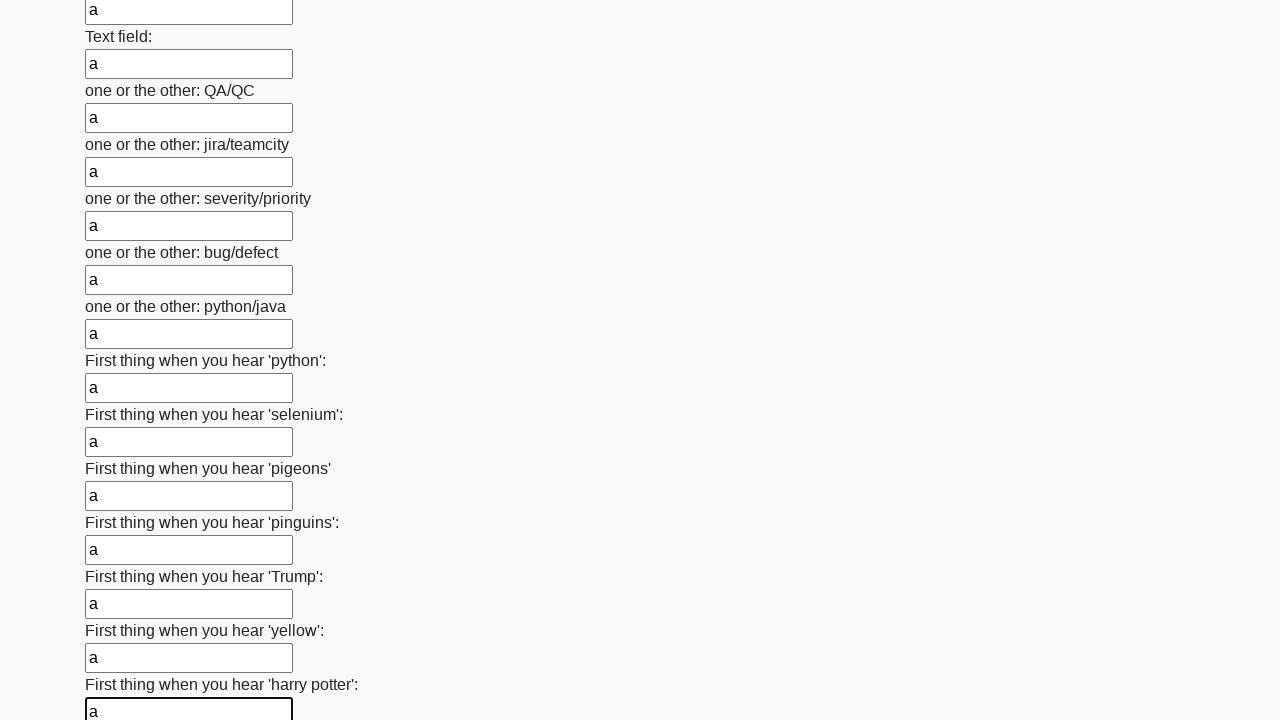

Filled a text input field with 'a' on input[type='text'] >> nth=99
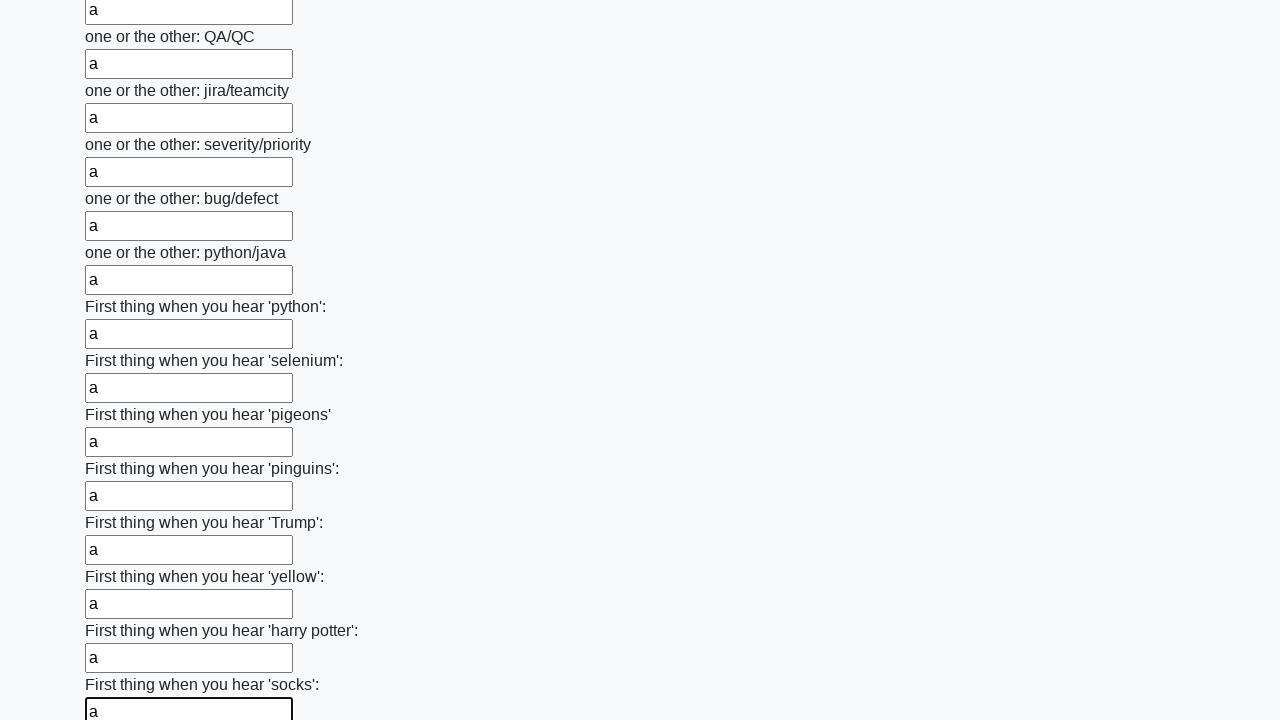

Clicked the submit button at (123, 611) on button.btn
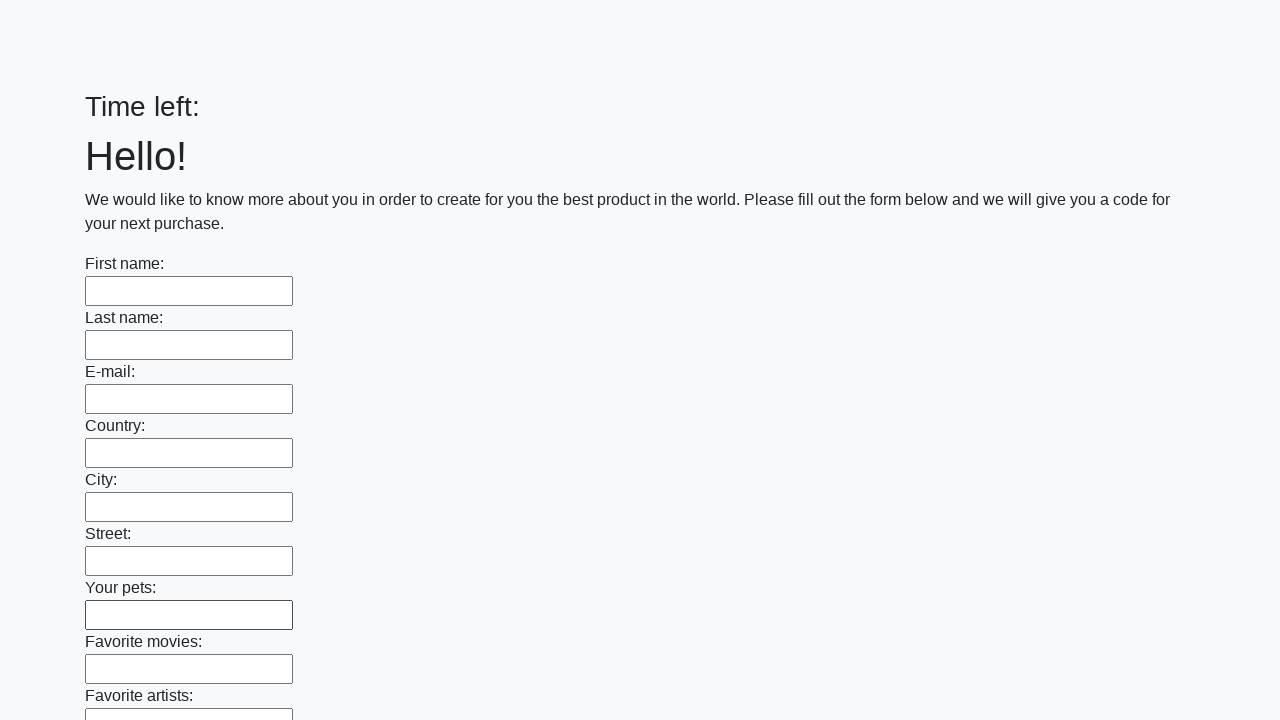

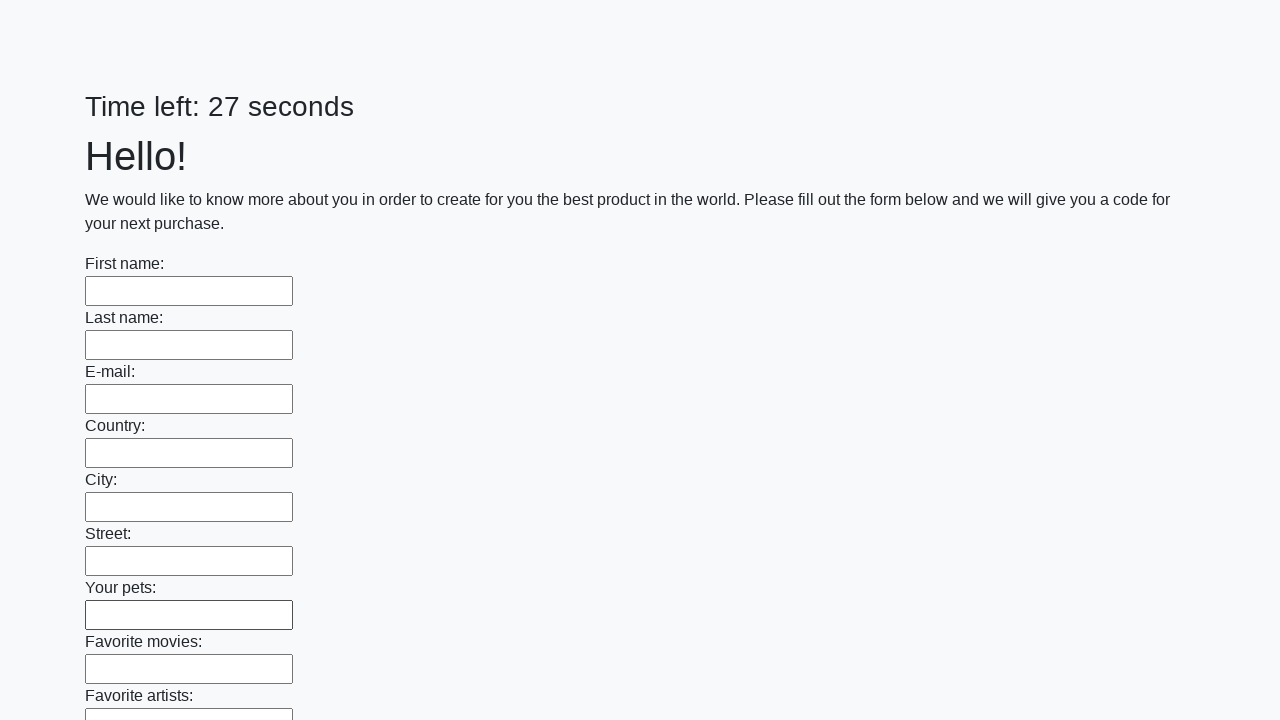